Tests filling out a large form by entering the same value into all input fields and then clicking the submit button.

Starting URL: http://suninjuly.github.io/huge_form.html

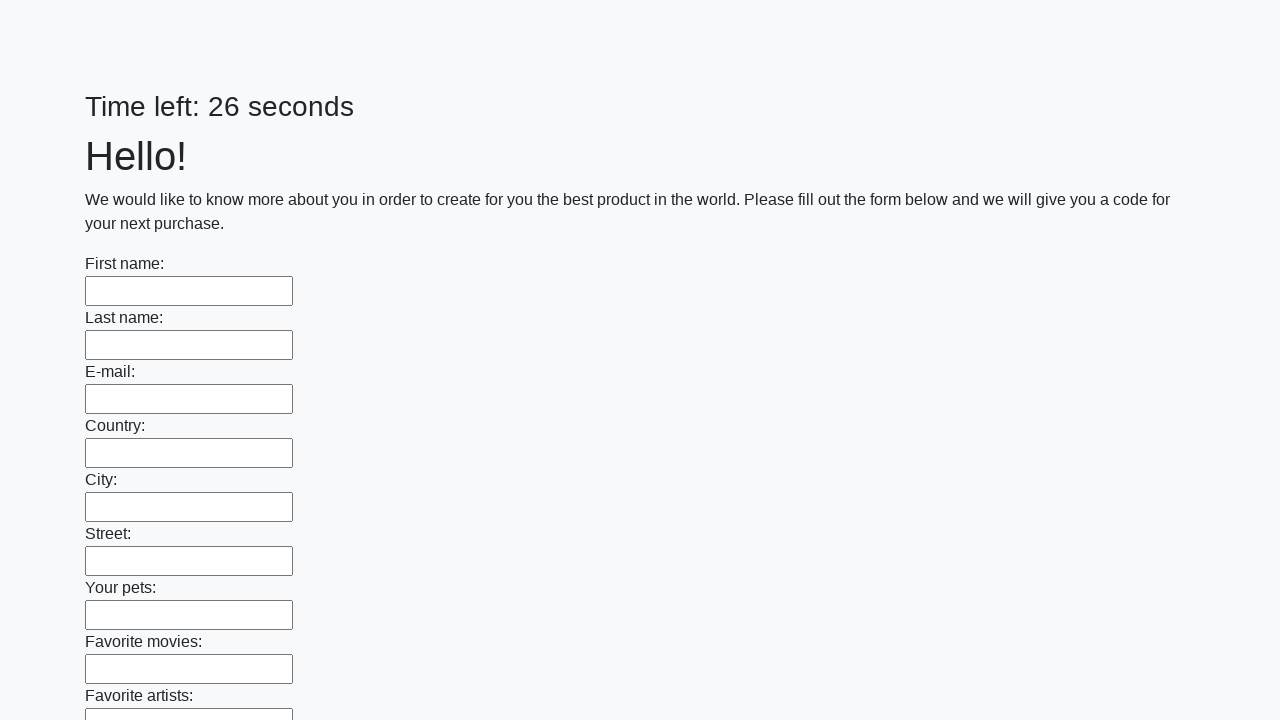

Located all input fields on the form
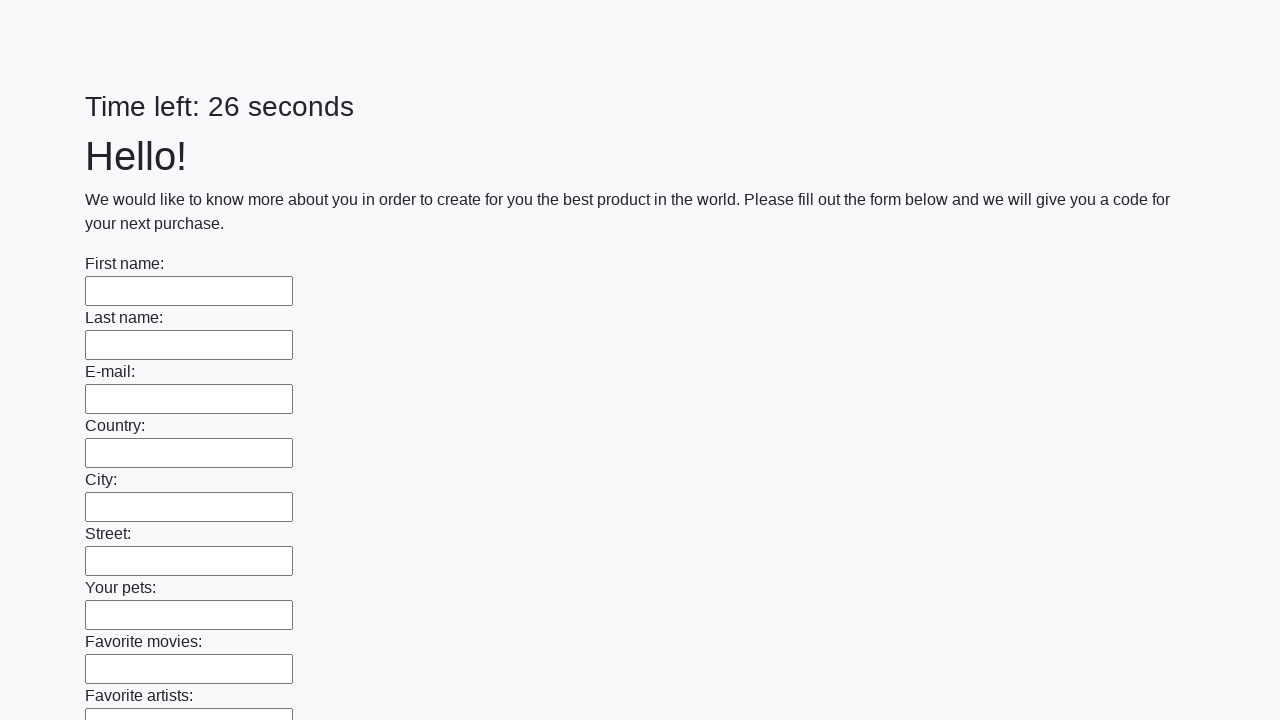

Filled input field with value '666' on input >> nth=0
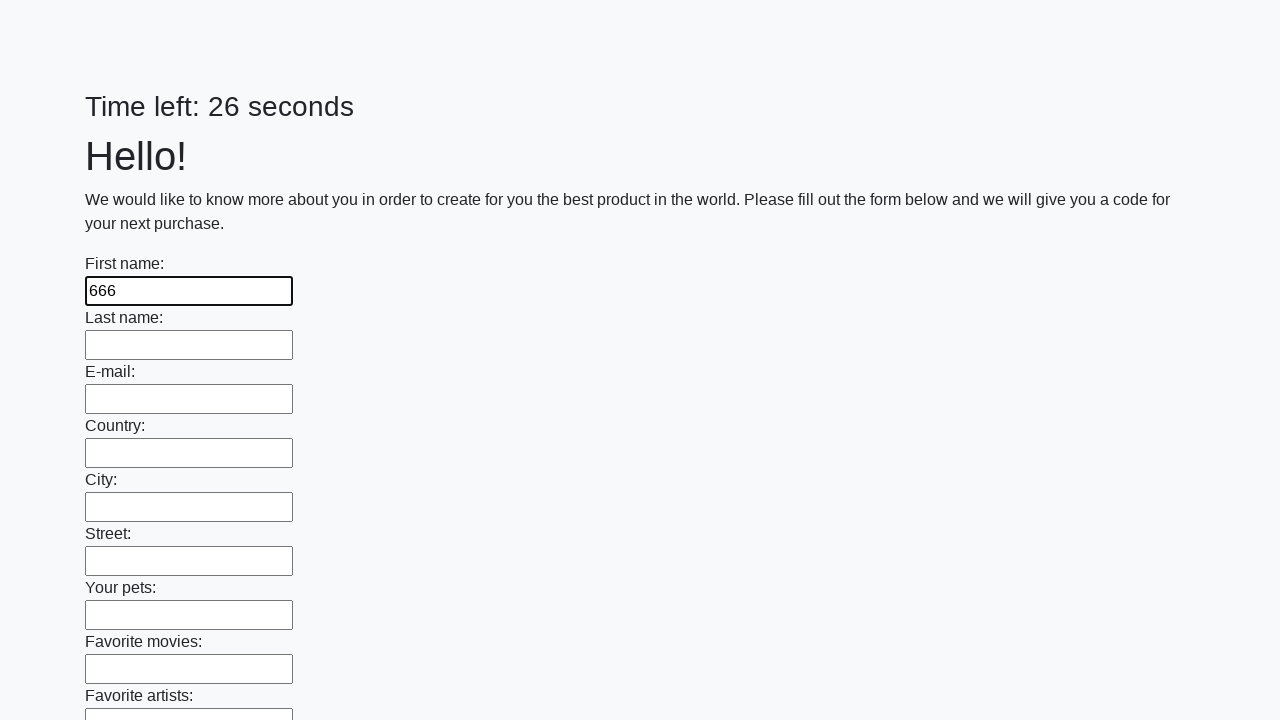

Filled input field with value '666' on input >> nth=1
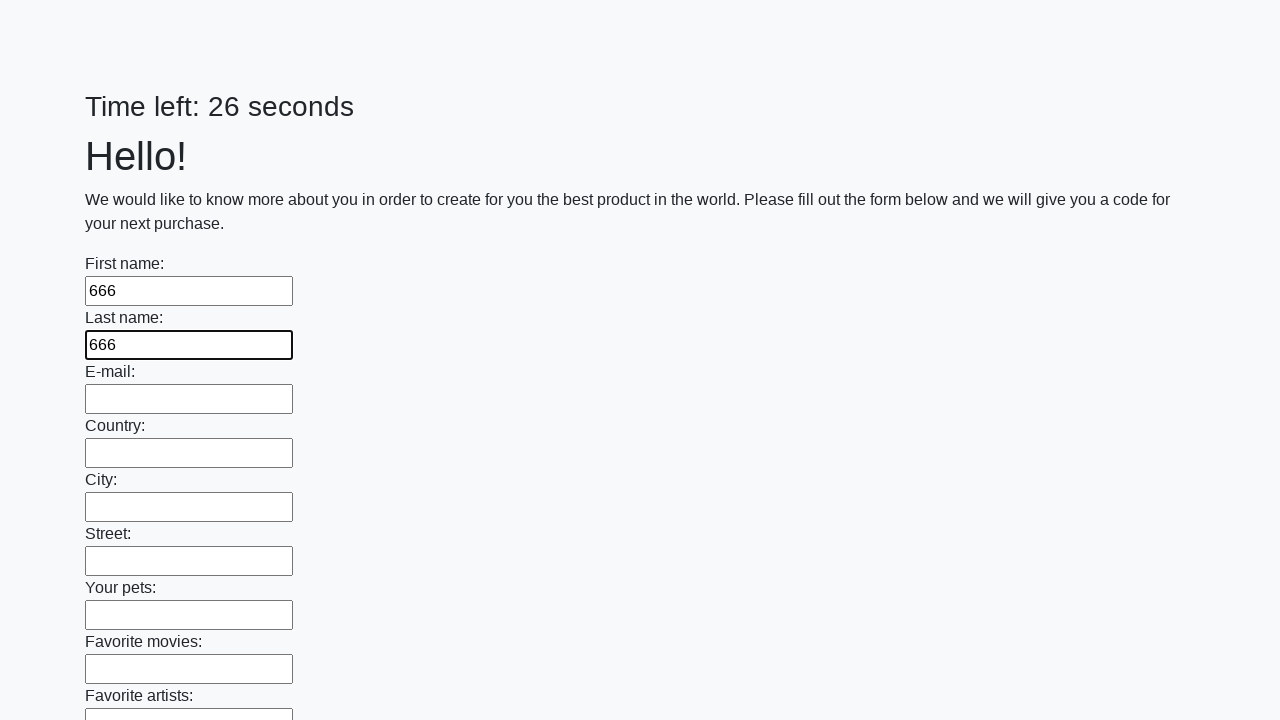

Filled input field with value '666' on input >> nth=2
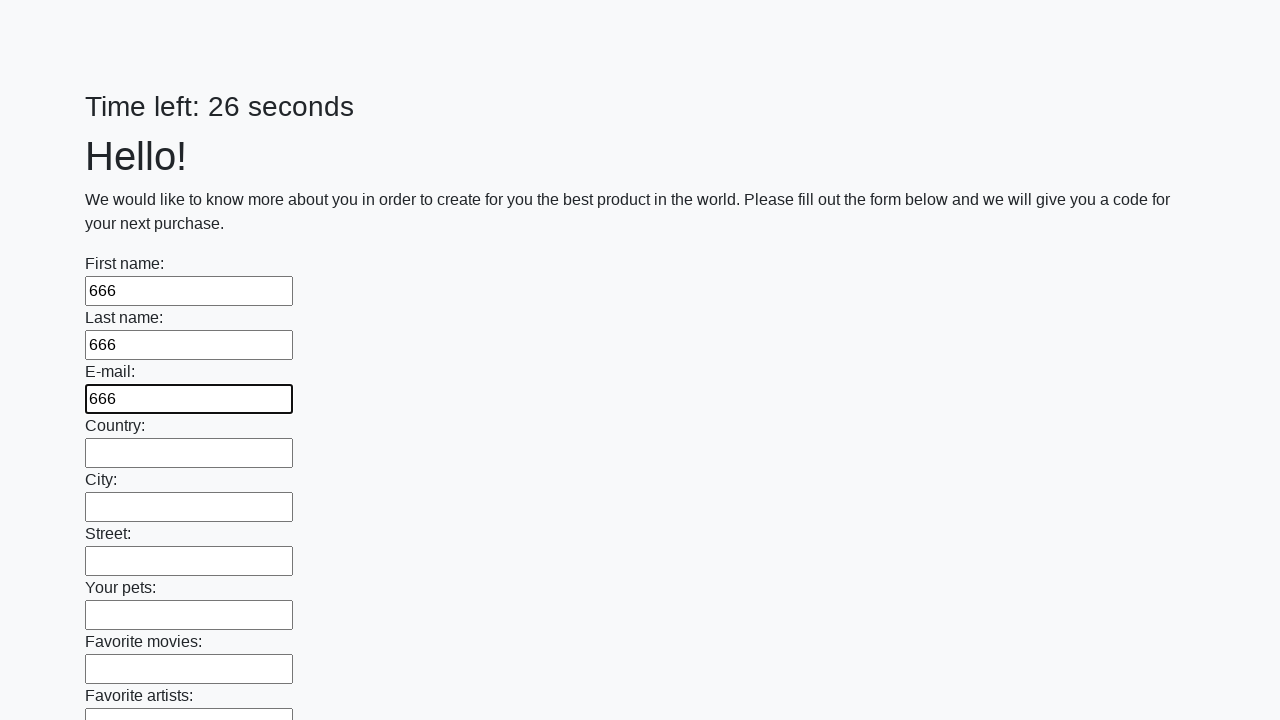

Filled input field with value '666' on input >> nth=3
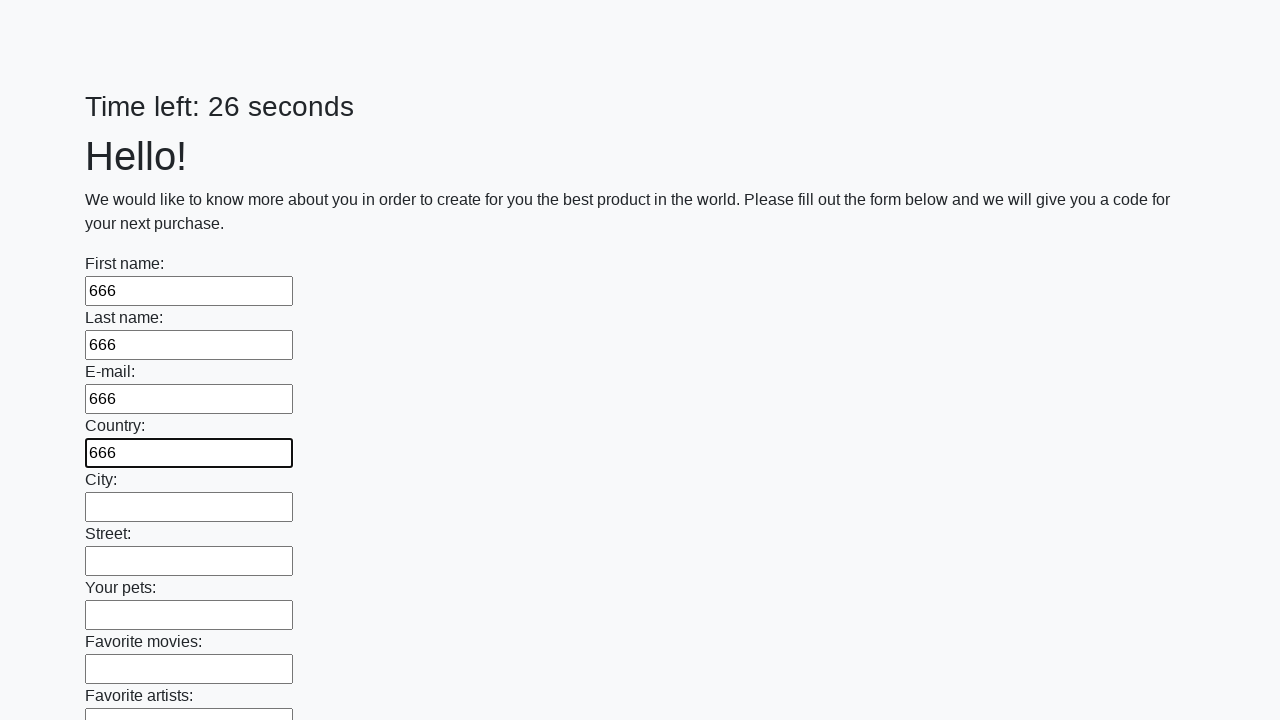

Filled input field with value '666' on input >> nth=4
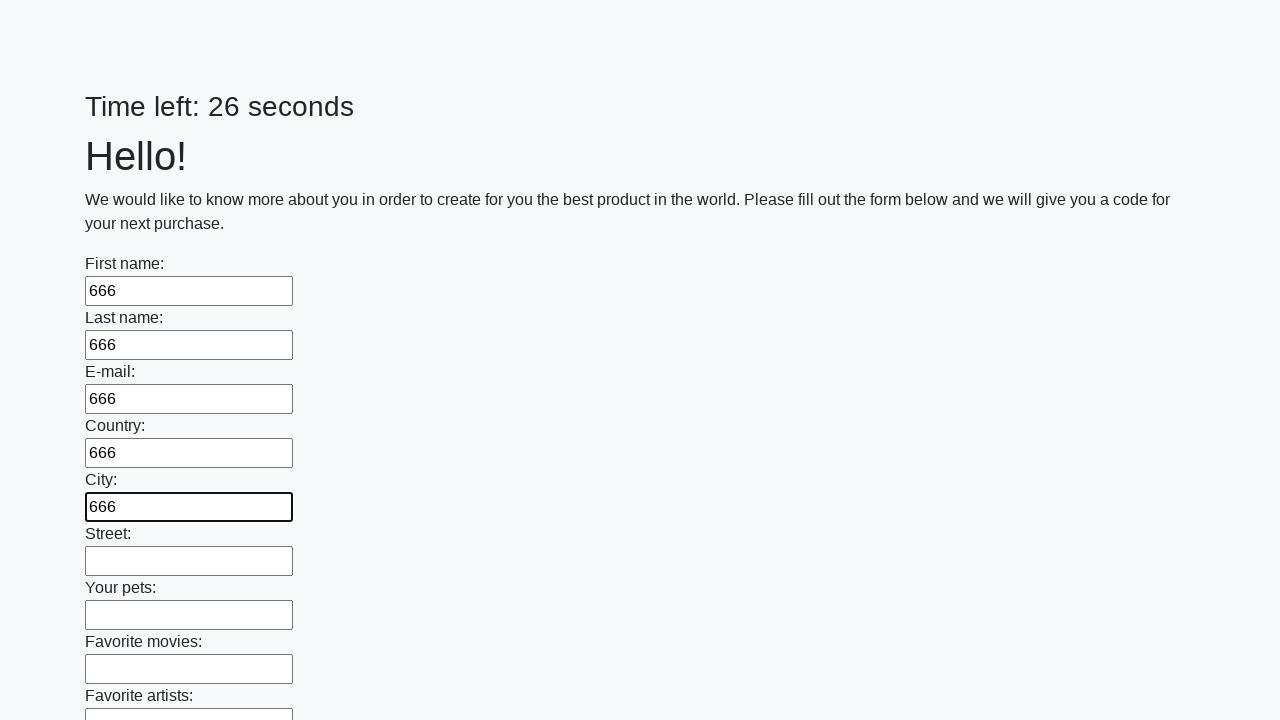

Filled input field with value '666' on input >> nth=5
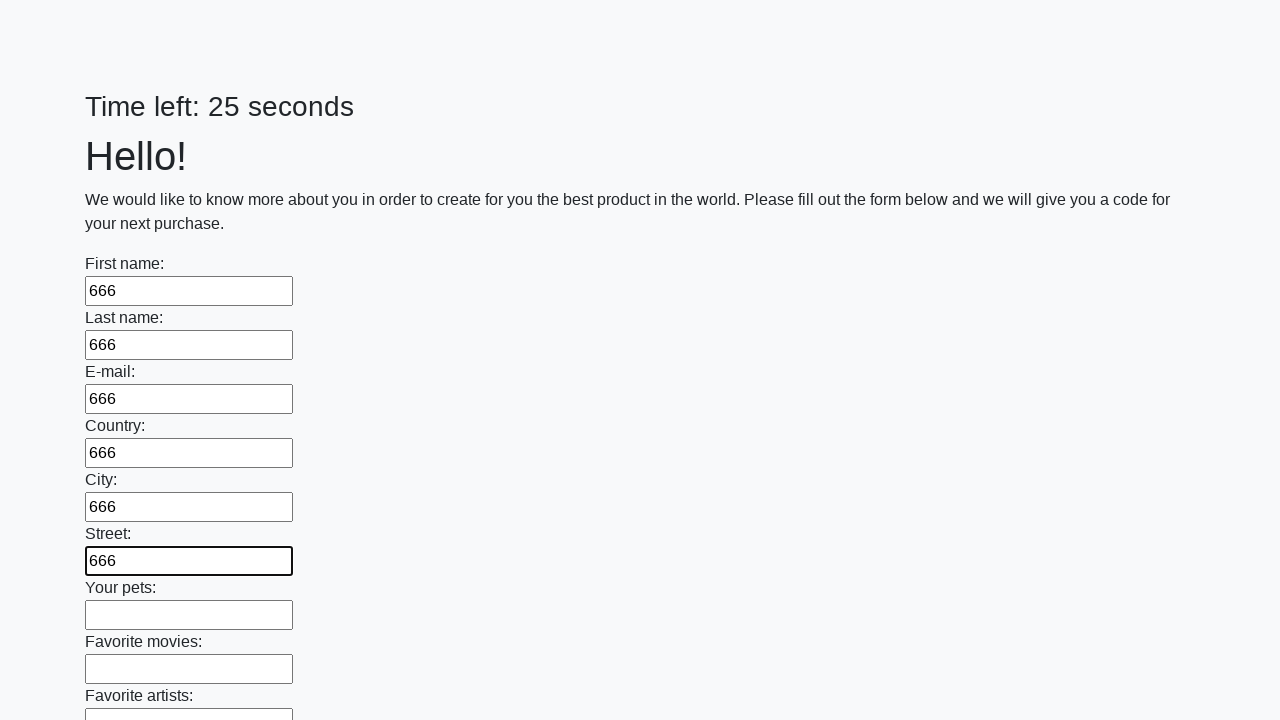

Filled input field with value '666' on input >> nth=6
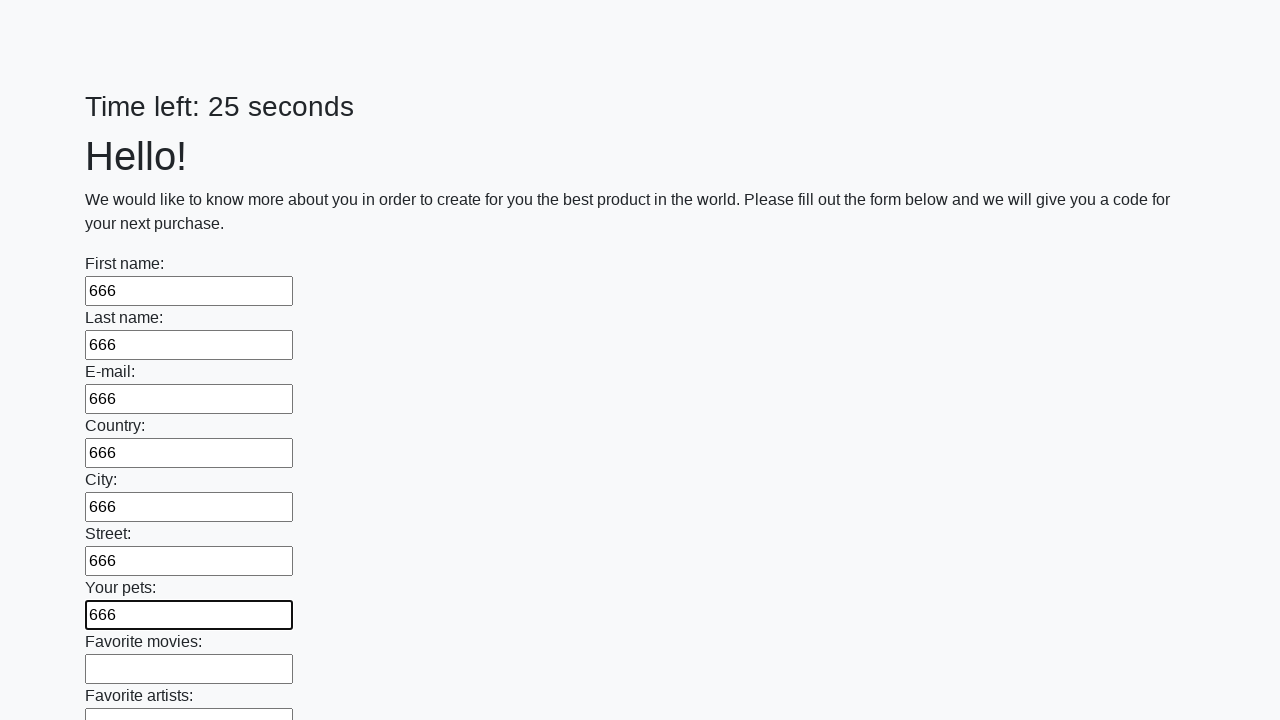

Filled input field with value '666' on input >> nth=7
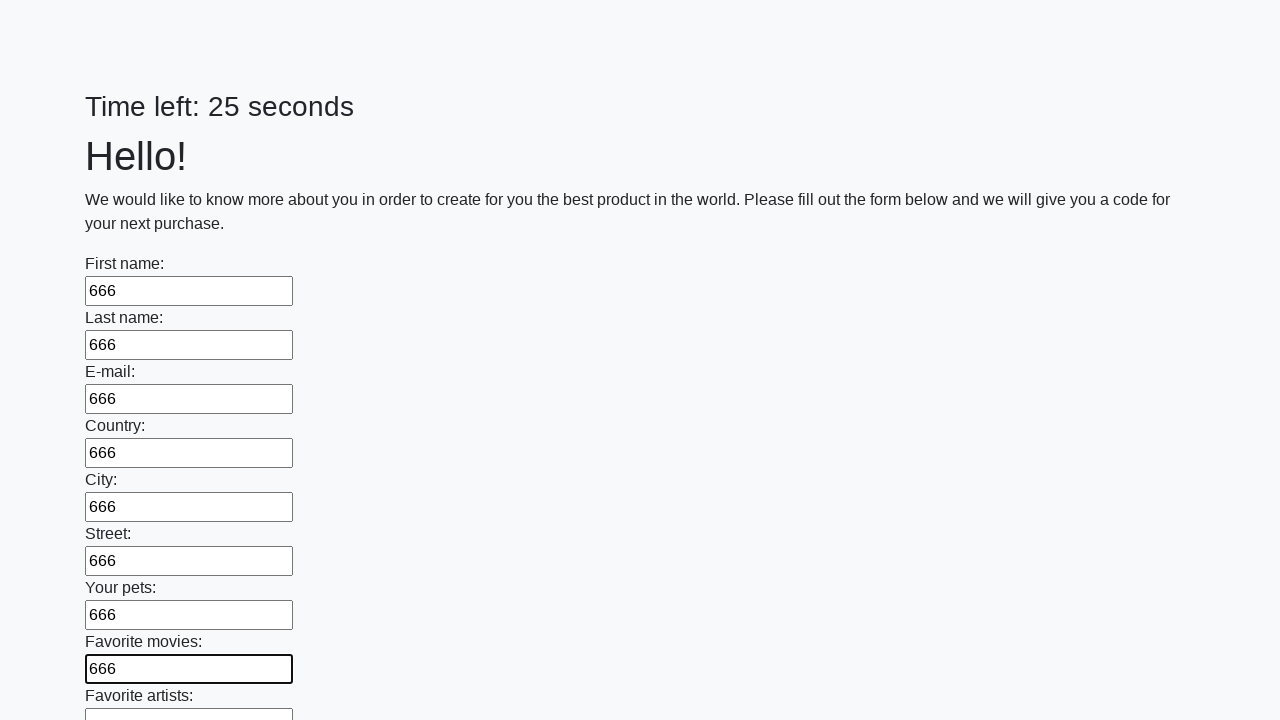

Filled input field with value '666' on input >> nth=8
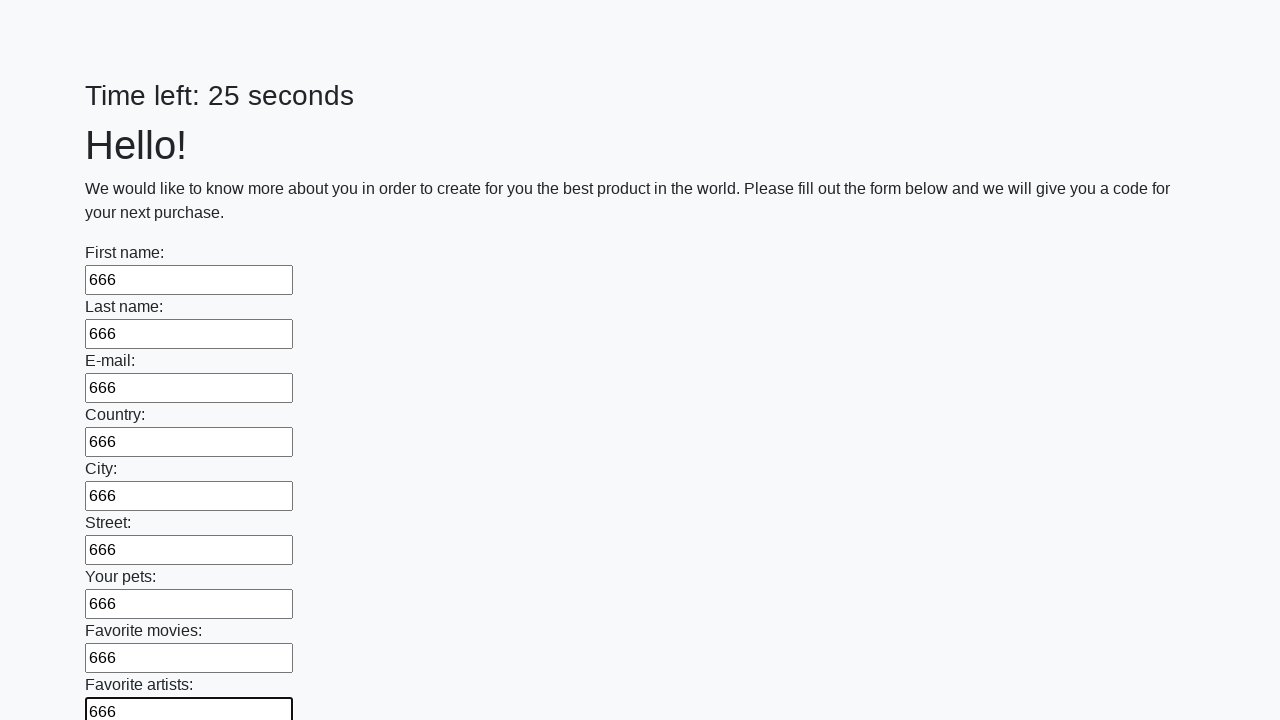

Filled input field with value '666' on input >> nth=9
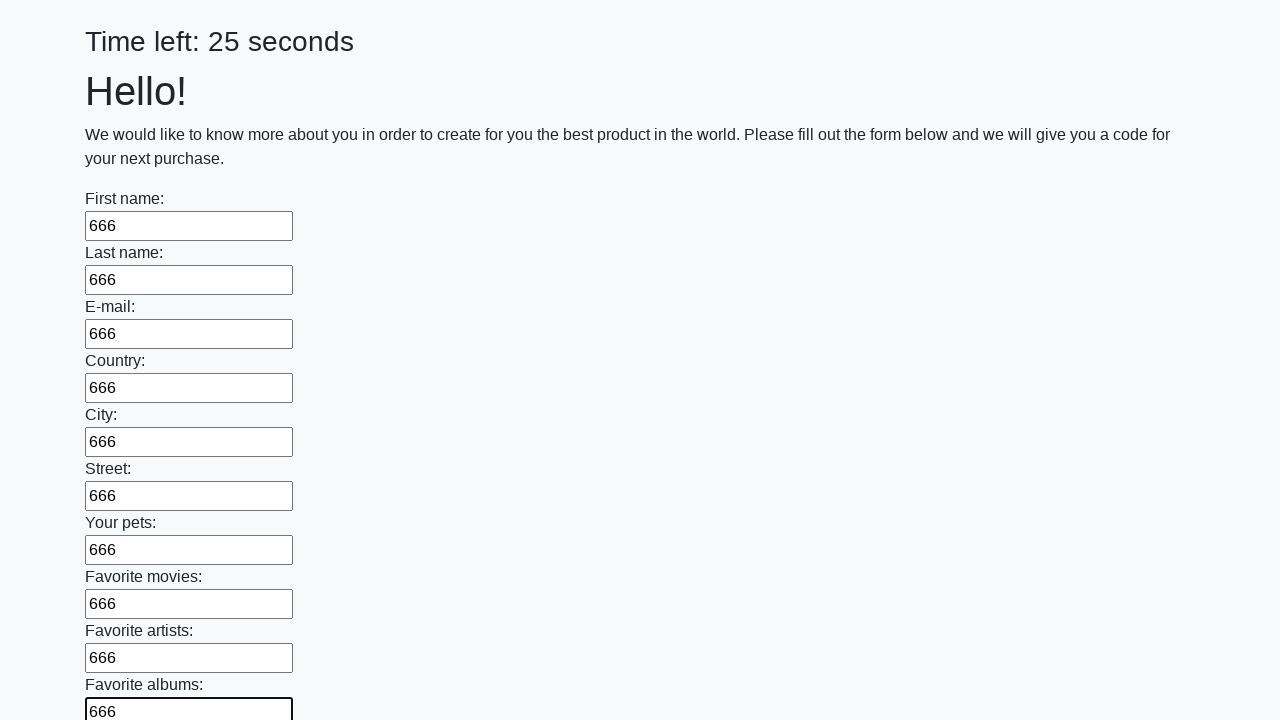

Filled input field with value '666' on input >> nth=10
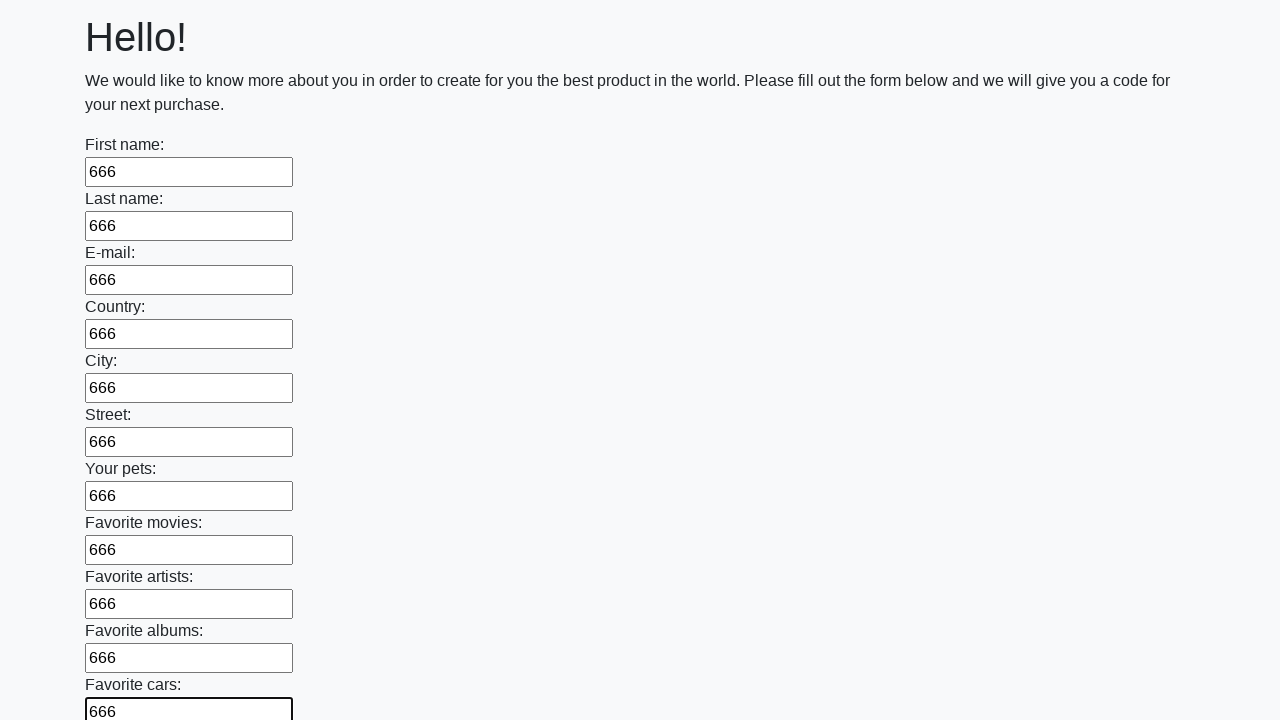

Filled input field with value '666' on input >> nth=11
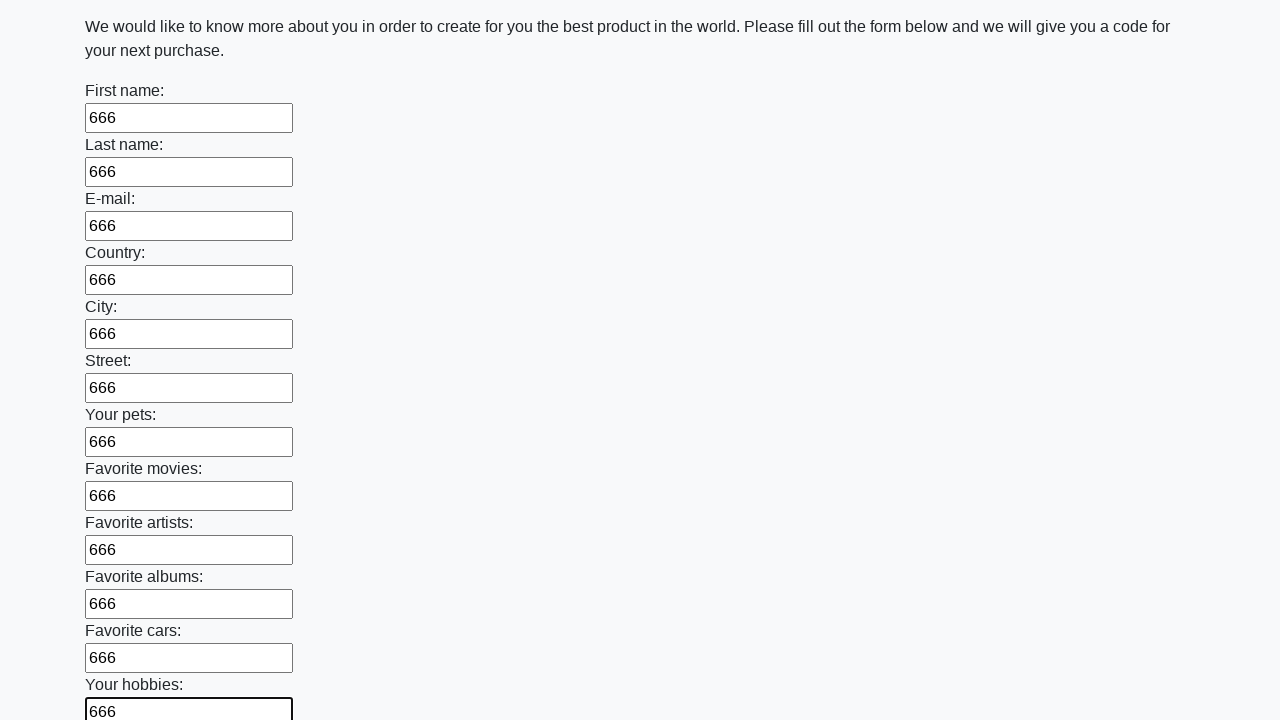

Filled input field with value '666' on input >> nth=12
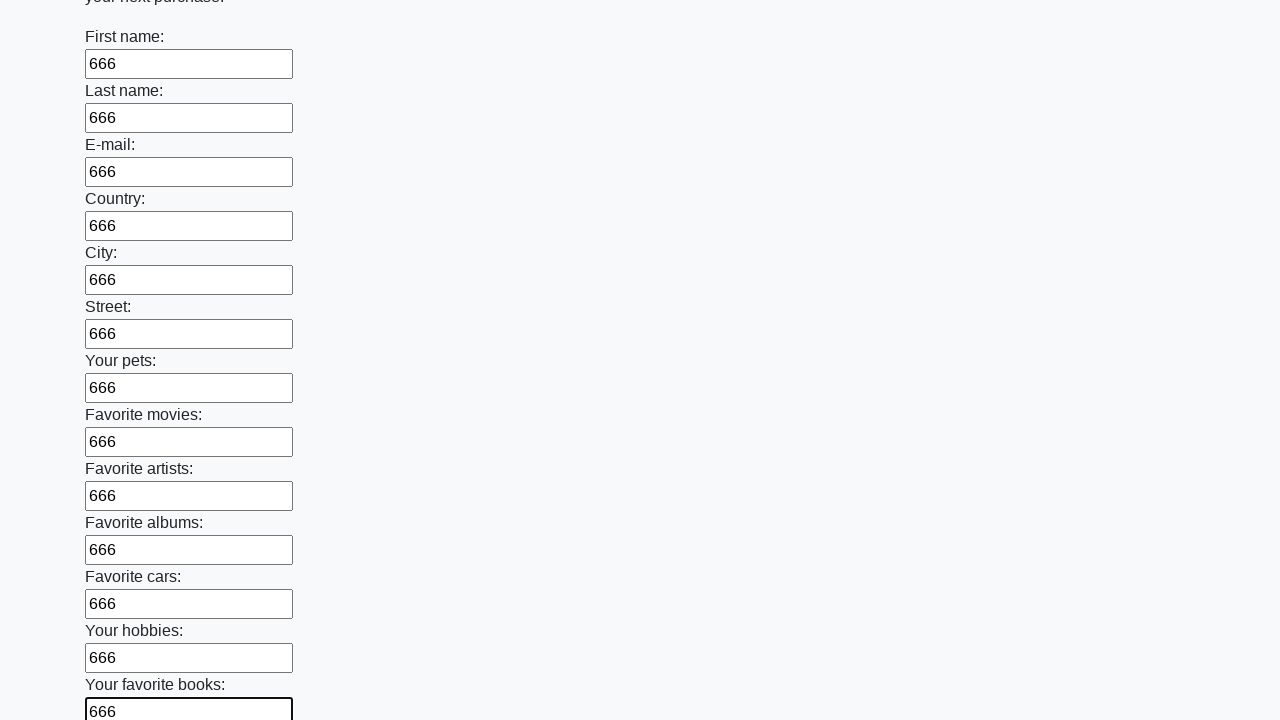

Filled input field with value '666' on input >> nth=13
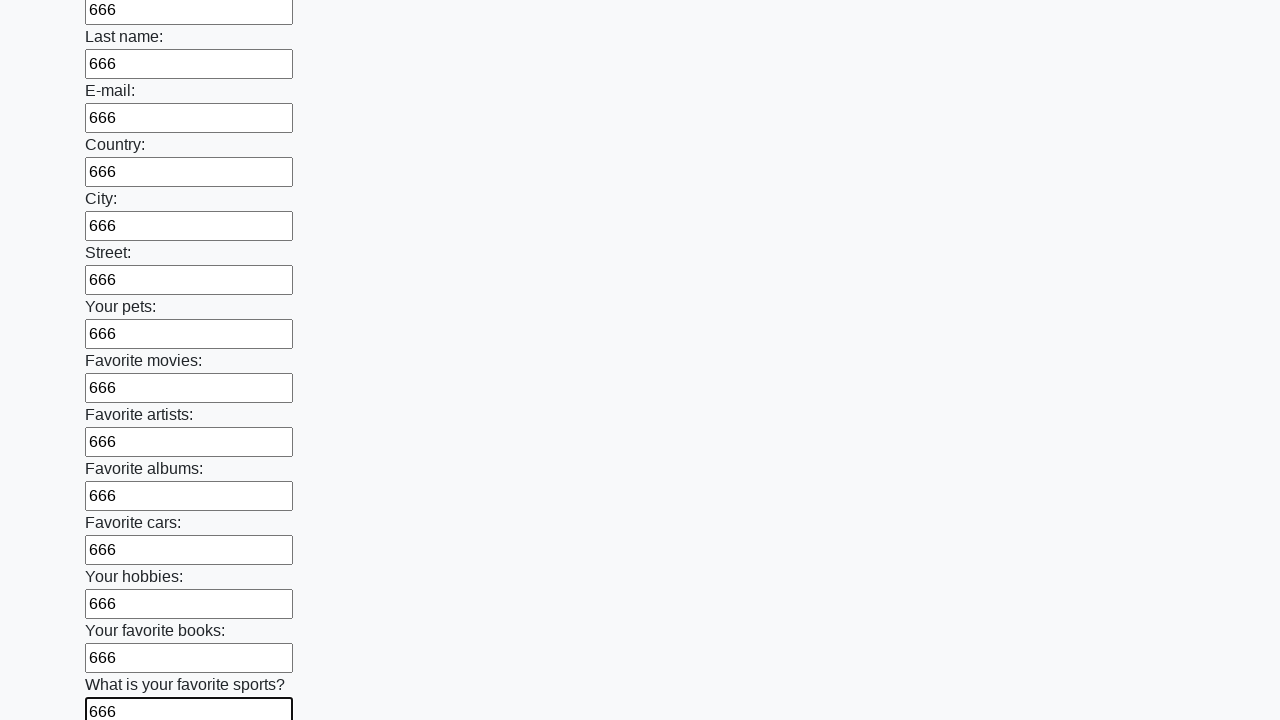

Filled input field with value '666' on input >> nth=14
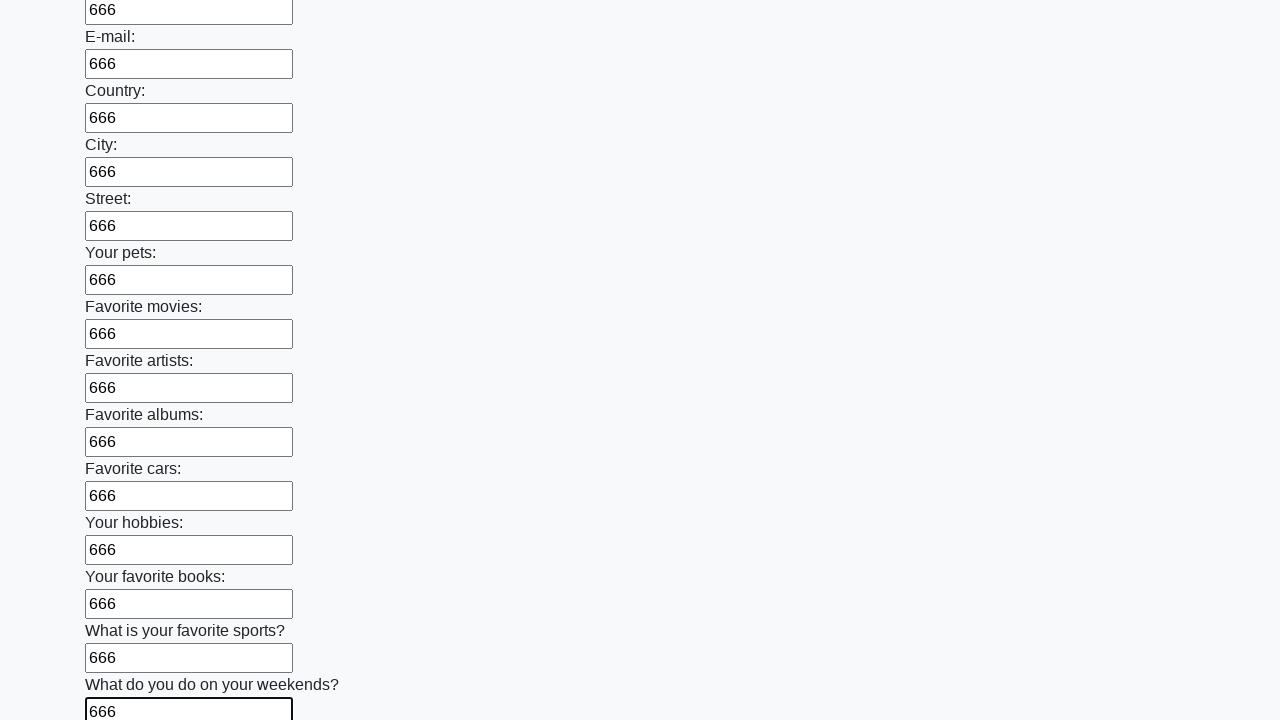

Filled input field with value '666' on input >> nth=15
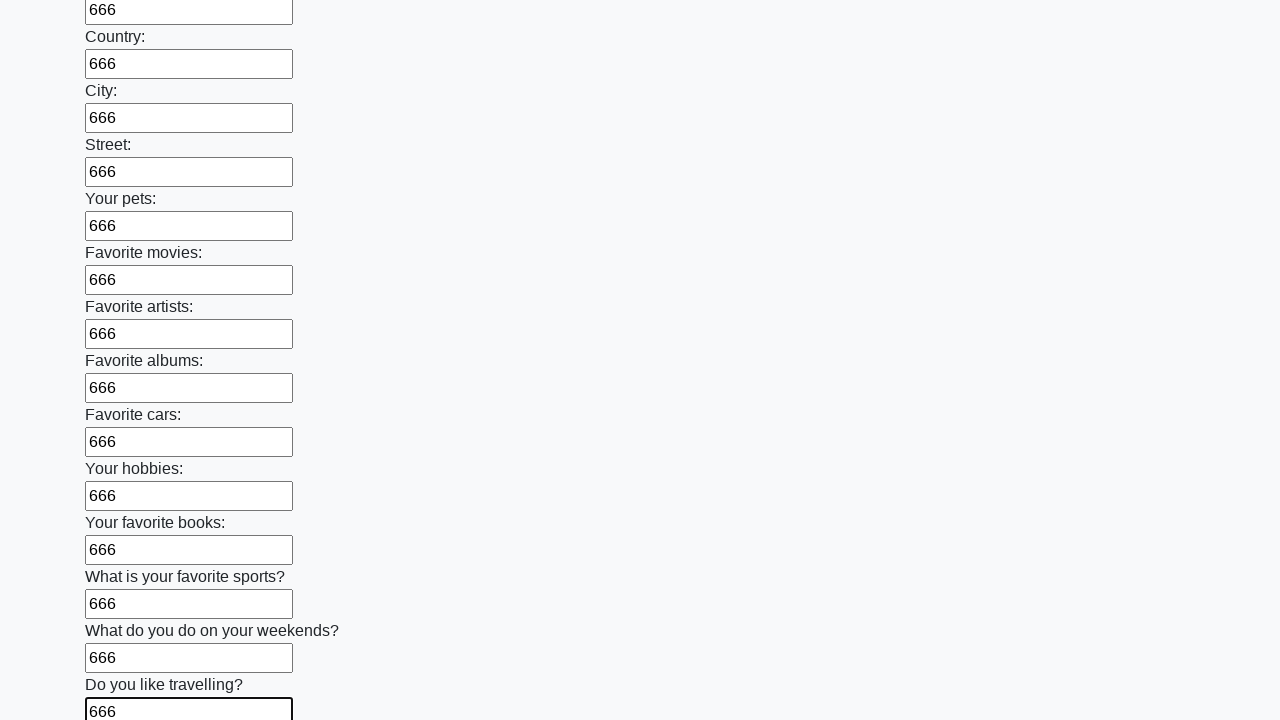

Filled input field with value '666' on input >> nth=16
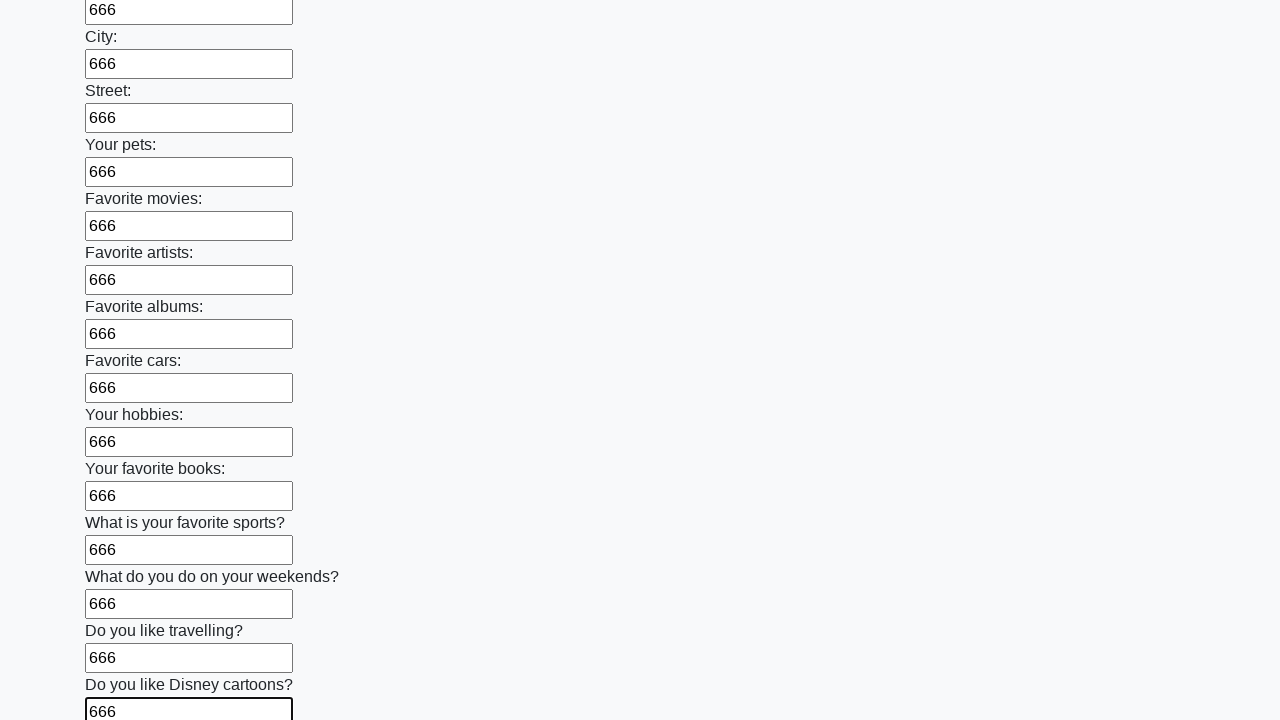

Filled input field with value '666' on input >> nth=17
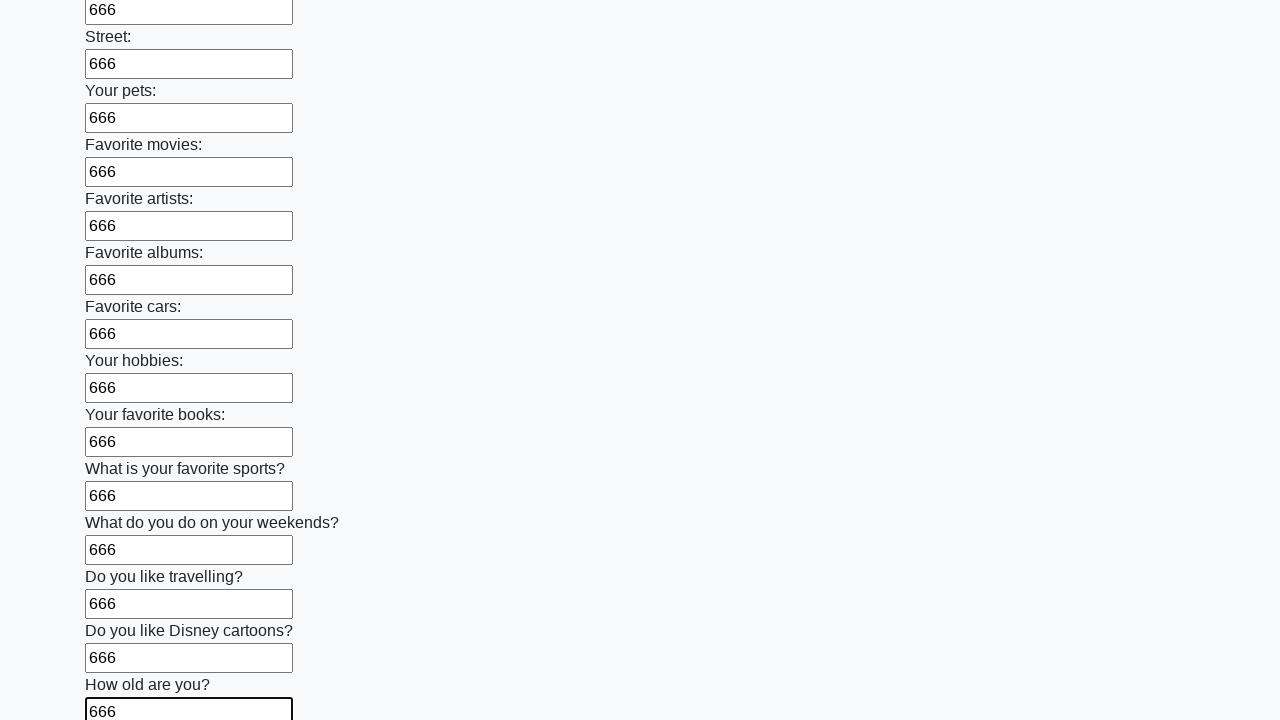

Filled input field with value '666' on input >> nth=18
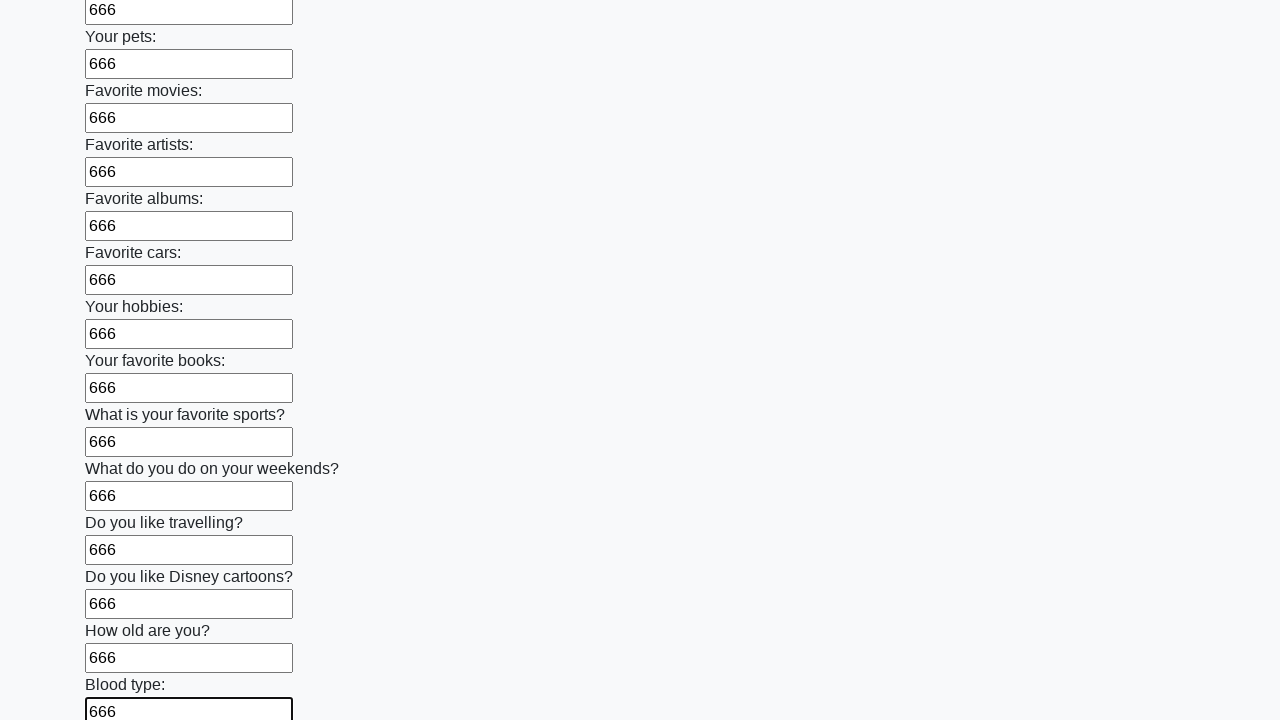

Filled input field with value '666' on input >> nth=19
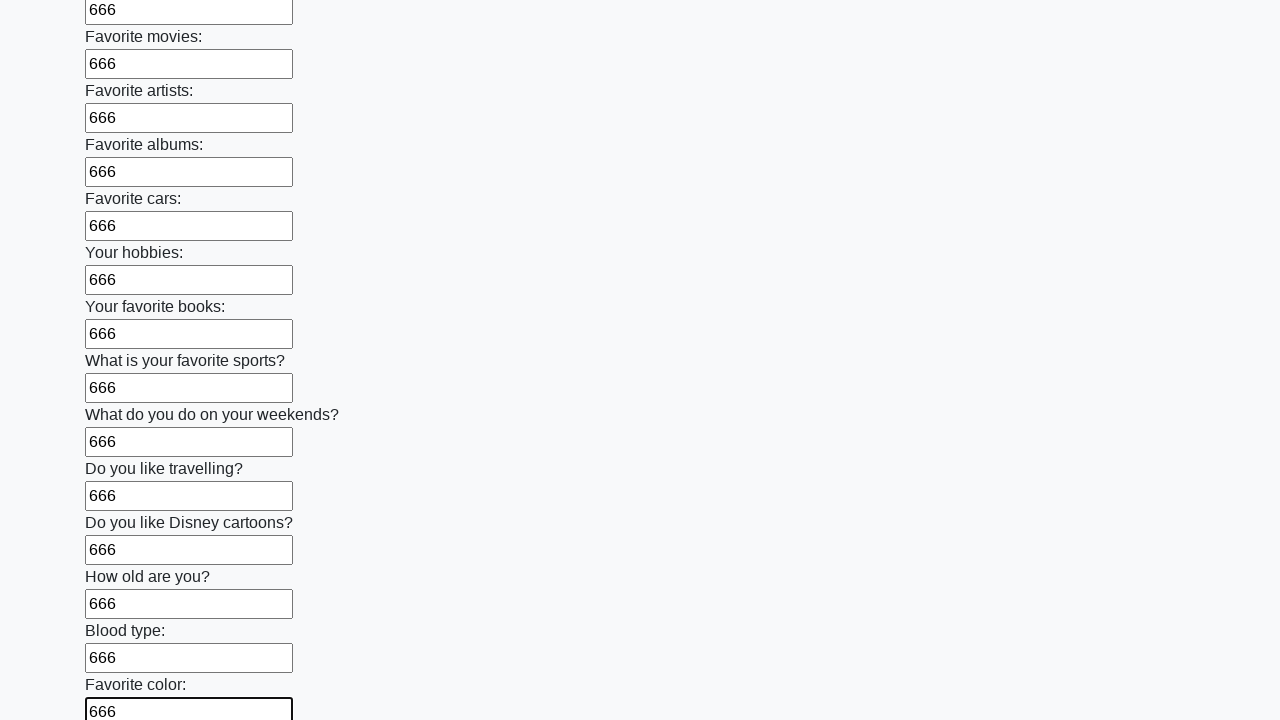

Filled input field with value '666' on input >> nth=20
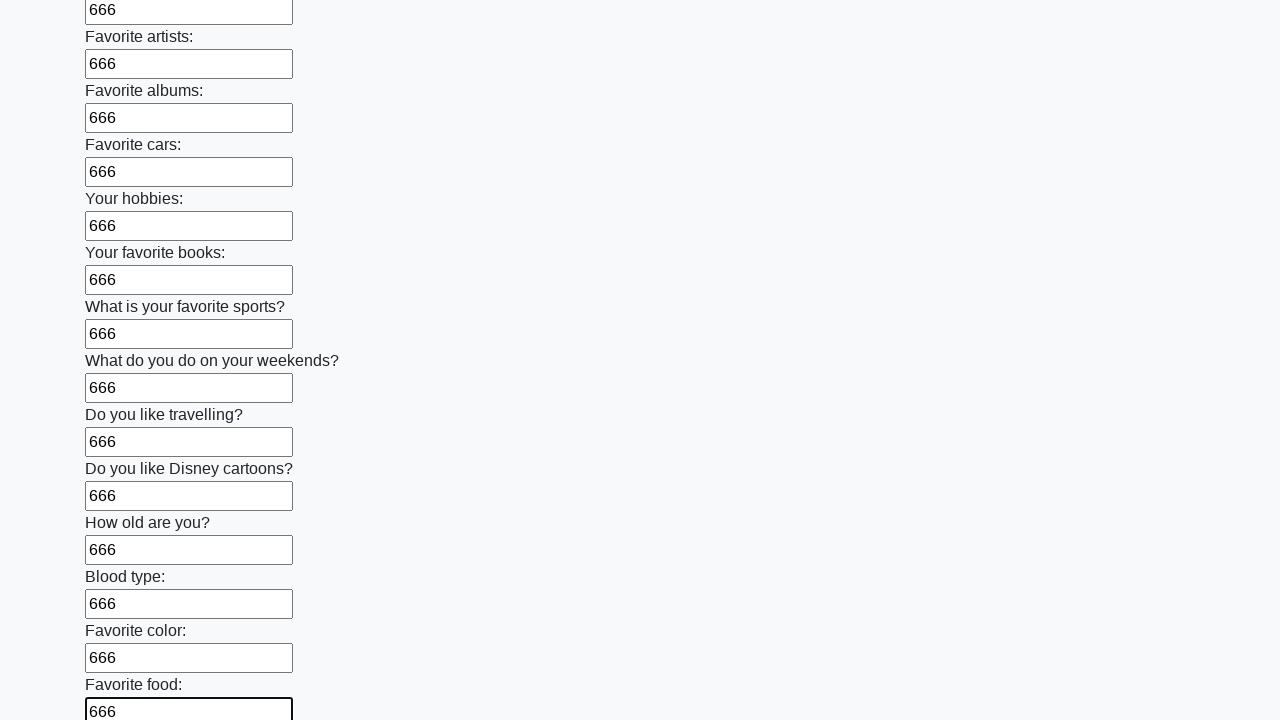

Filled input field with value '666' on input >> nth=21
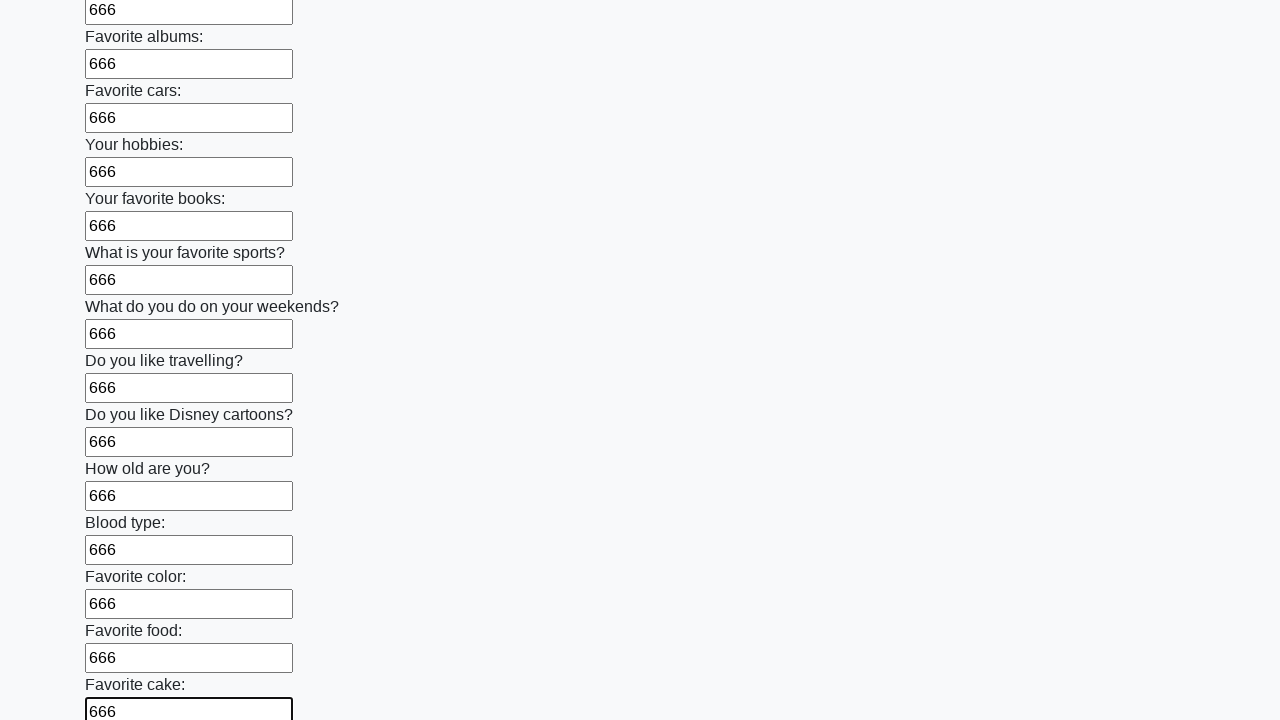

Filled input field with value '666' on input >> nth=22
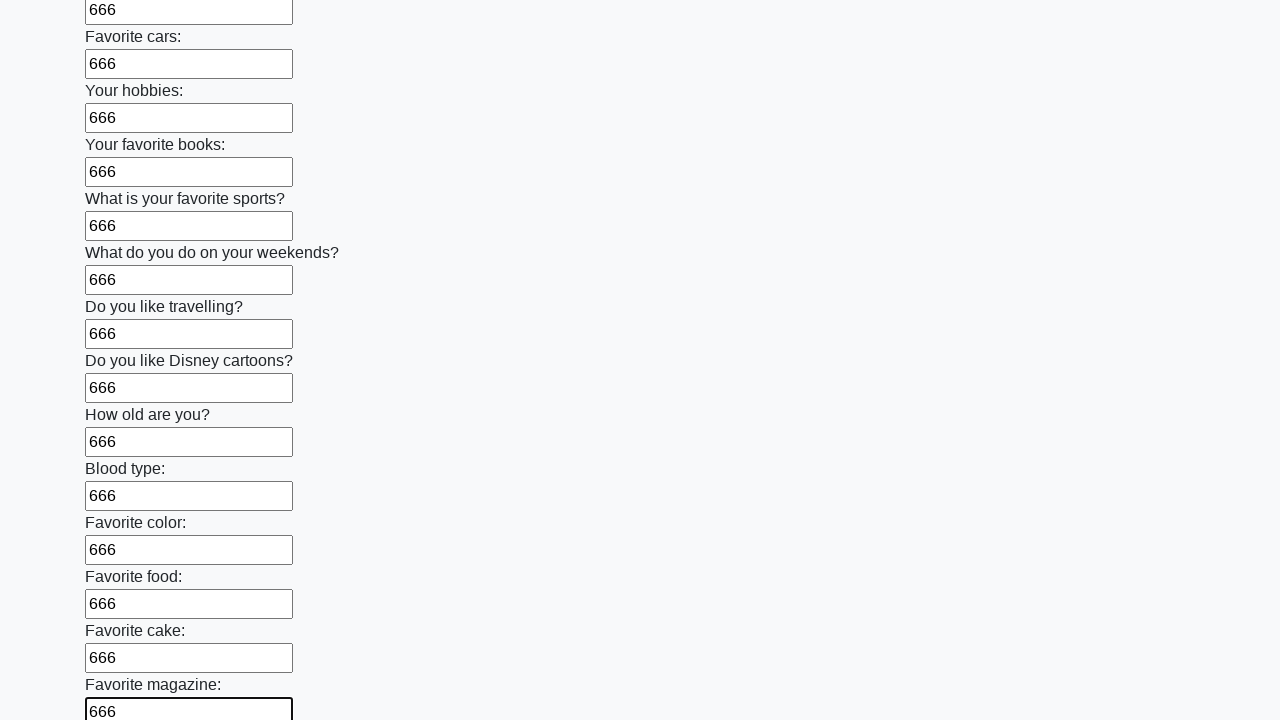

Filled input field with value '666' on input >> nth=23
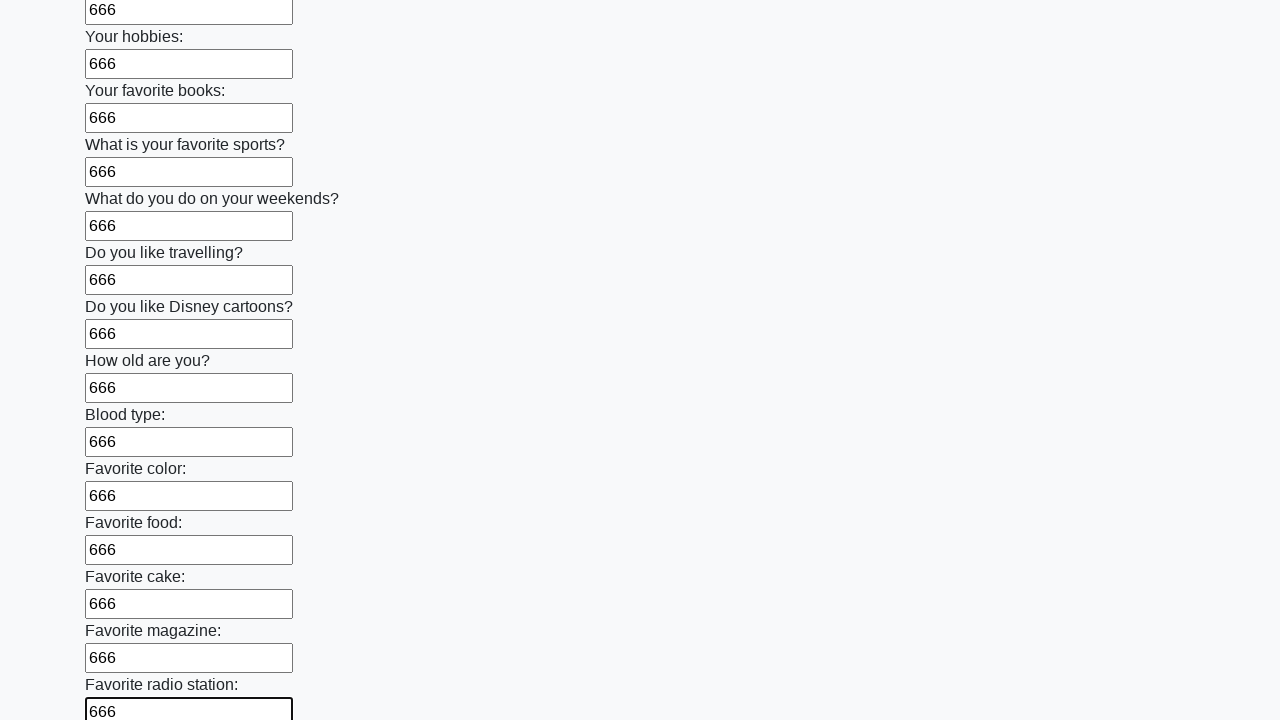

Filled input field with value '666' on input >> nth=24
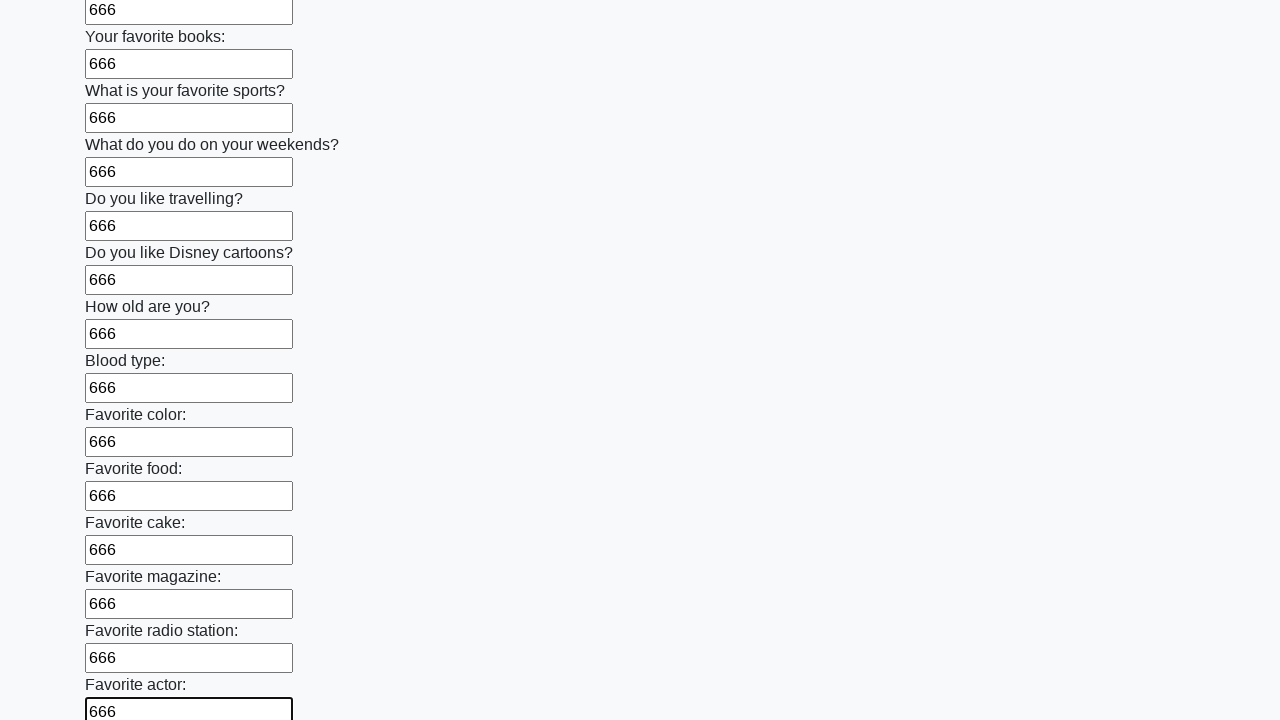

Filled input field with value '666' on input >> nth=25
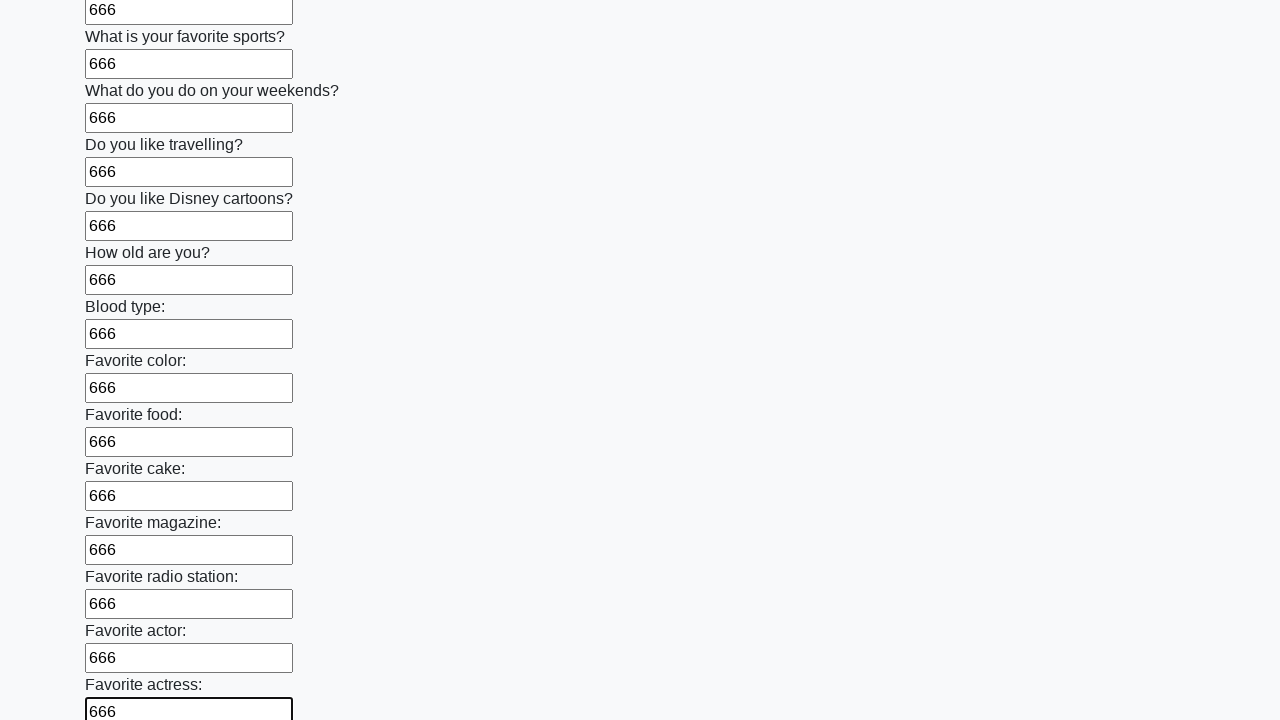

Filled input field with value '666' on input >> nth=26
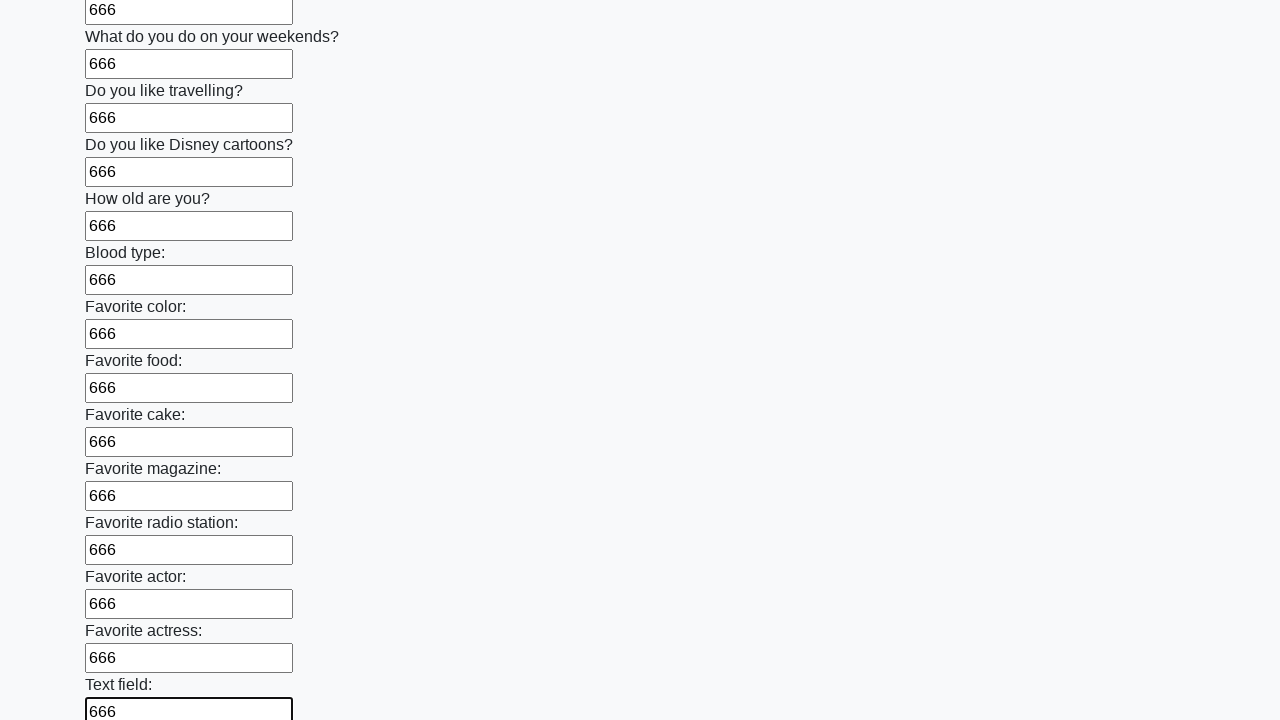

Filled input field with value '666' on input >> nth=27
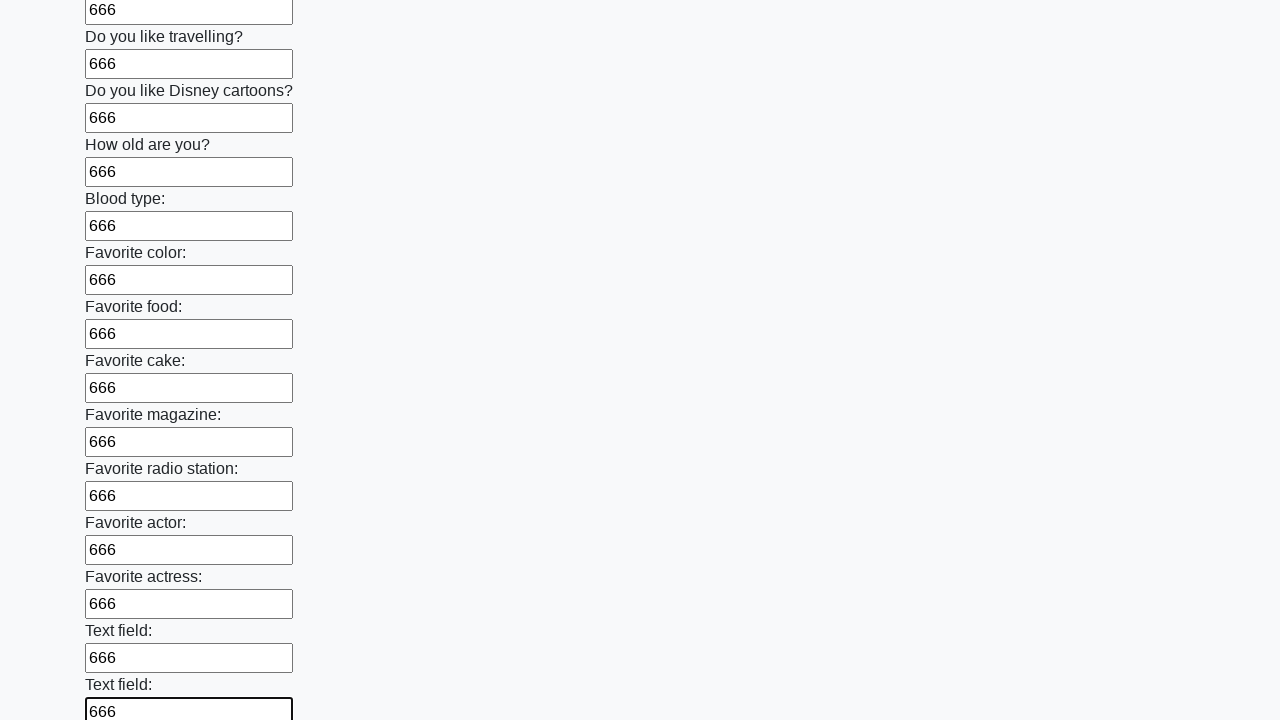

Filled input field with value '666' on input >> nth=28
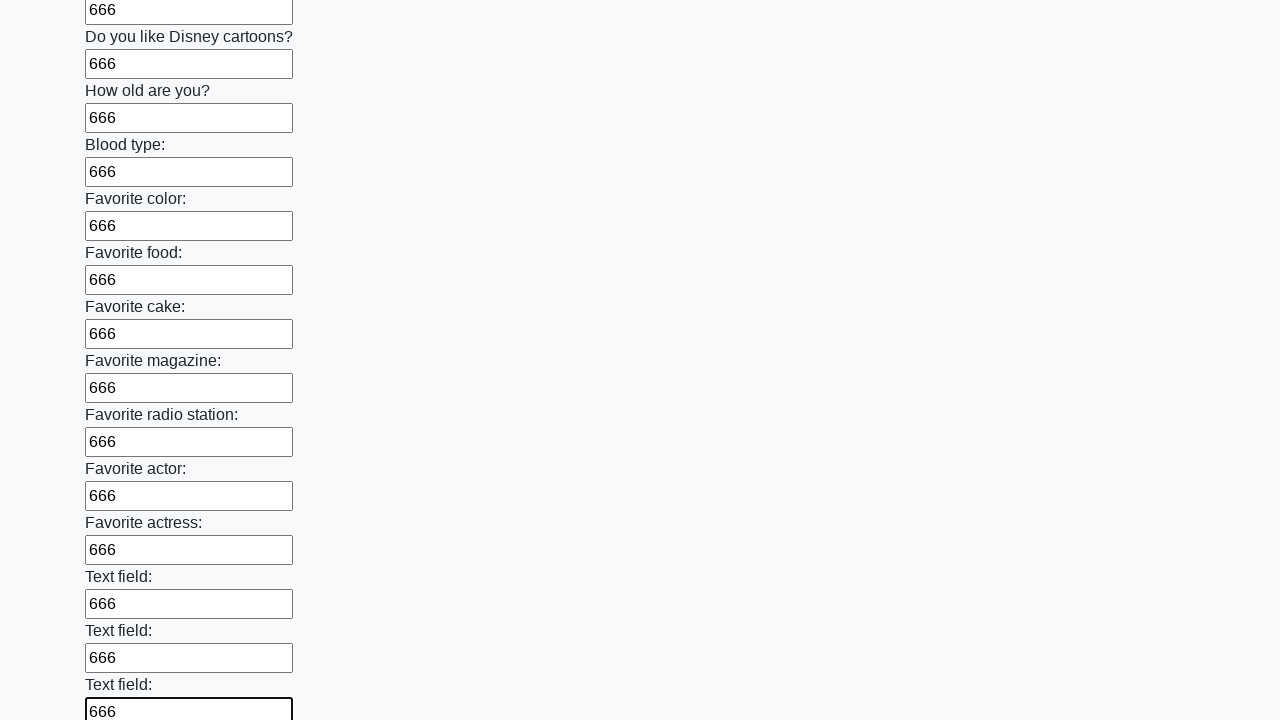

Filled input field with value '666' on input >> nth=29
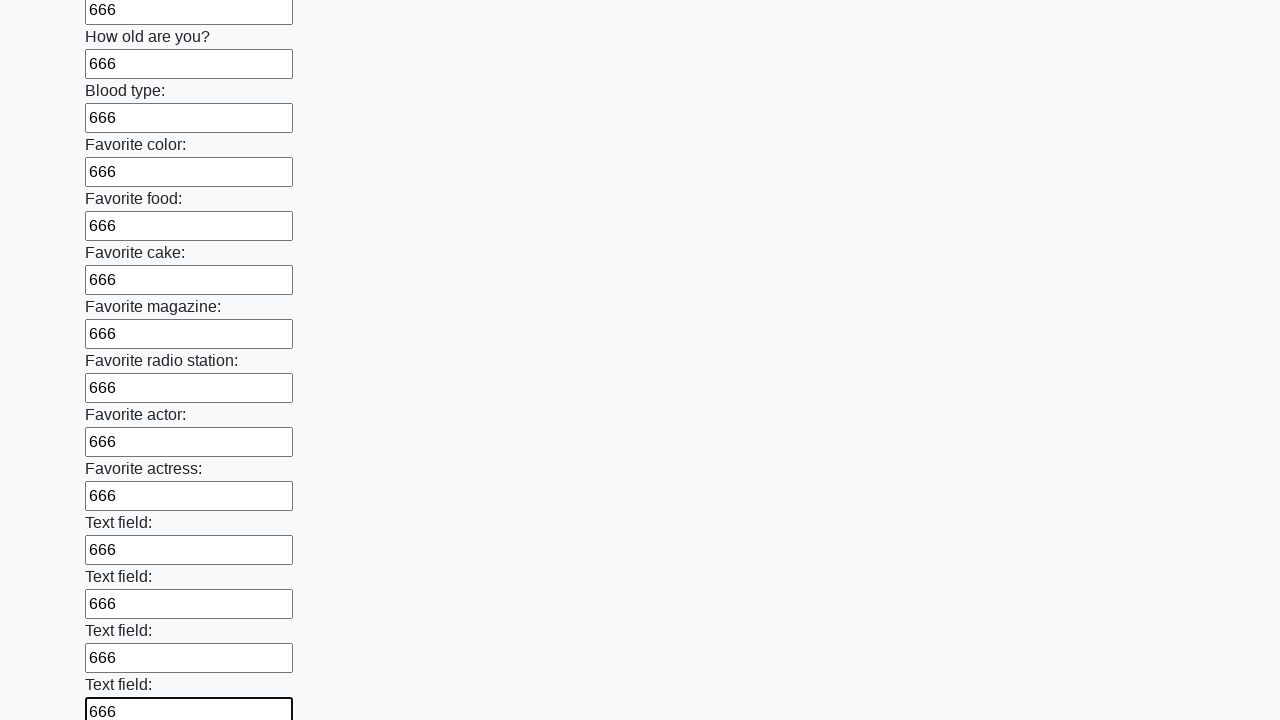

Filled input field with value '666' on input >> nth=30
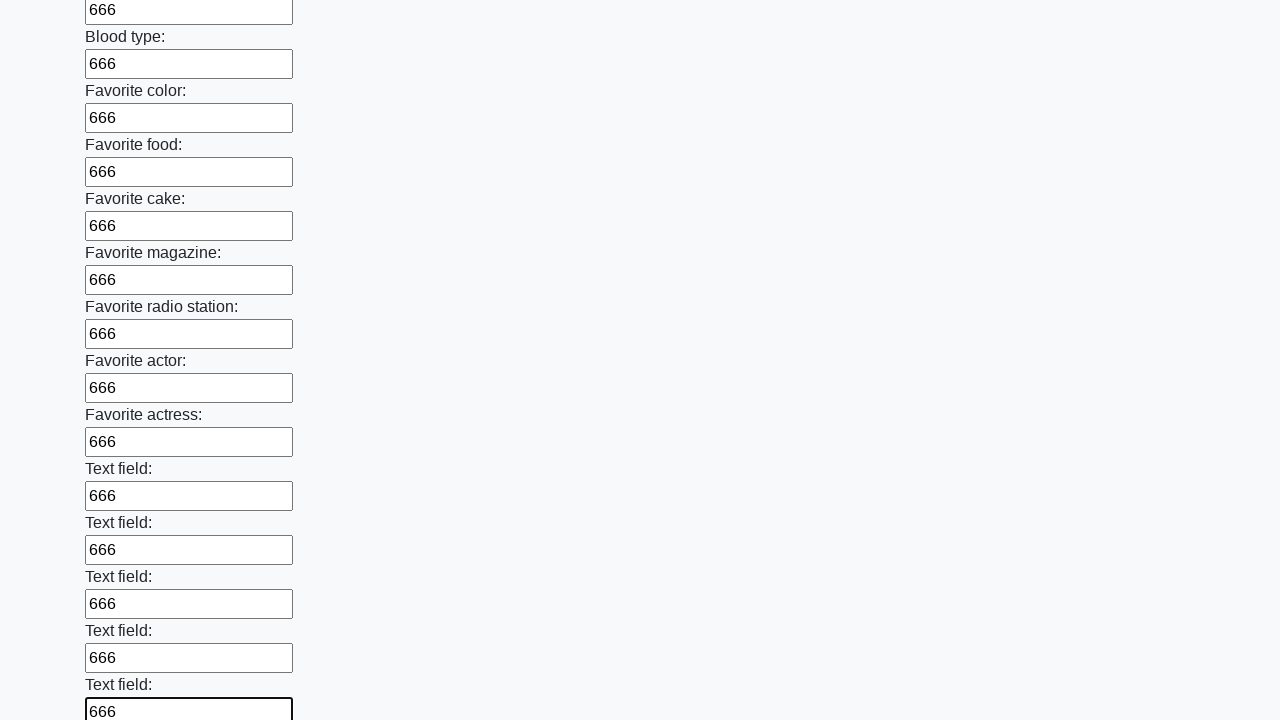

Filled input field with value '666' on input >> nth=31
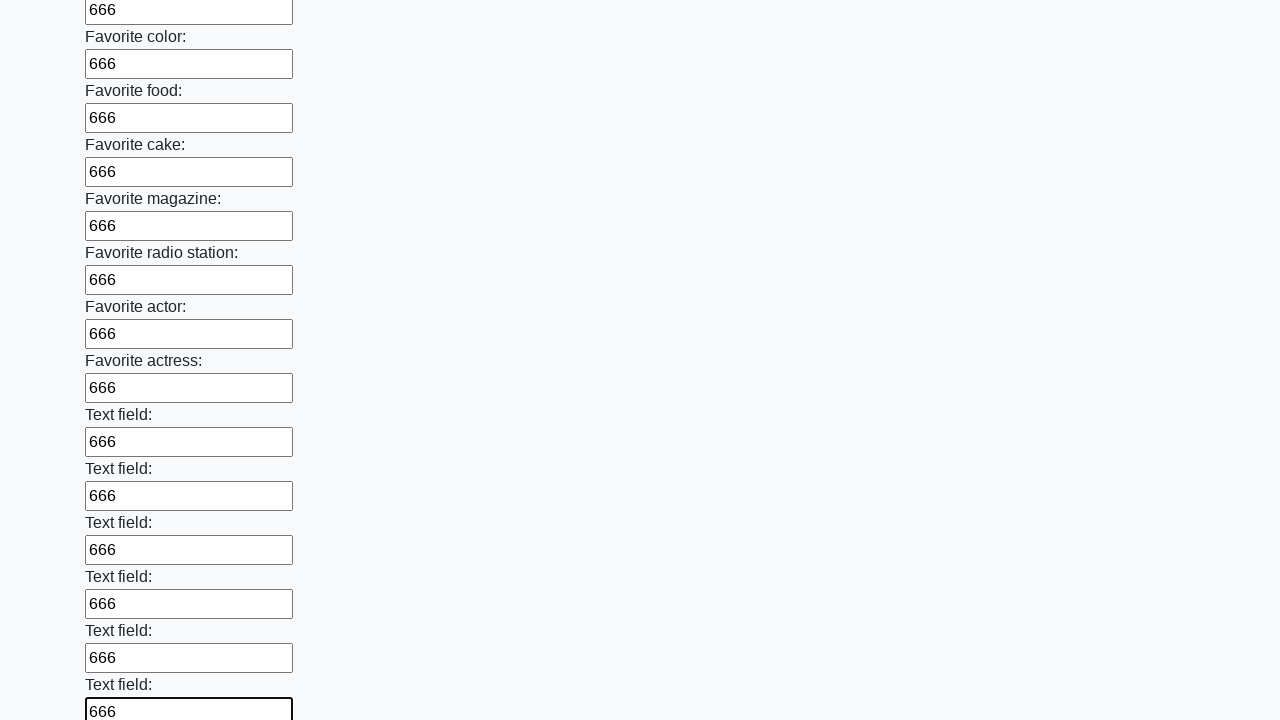

Filled input field with value '666' on input >> nth=32
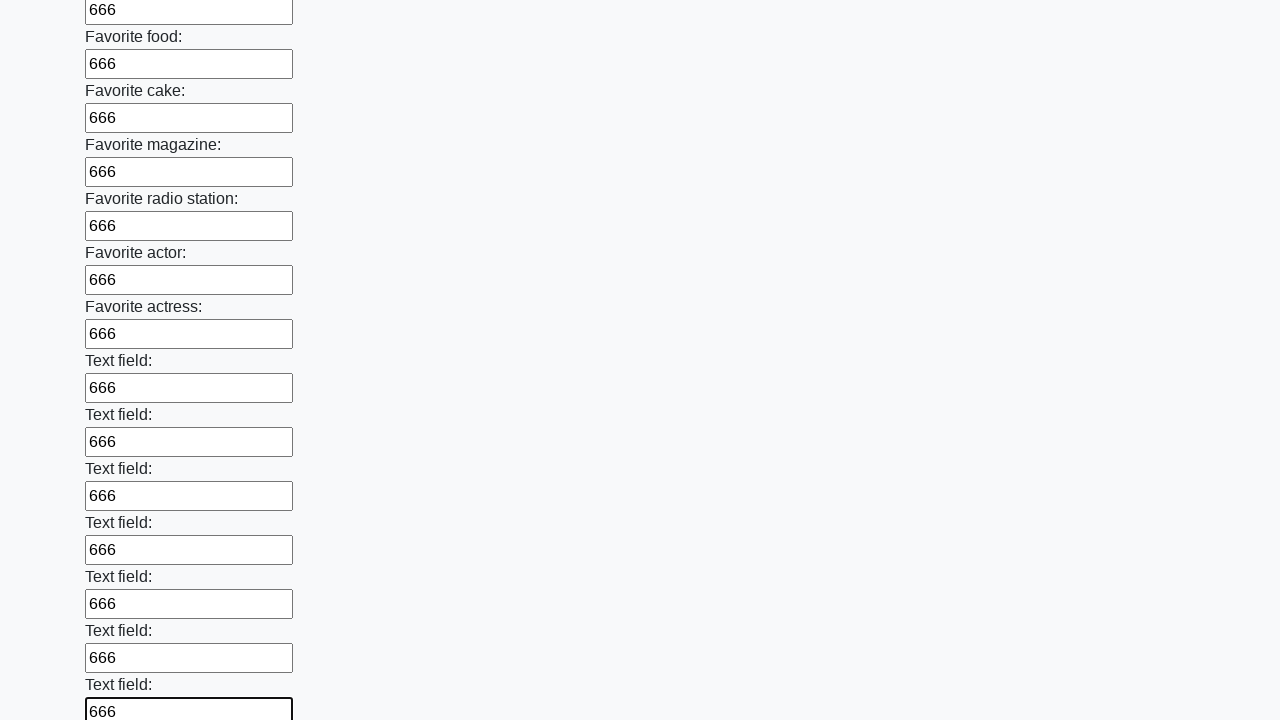

Filled input field with value '666' on input >> nth=33
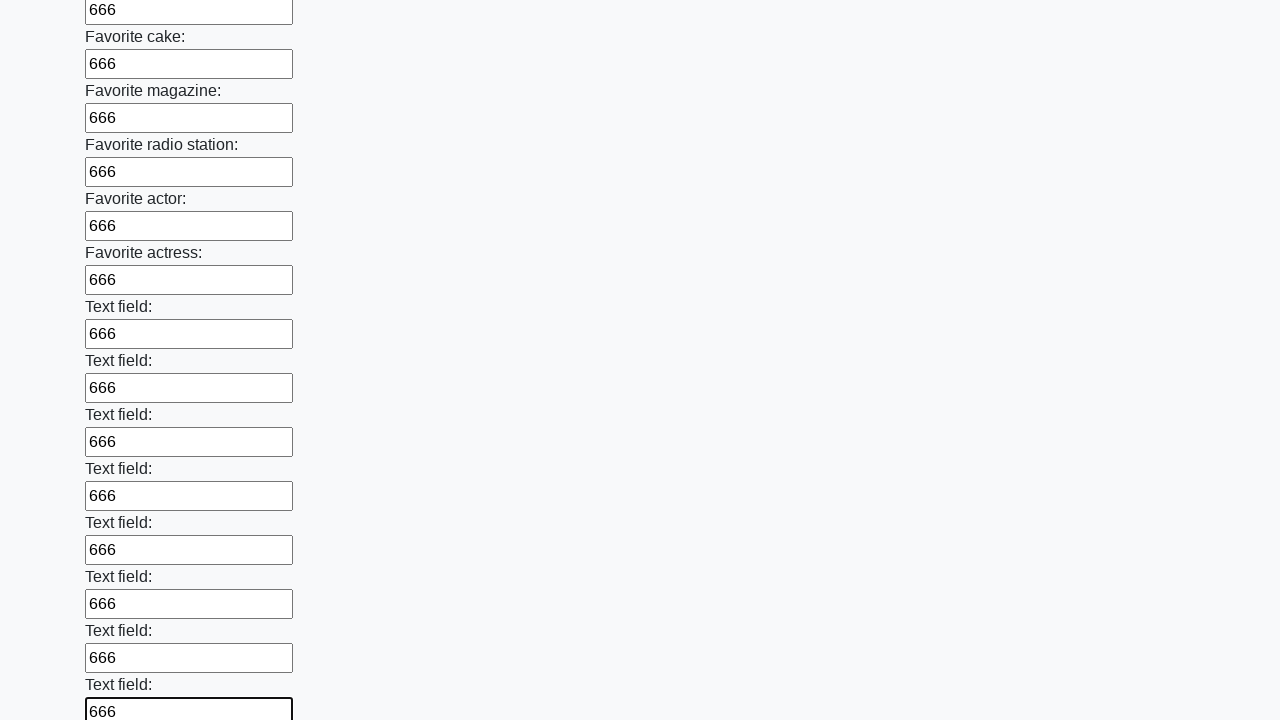

Filled input field with value '666' on input >> nth=34
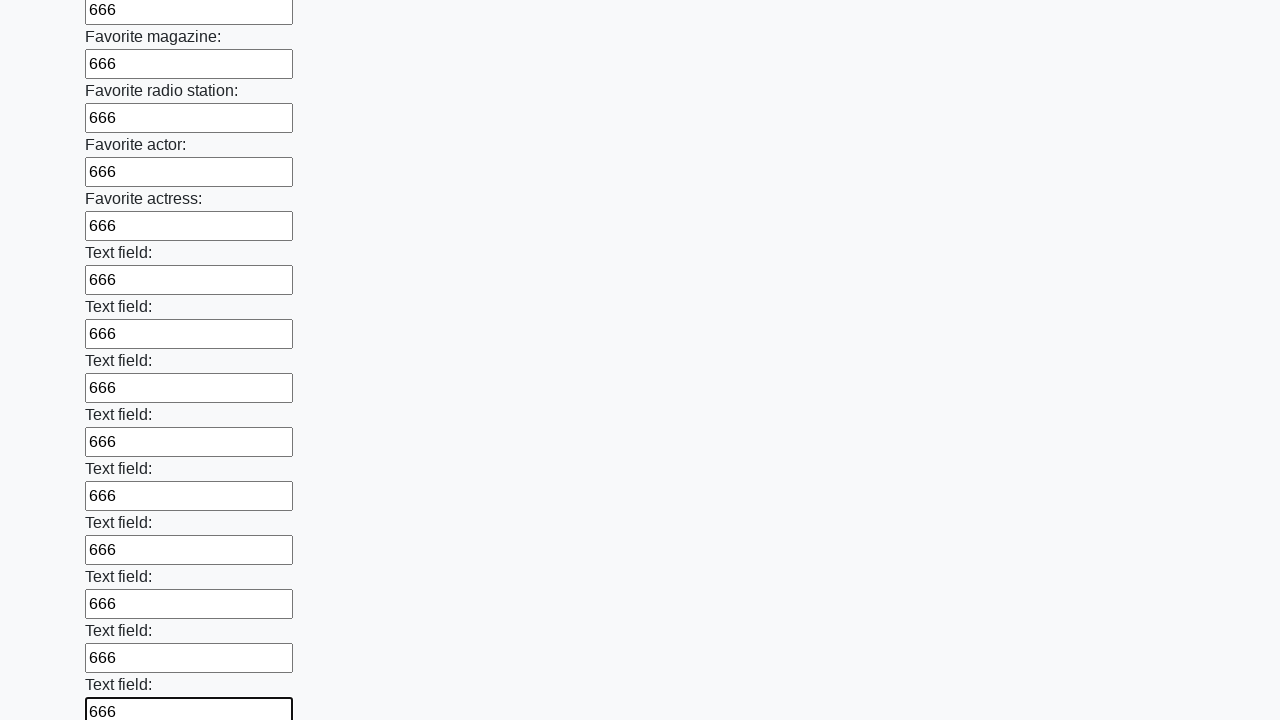

Filled input field with value '666' on input >> nth=35
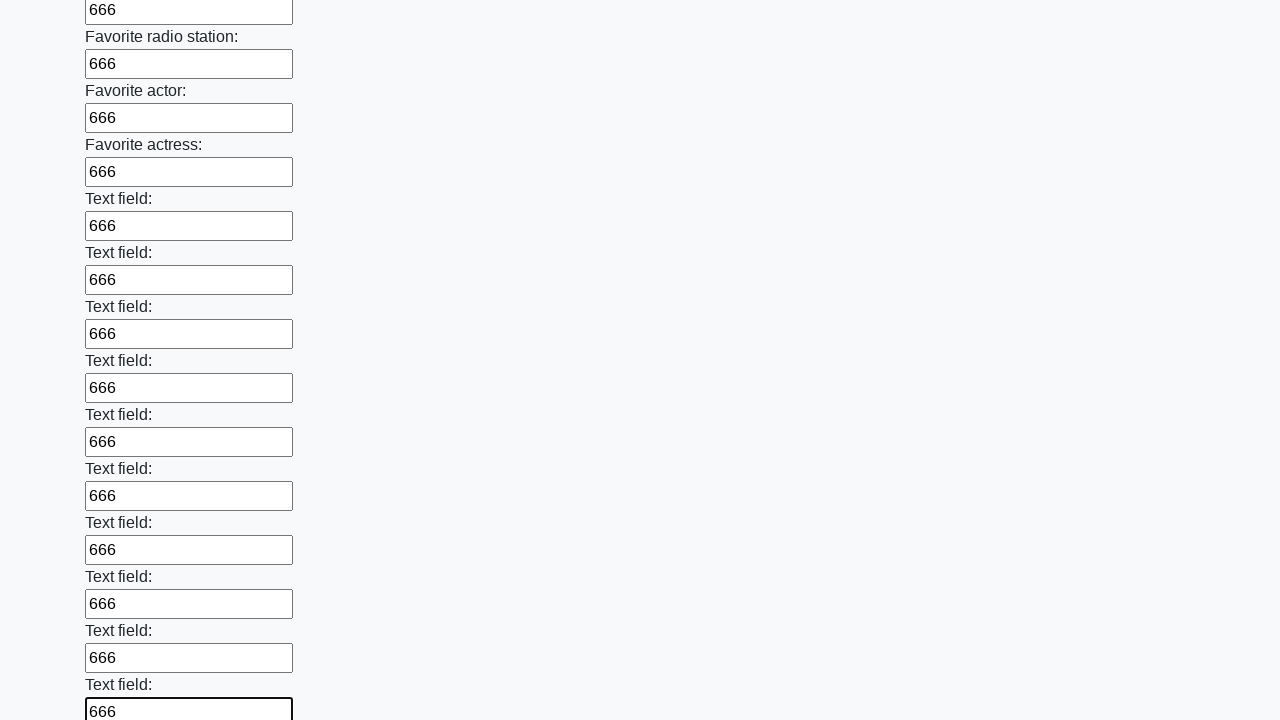

Filled input field with value '666' on input >> nth=36
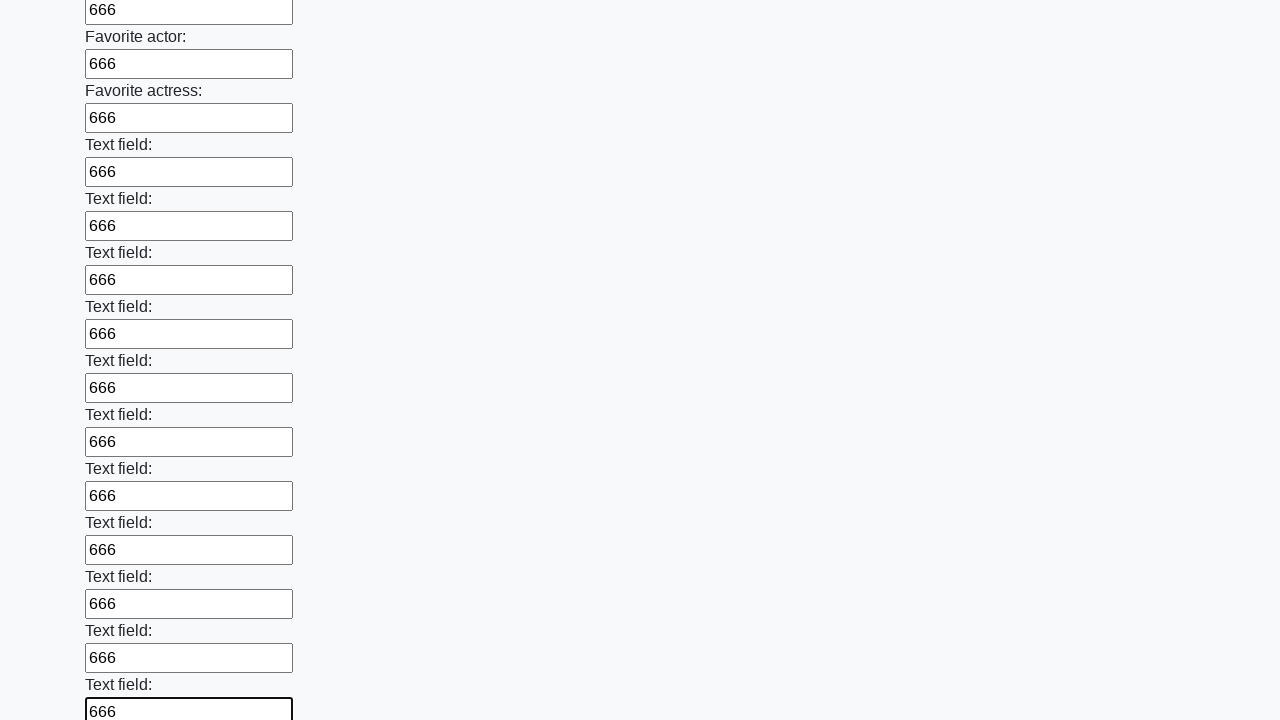

Filled input field with value '666' on input >> nth=37
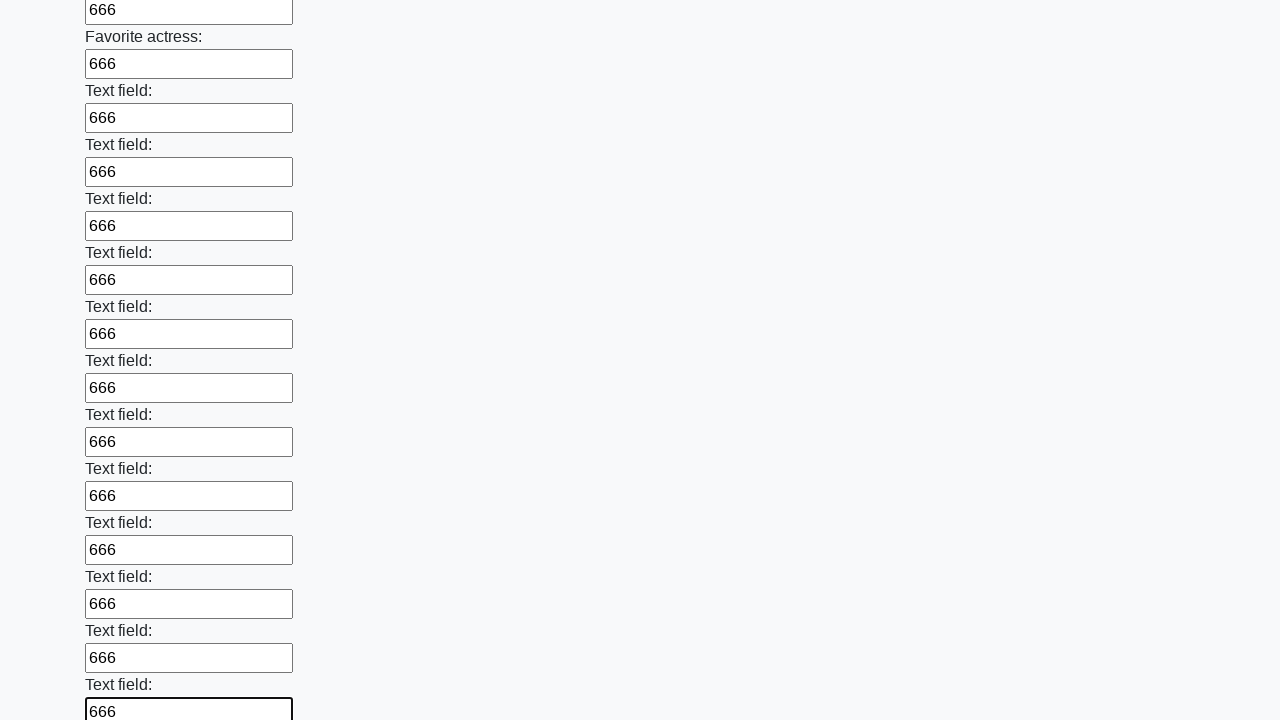

Filled input field with value '666' on input >> nth=38
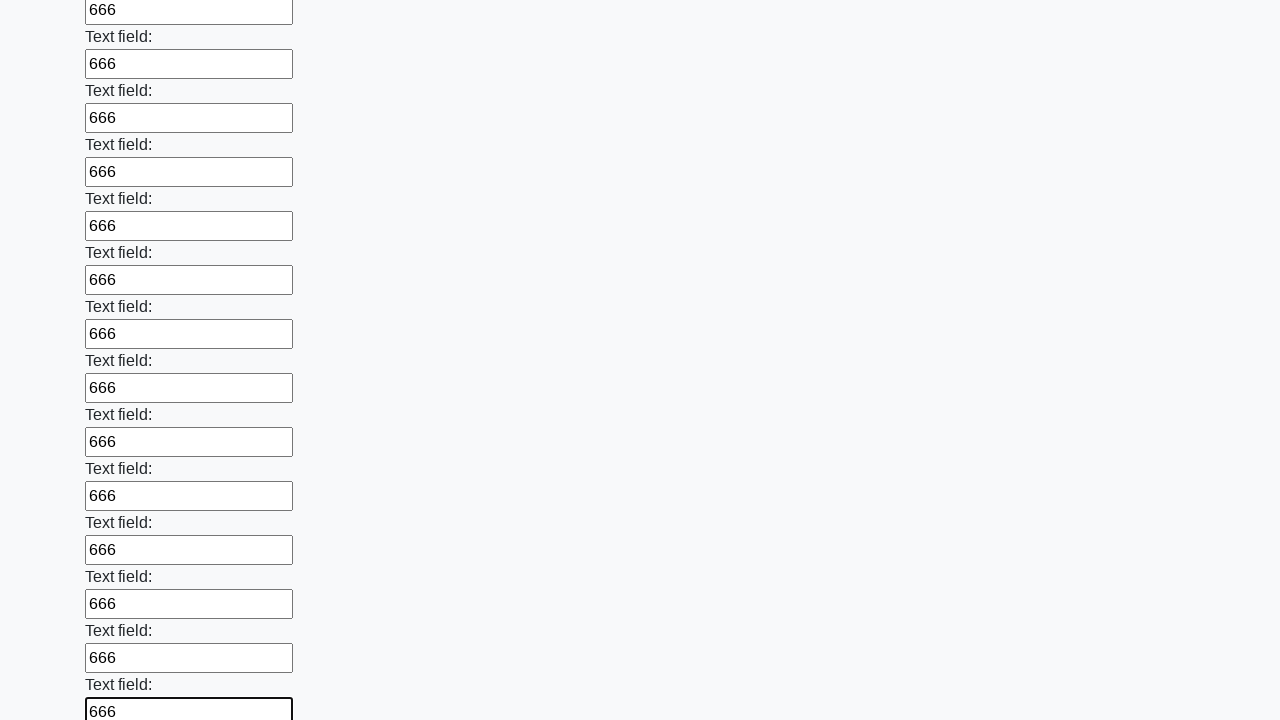

Filled input field with value '666' on input >> nth=39
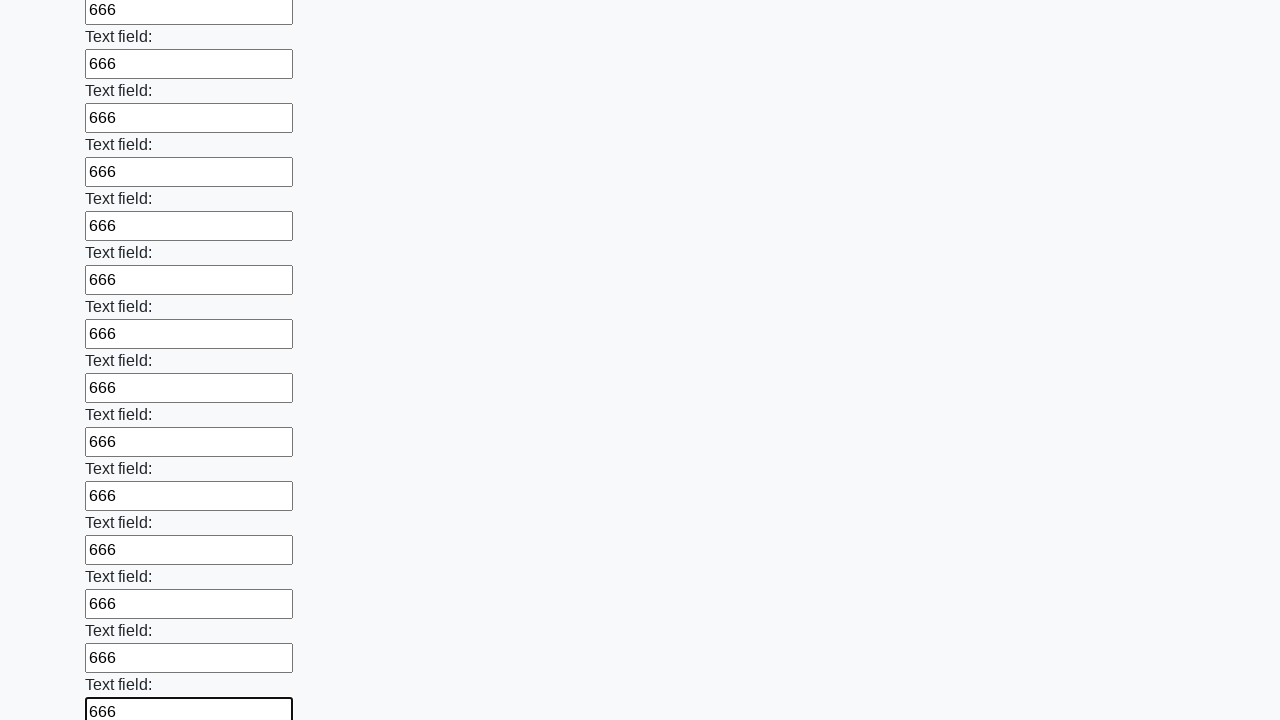

Filled input field with value '666' on input >> nth=40
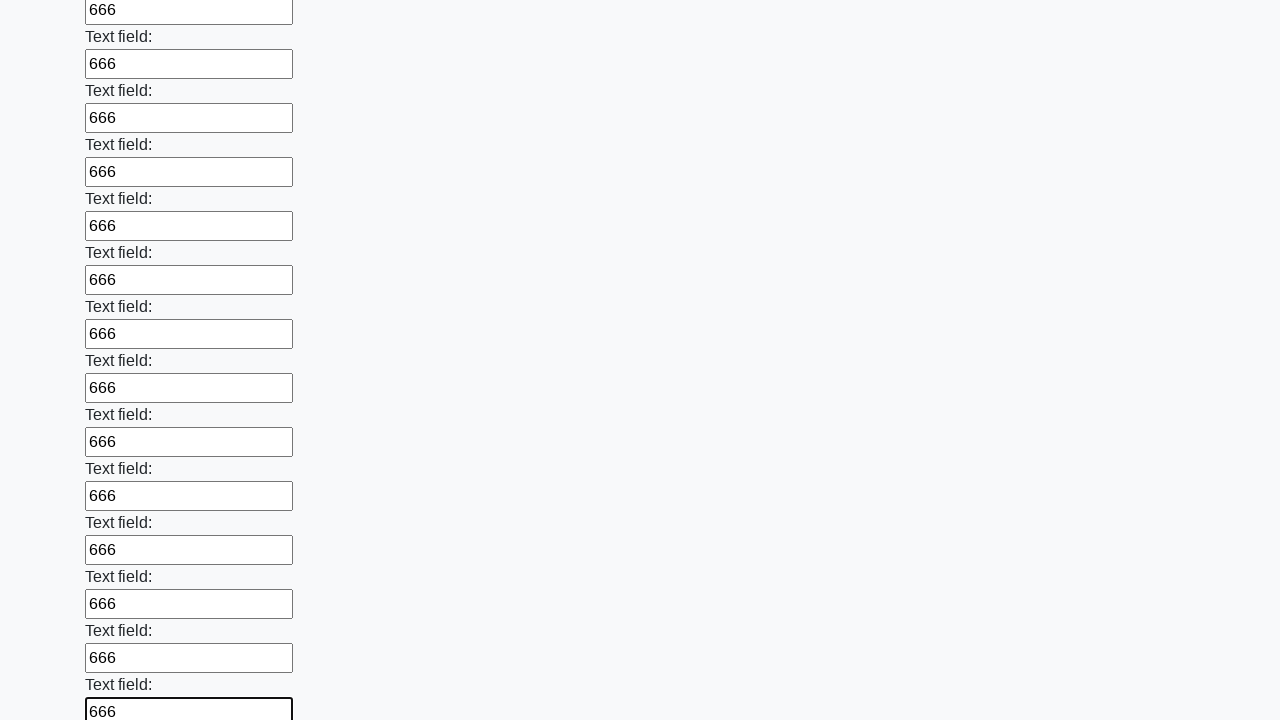

Filled input field with value '666' on input >> nth=41
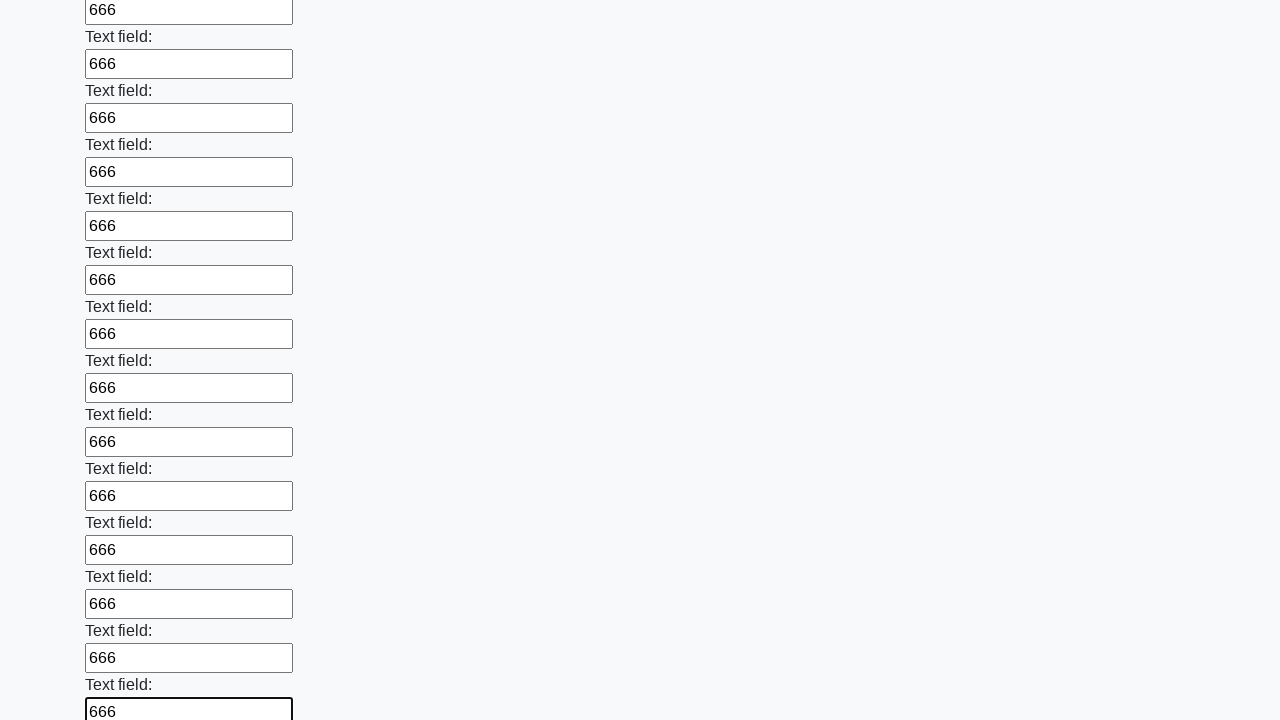

Filled input field with value '666' on input >> nth=42
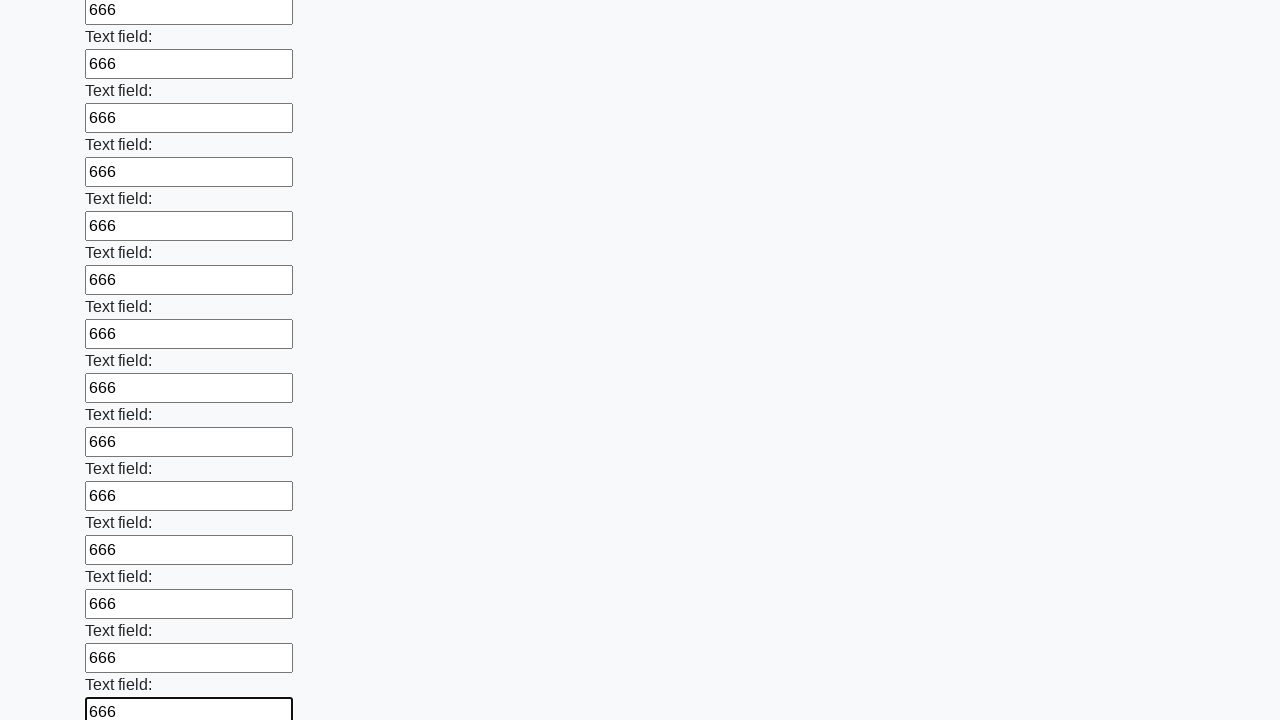

Filled input field with value '666' on input >> nth=43
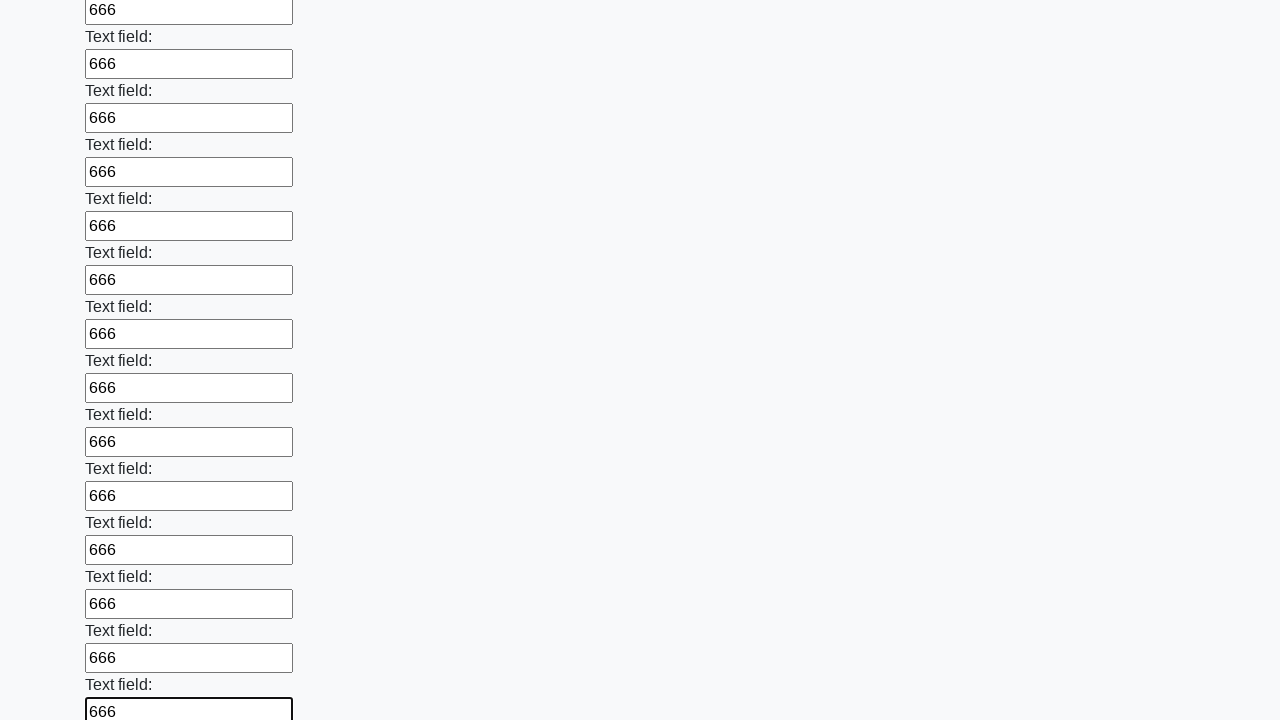

Filled input field with value '666' on input >> nth=44
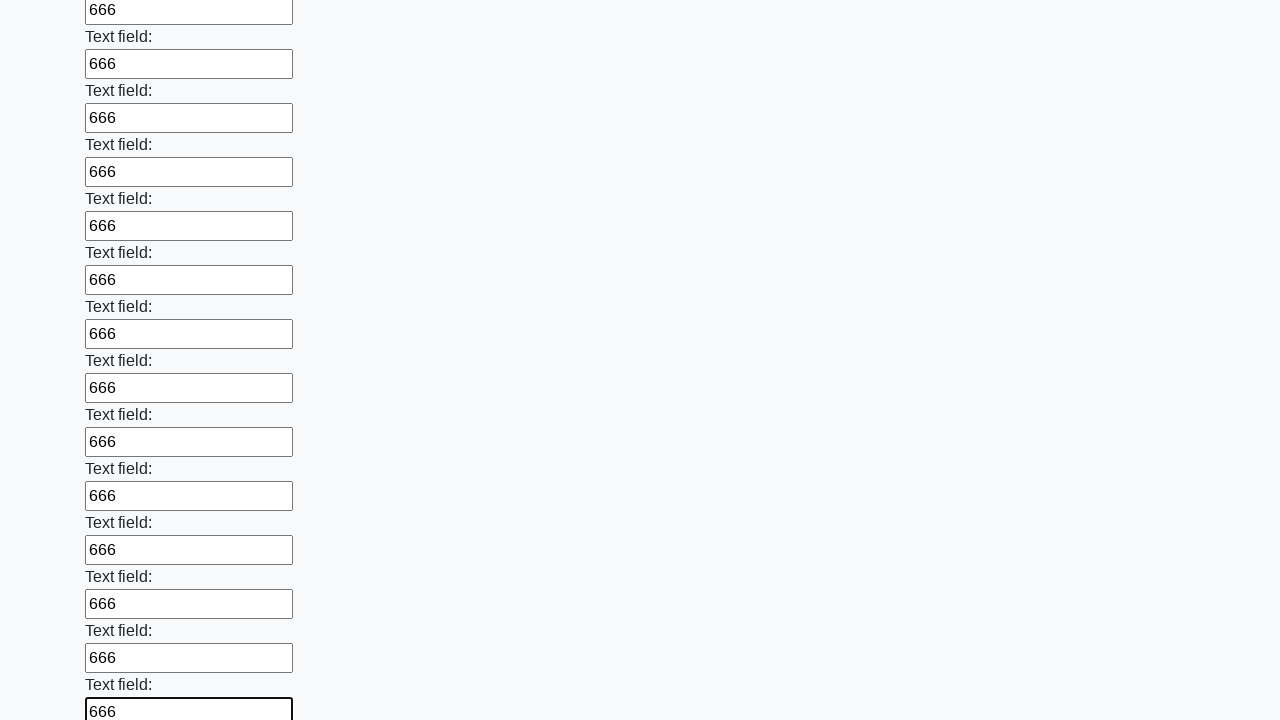

Filled input field with value '666' on input >> nth=45
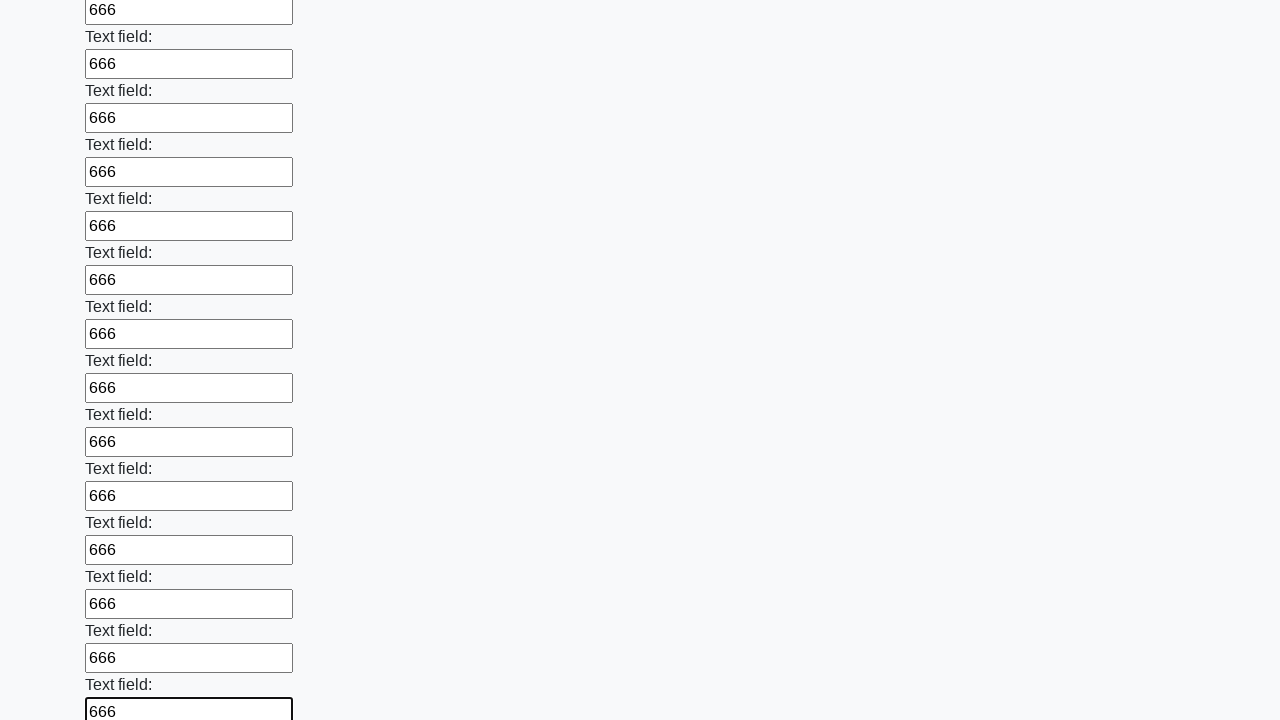

Filled input field with value '666' on input >> nth=46
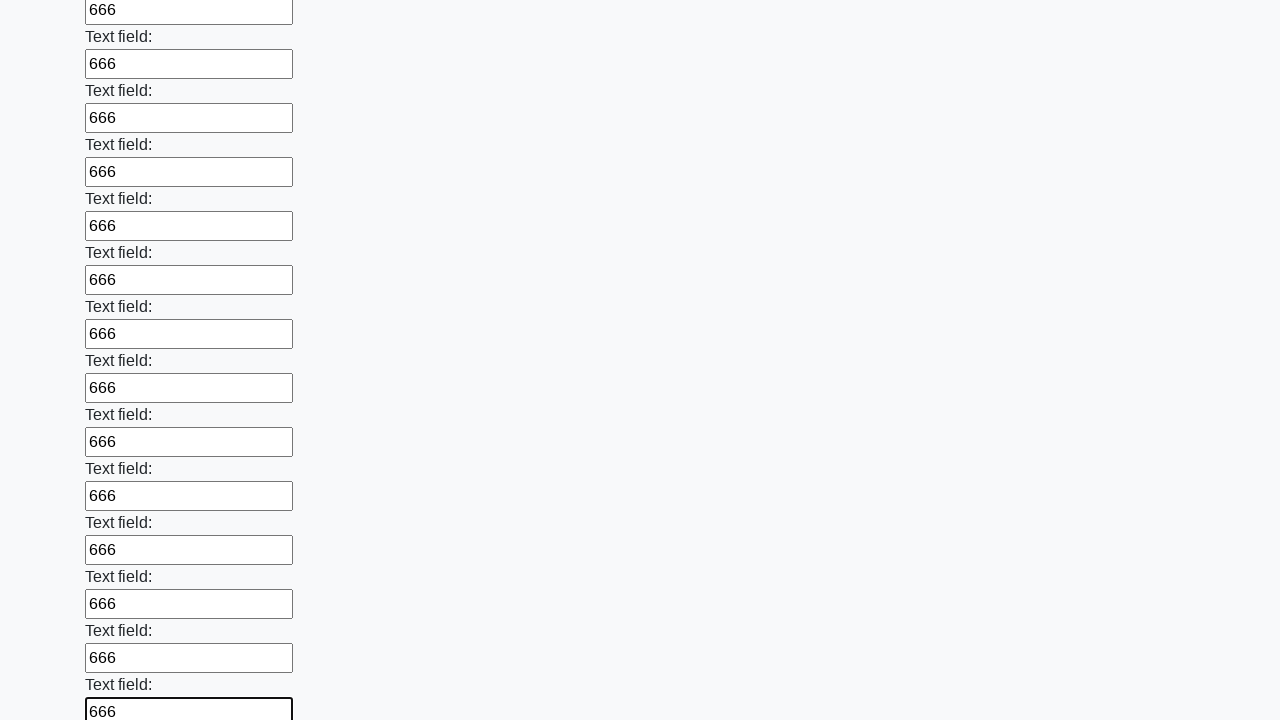

Filled input field with value '666' on input >> nth=47
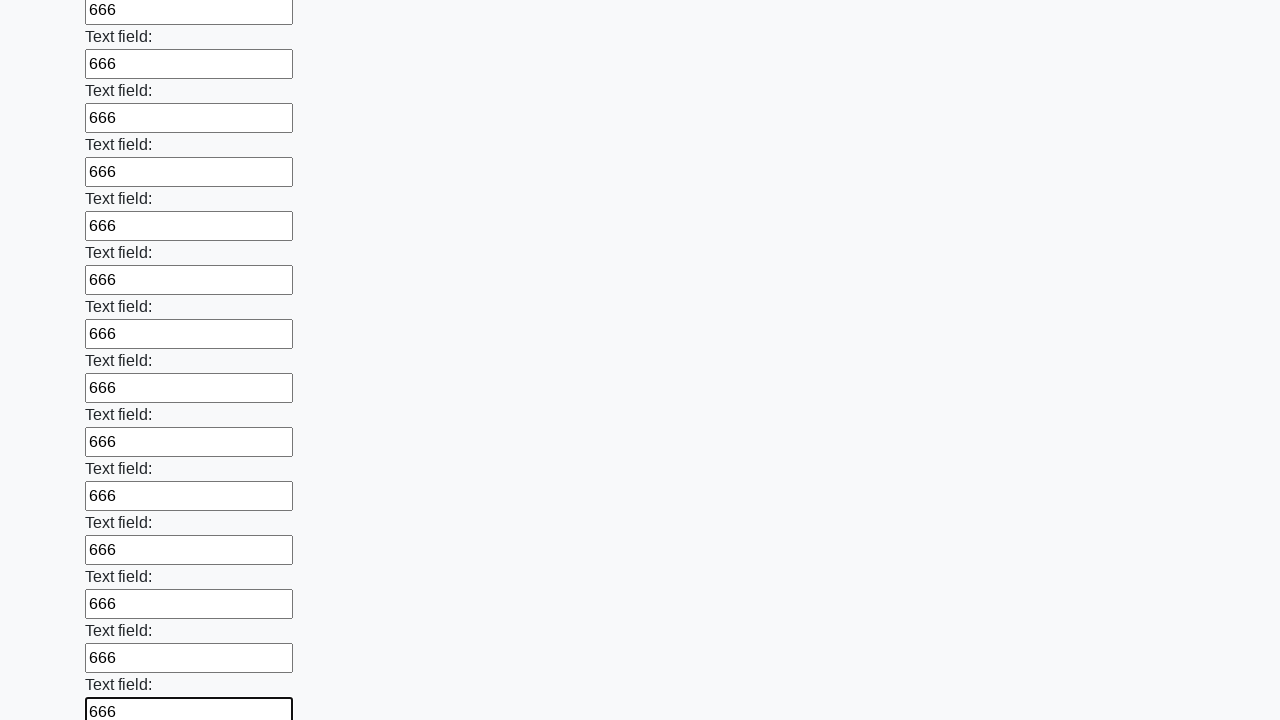

Filled input field with value '666' on input >> nth=48
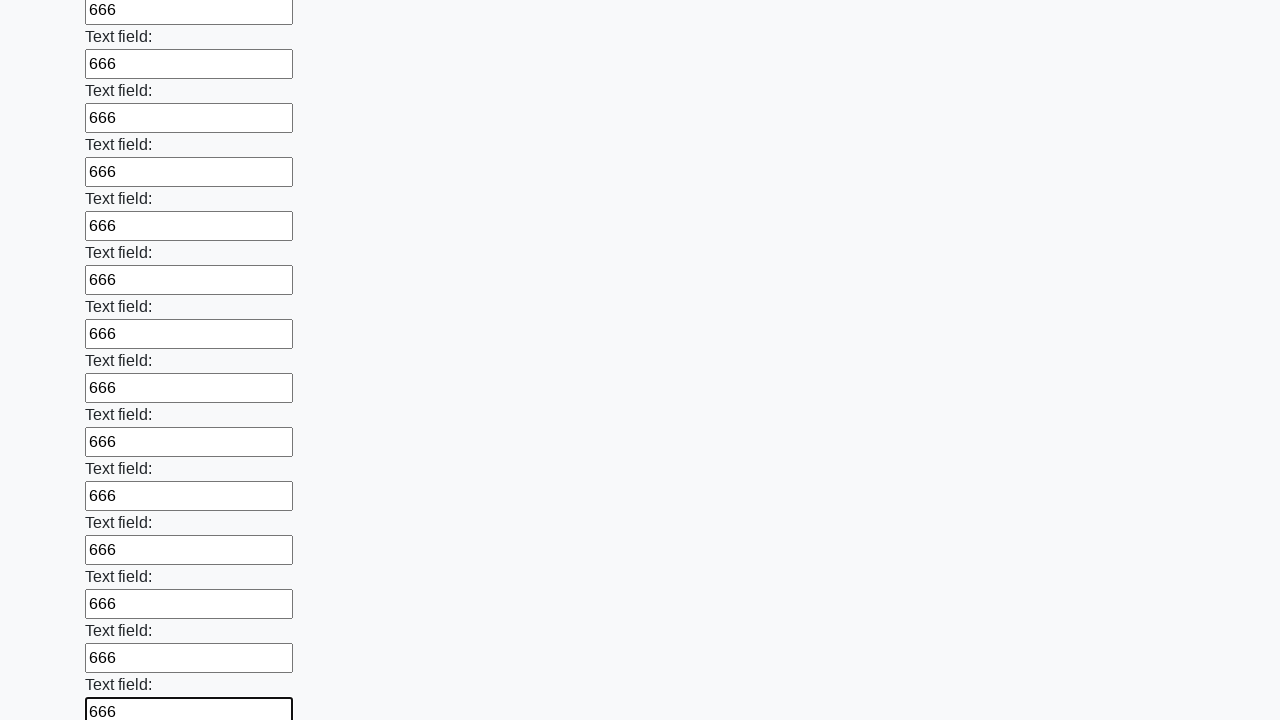

Filled input field with value '666' on input >> nth=49
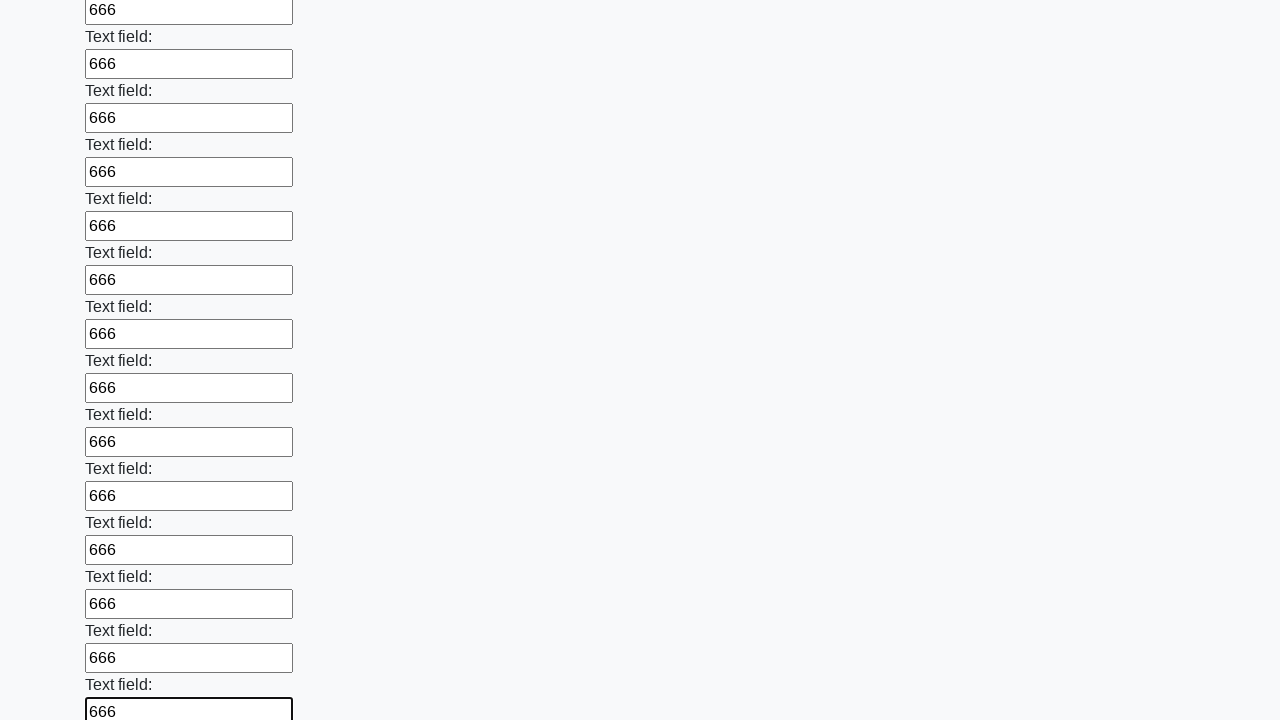

Filled input field with value '666' on input >> nth=50
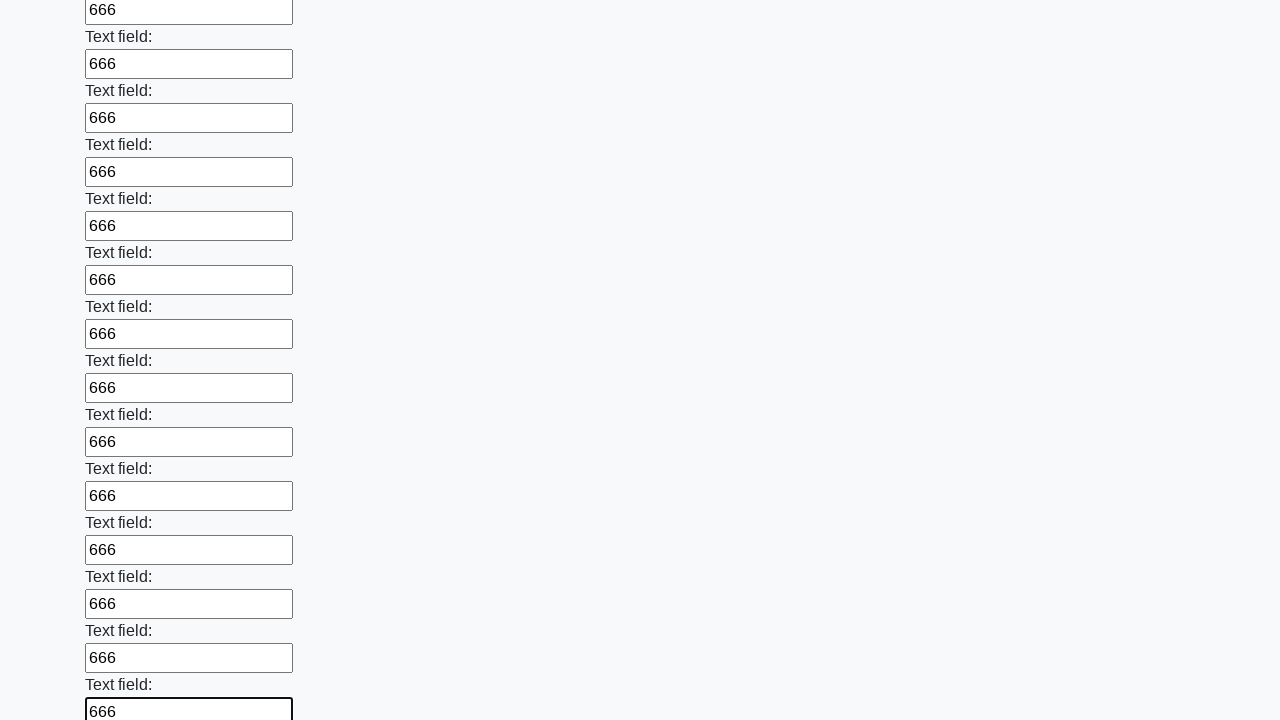

Filled input field with value '666' on input >> nth=51
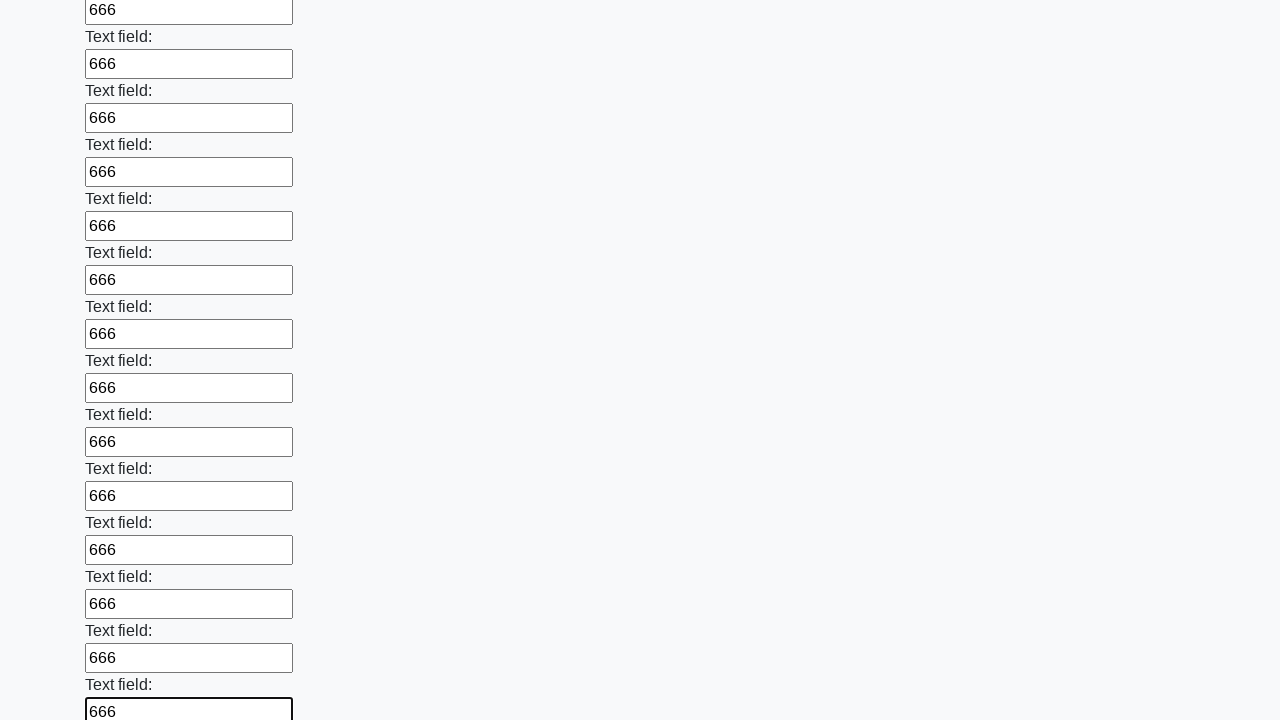

Filled input field with value '666' on input >> nth=52
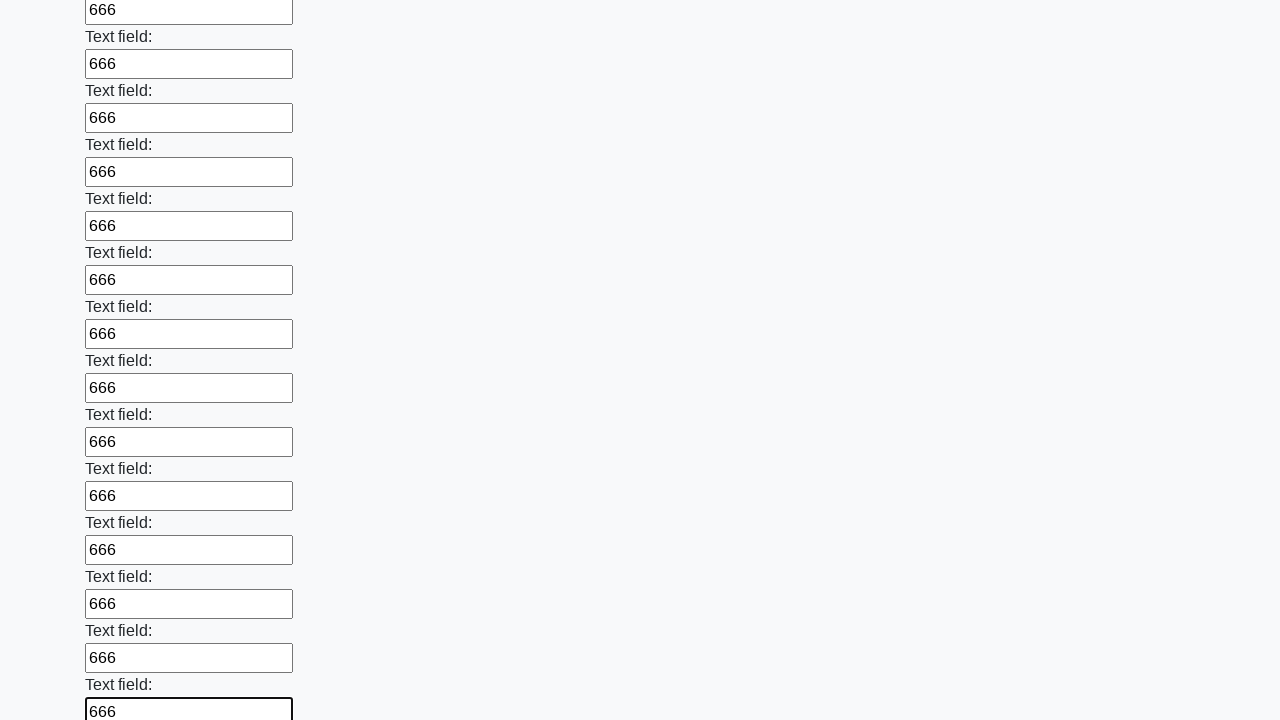

Filled input field with value '666' on input >> nth=53
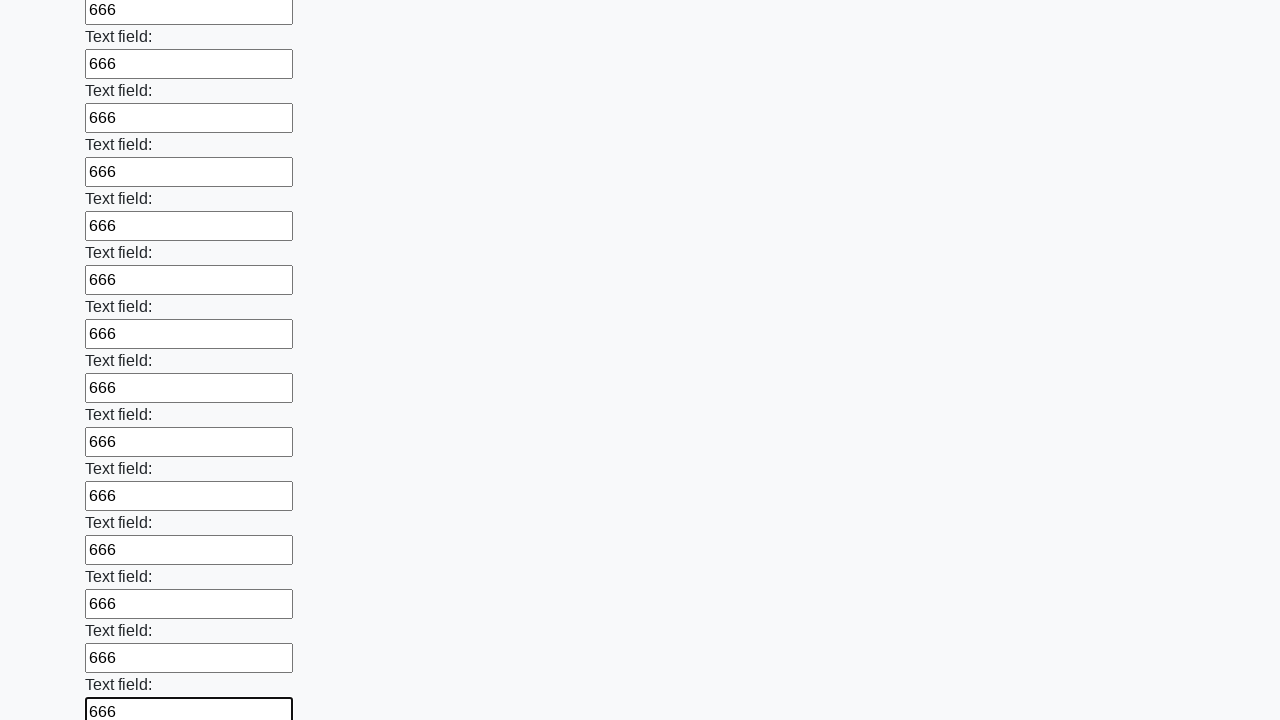

Filled input field with value '666' on input >> nth=54
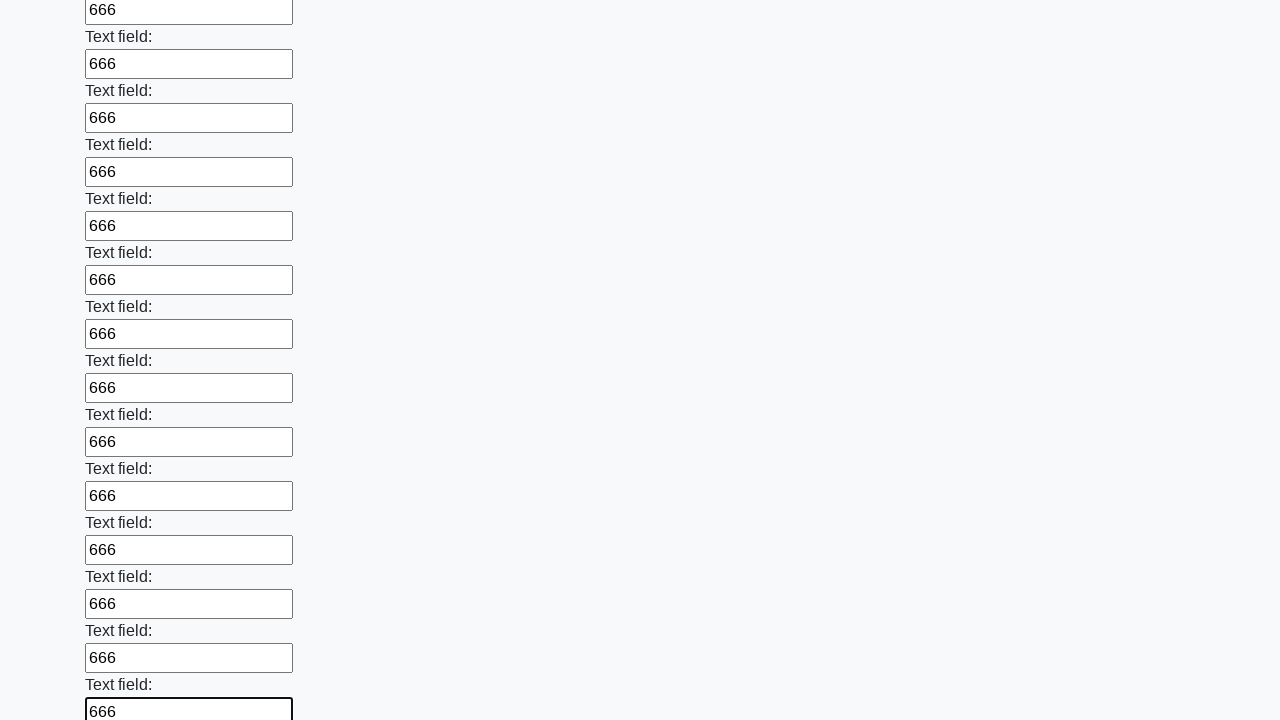

Filled input field with value '666' on input >> nth=55
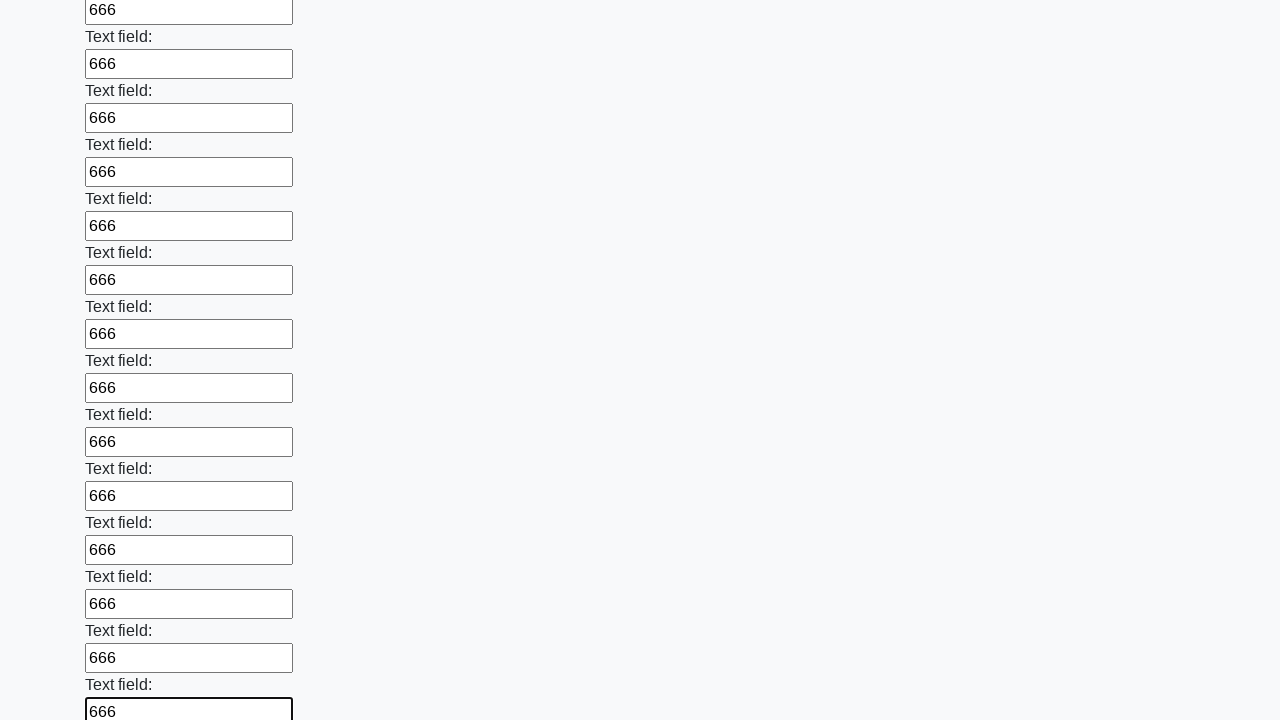

Filled input field with value '666' on input >> nth=56
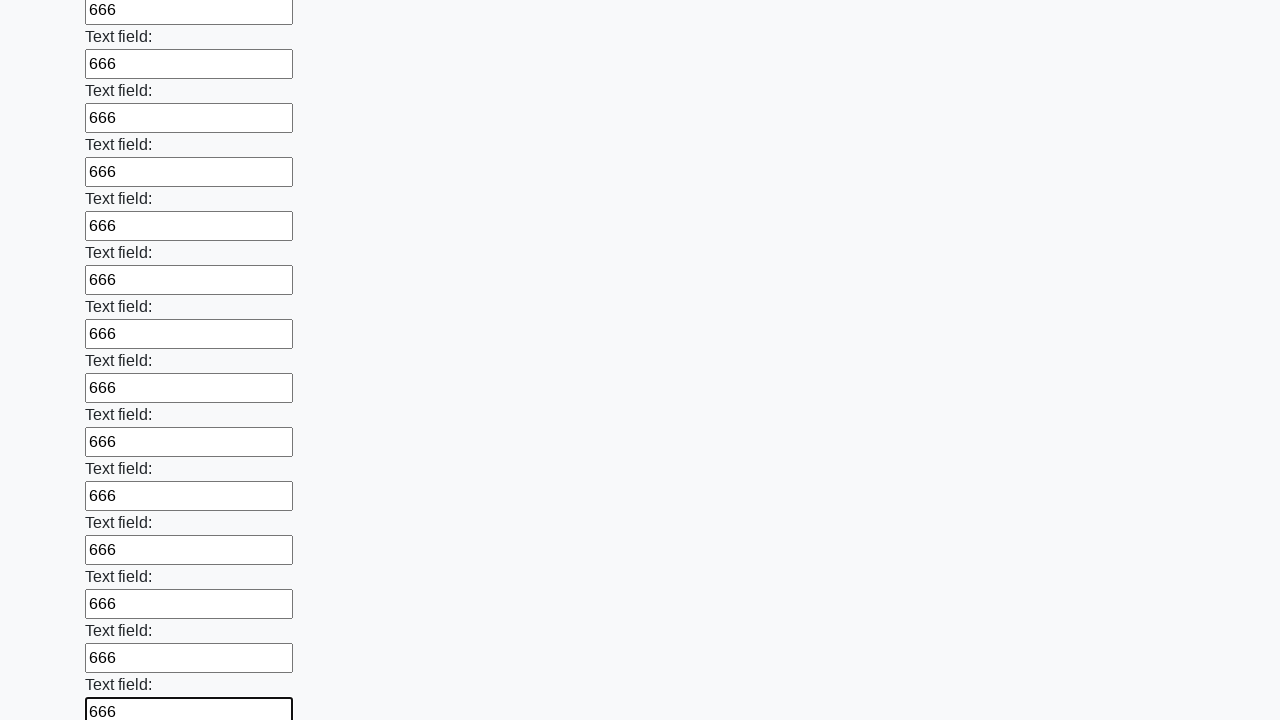

Filled input field with value '666' on input >> nth=57
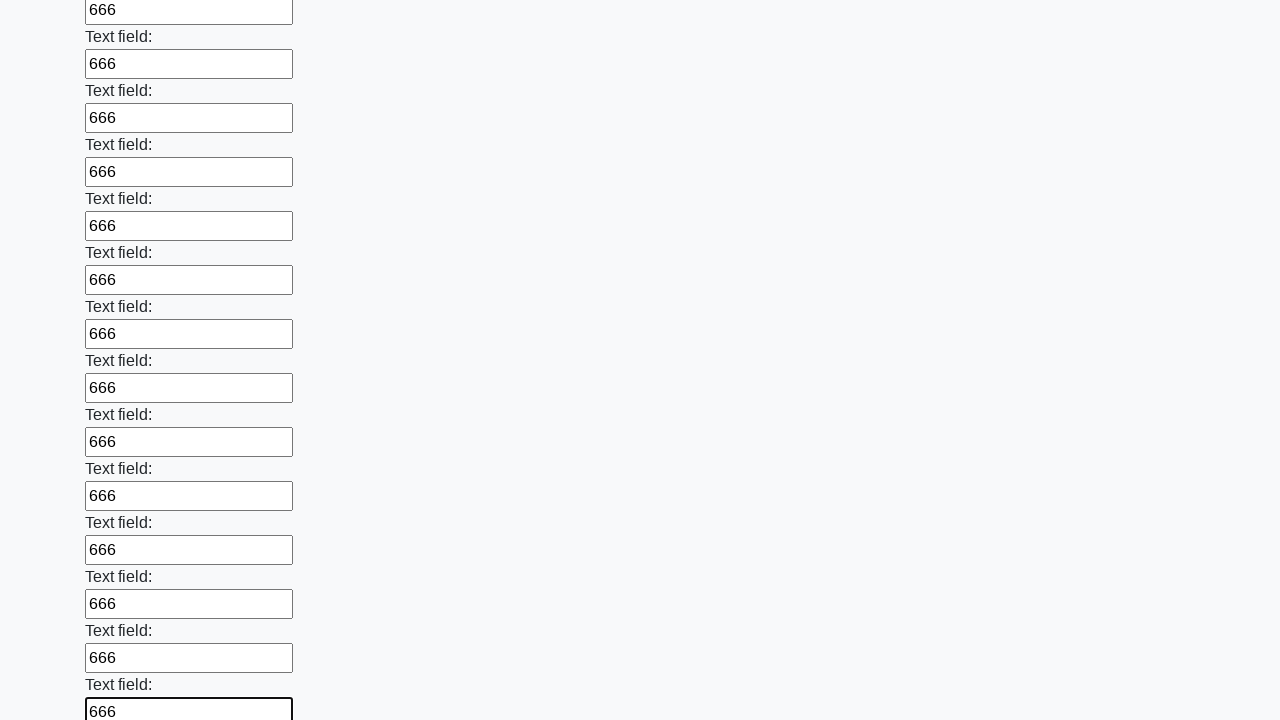

Filled input field with value '666' on input >> nth=58
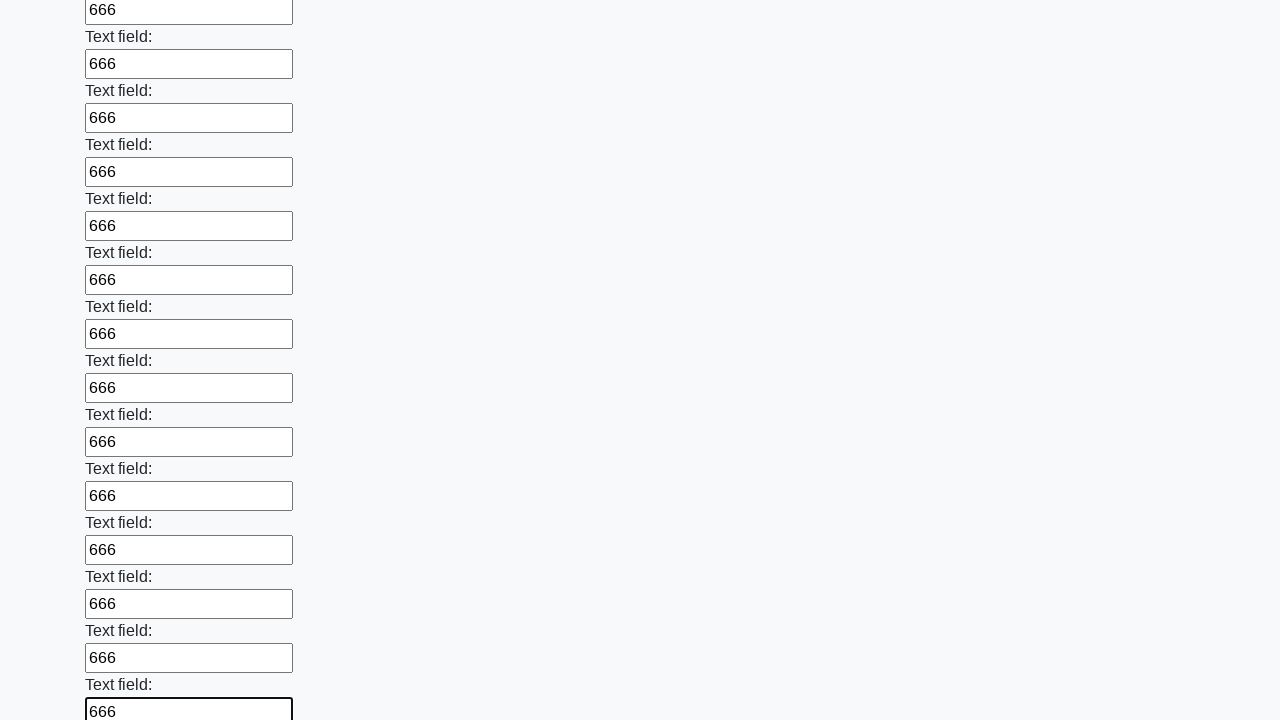

Filled input field with value '666' on input >> nth=59
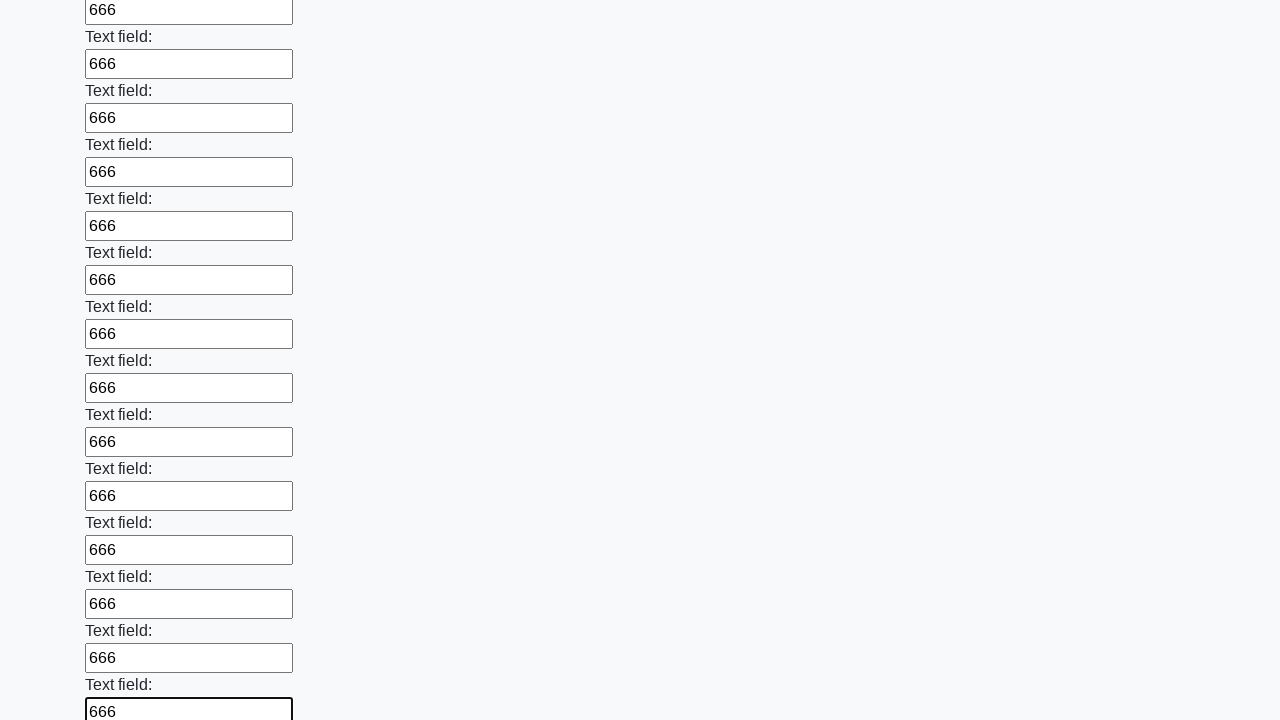

Filled input field with value '666' on input >> nth=60
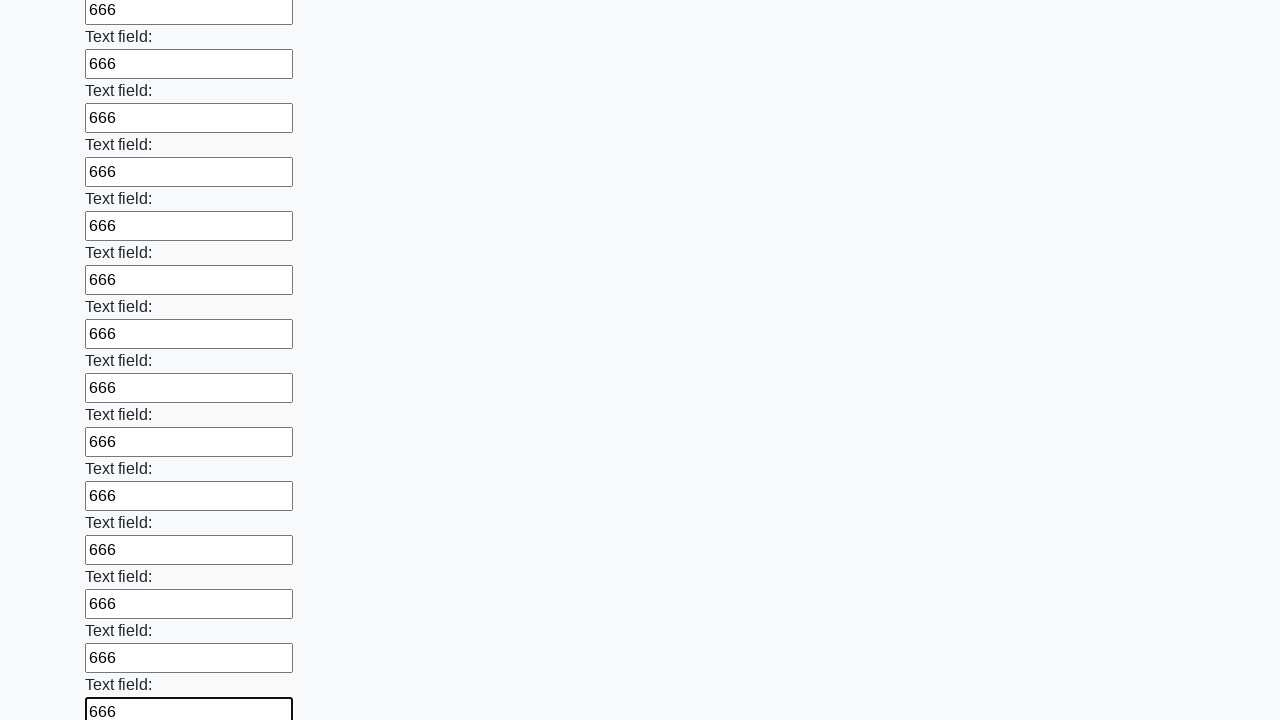

Filled input field with value '666' on input >> nth=61
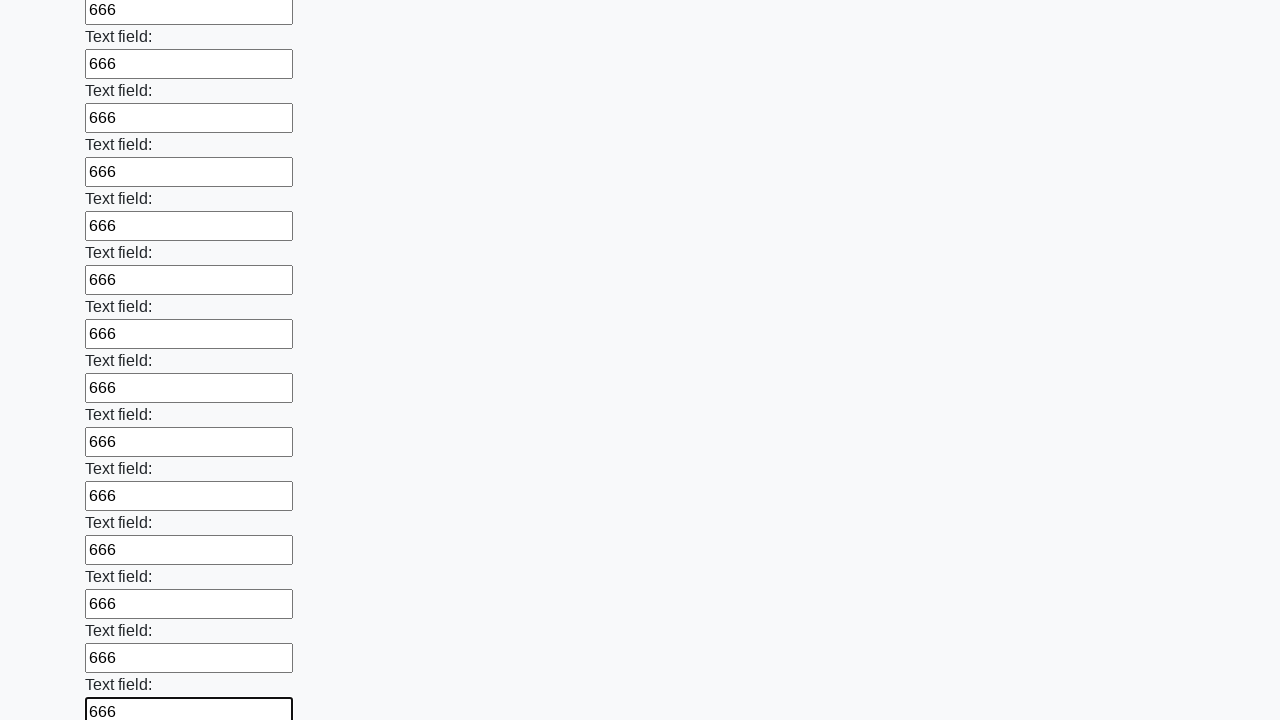

Filled input field with value '666' on input >> nth=62
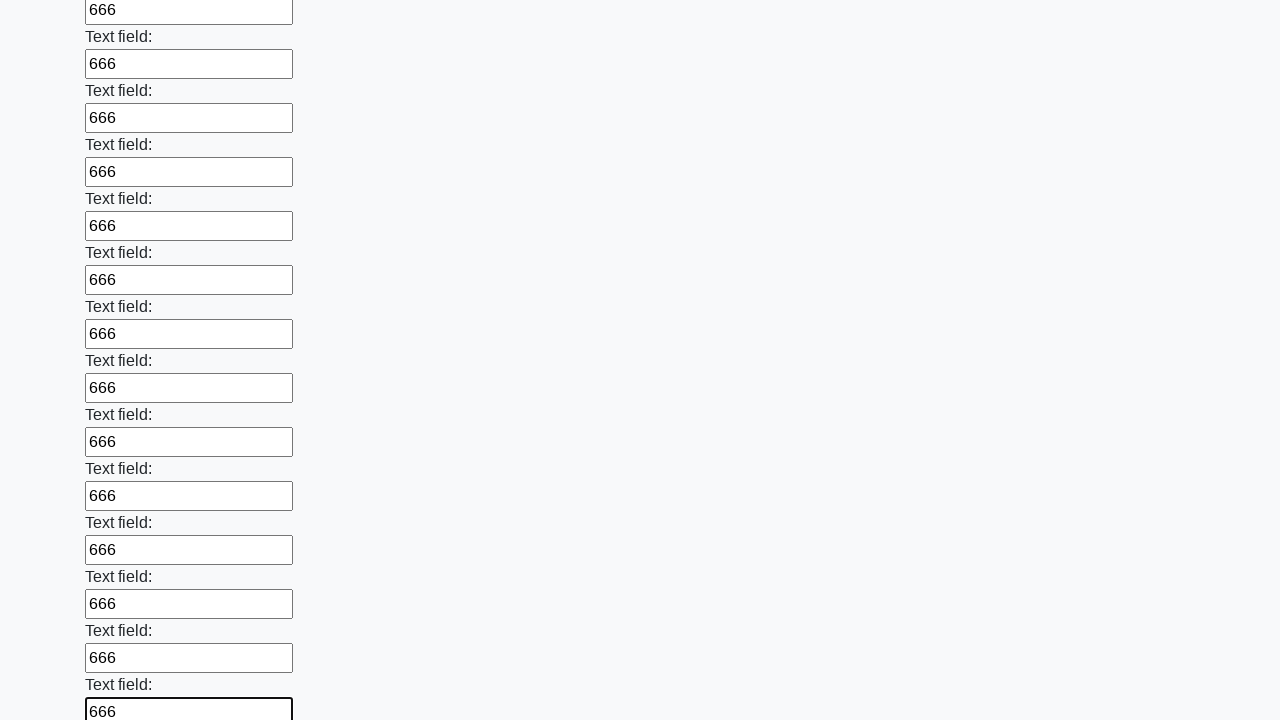

Filled input field with value '666' on input >> nth=63
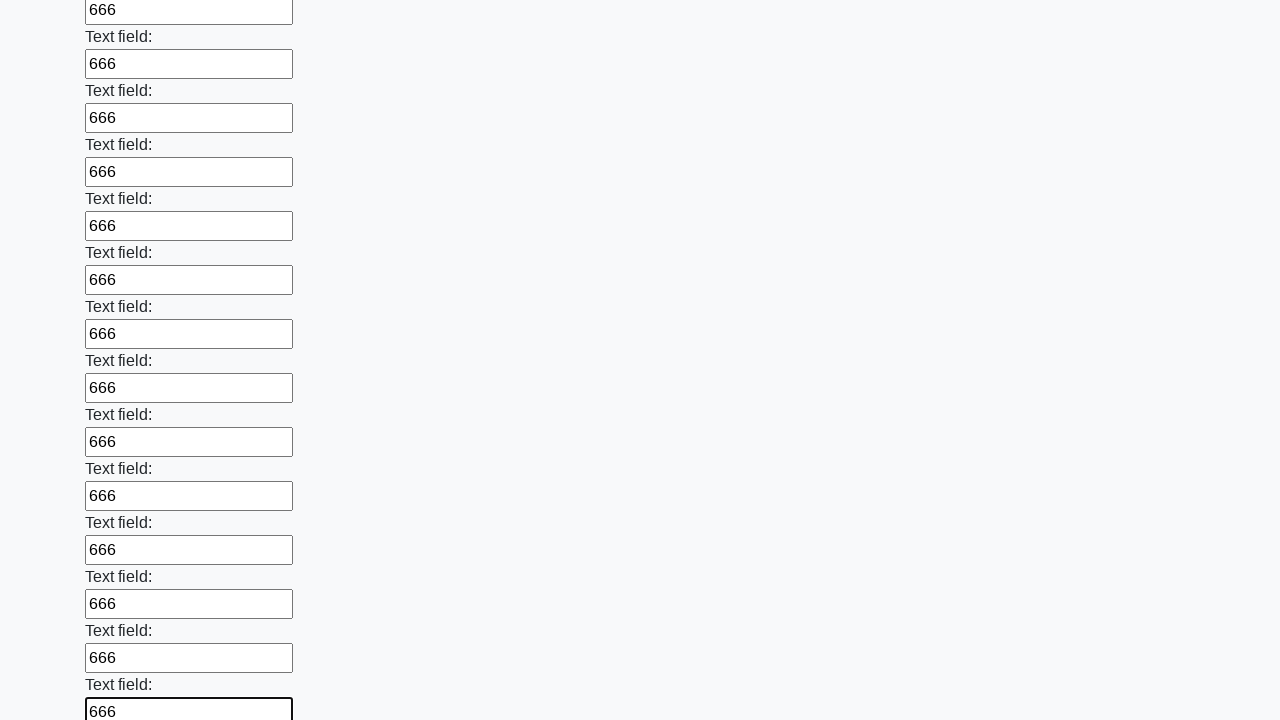

Filled input field with value '666' on input >> nth=64
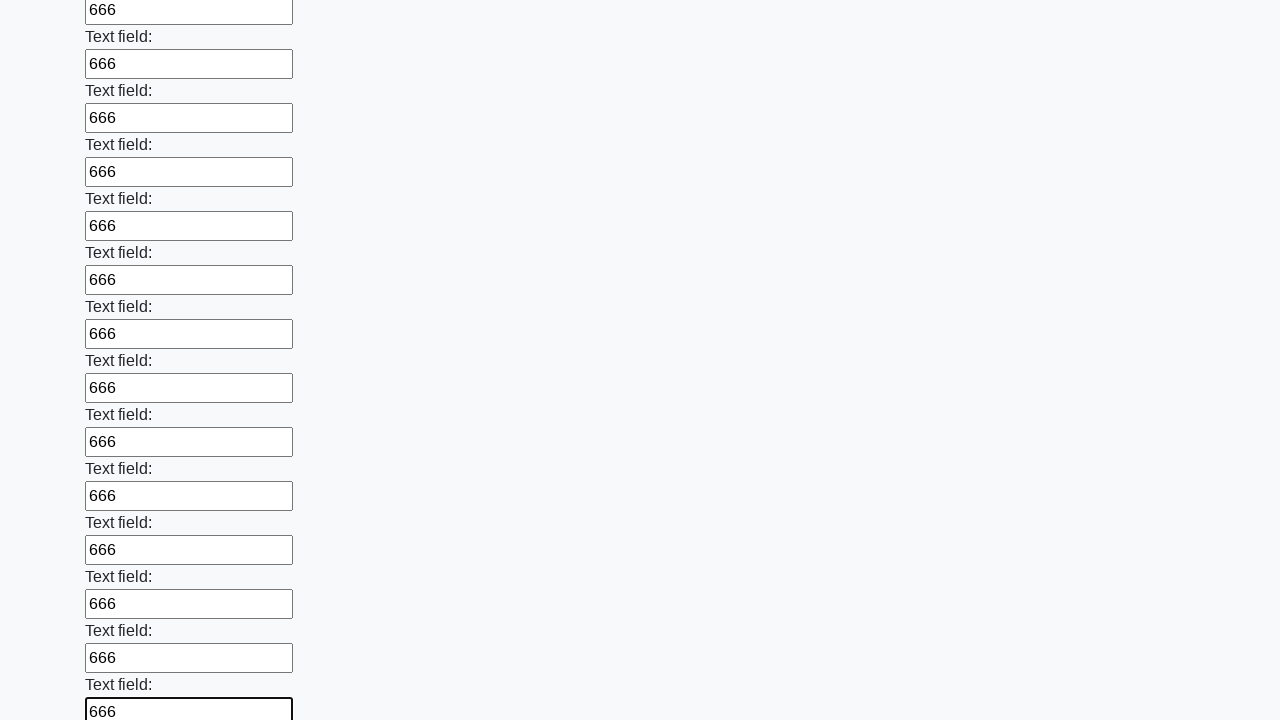

Filled input field with value '666' on input >> nth=65
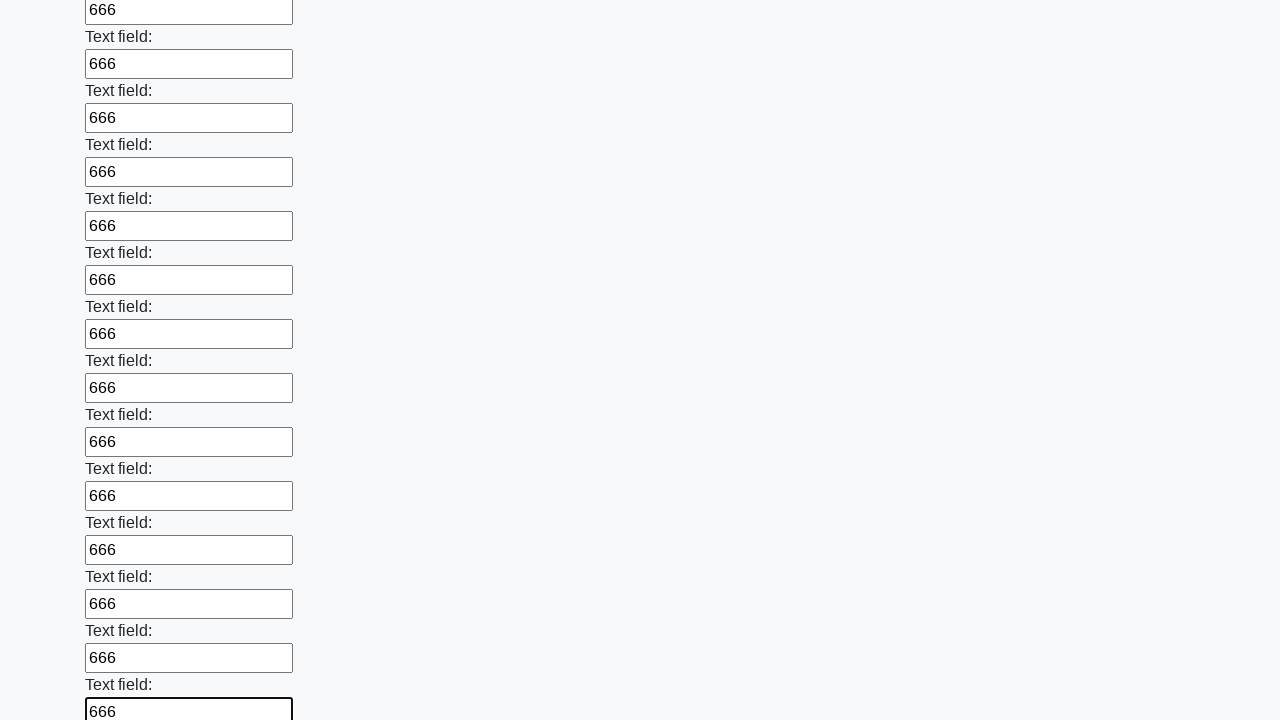

Filled input field with value '666' on input >> nth=66
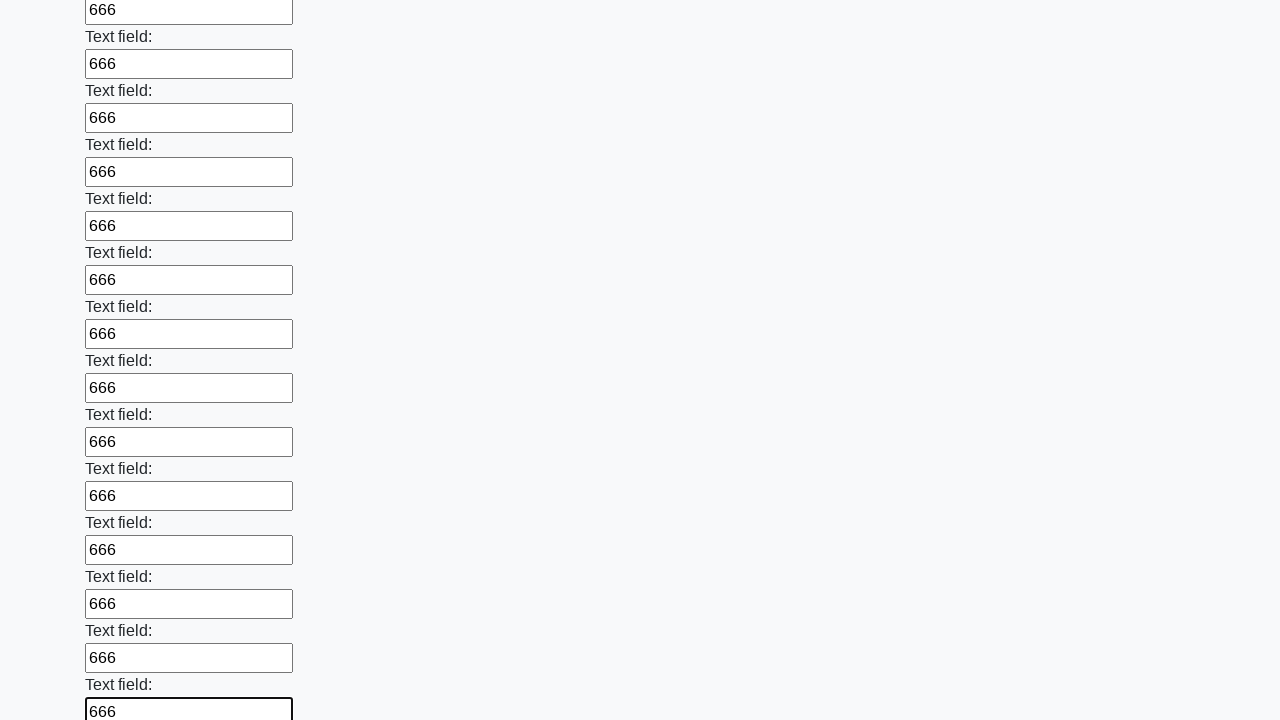

Filled input field with value '666' on input >> nth=67
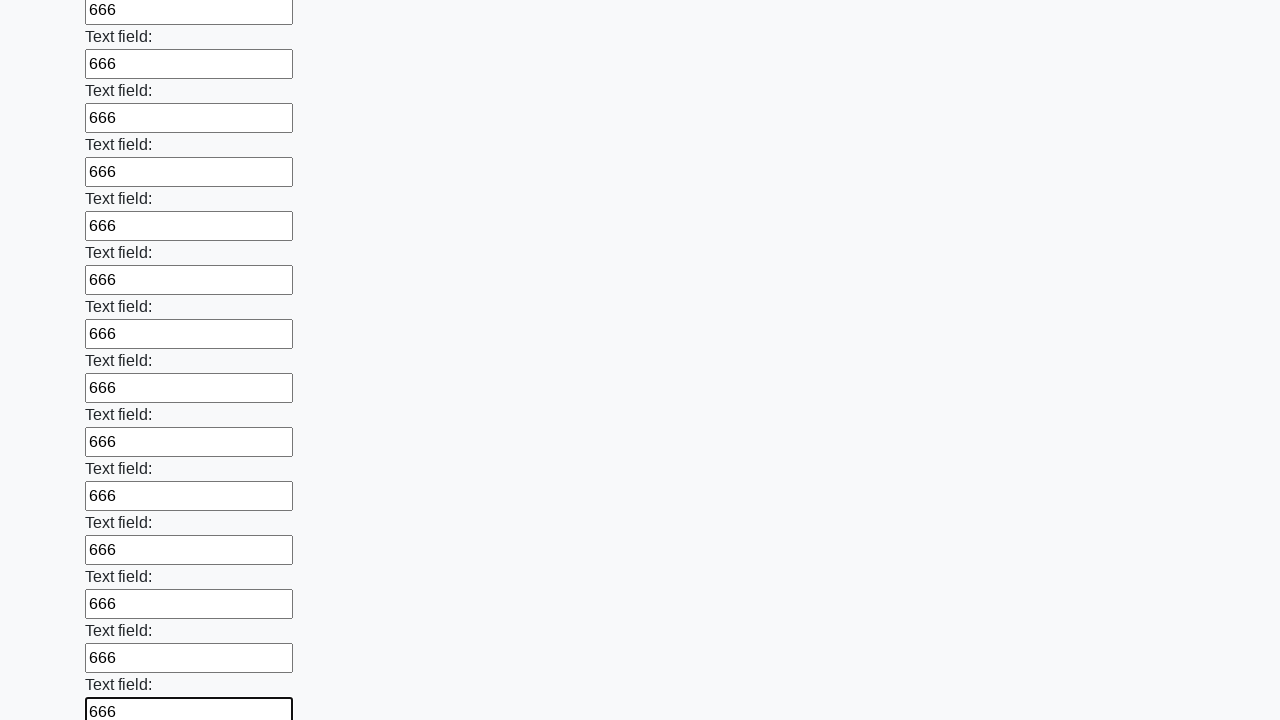

Filled input field with value '666' on input >> nth=68
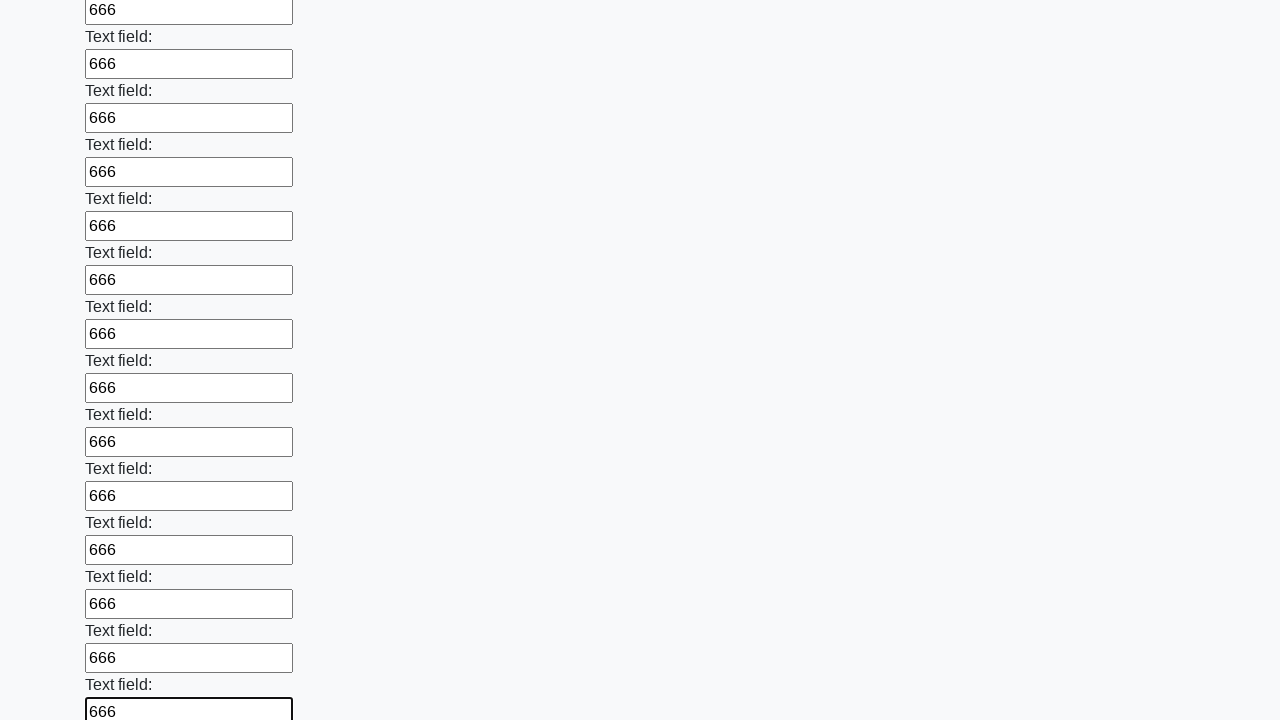

Filled input field with value '666' on input >> nth=69
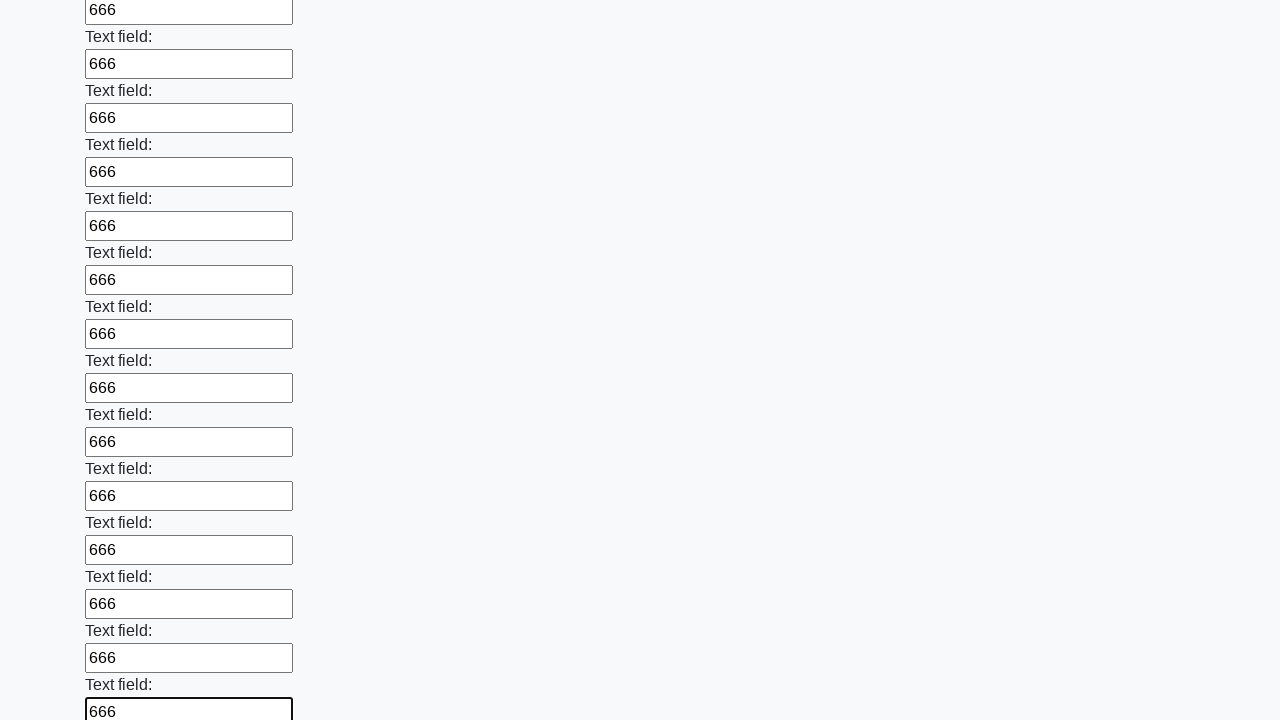

Filled input field with value '666' on input >> nth=70
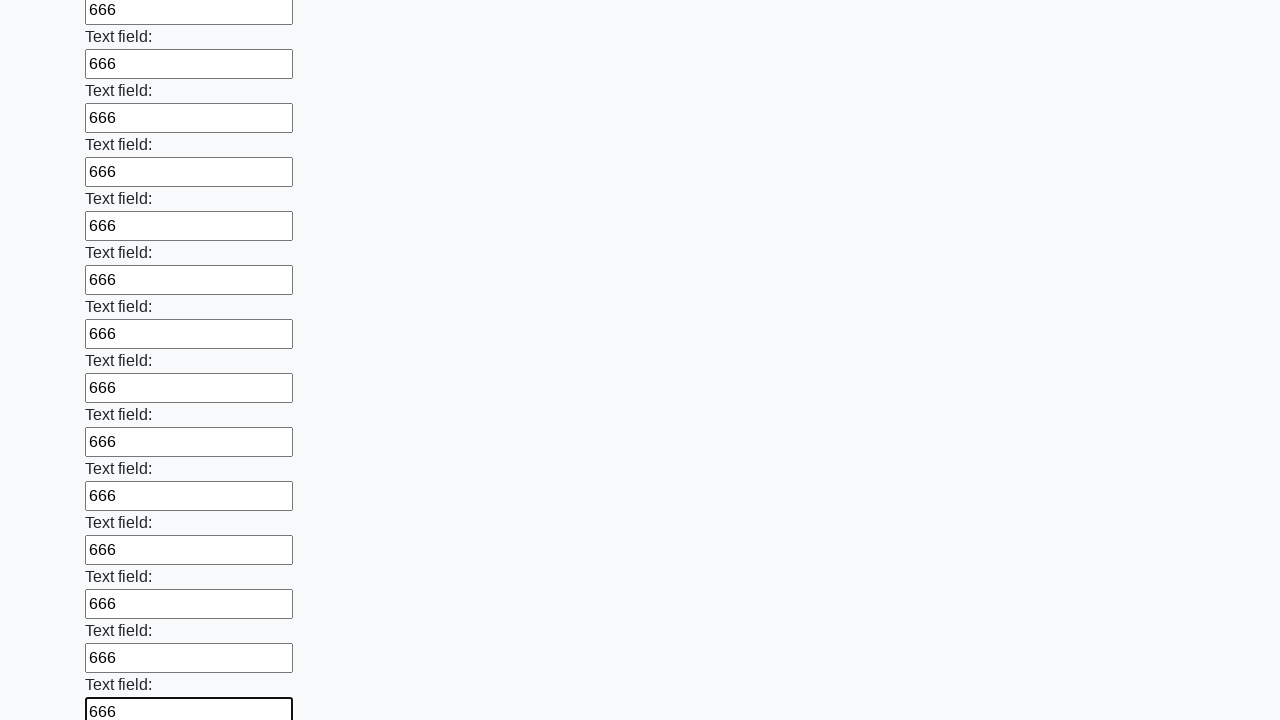

Filled input field with value '666' on input >> nth=71
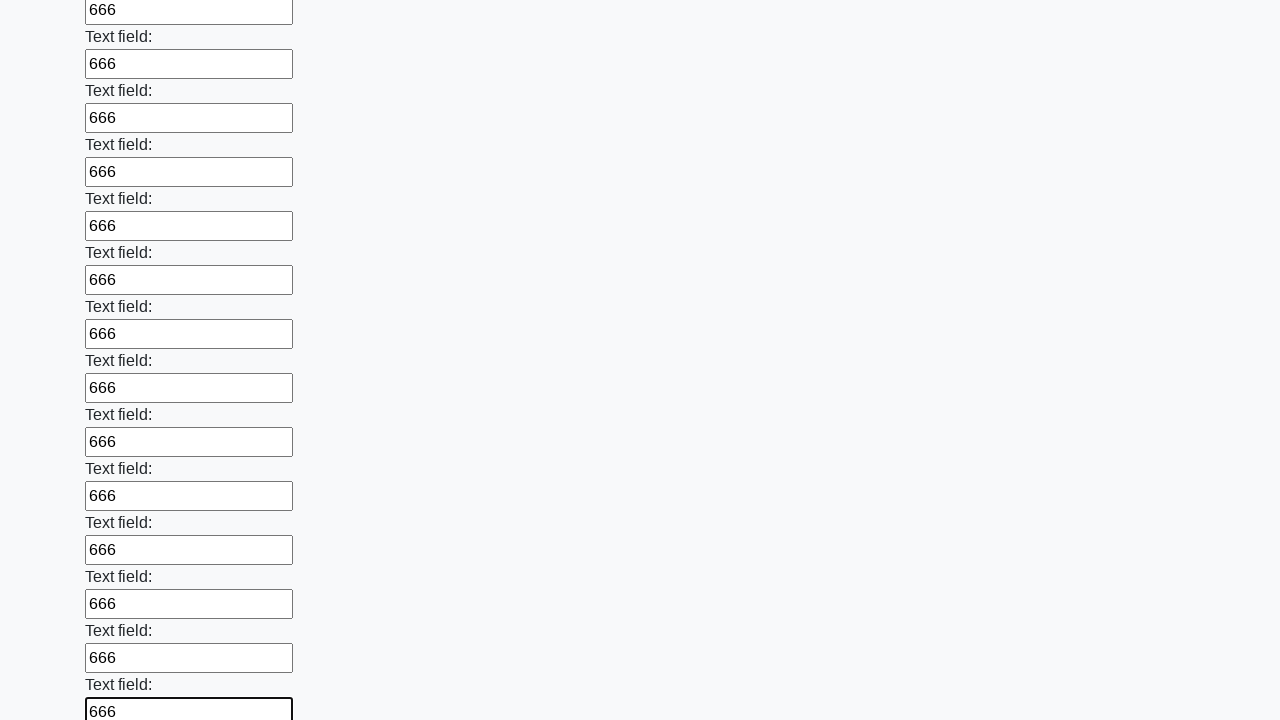

Filled input field with value '666' on input >> nth=72
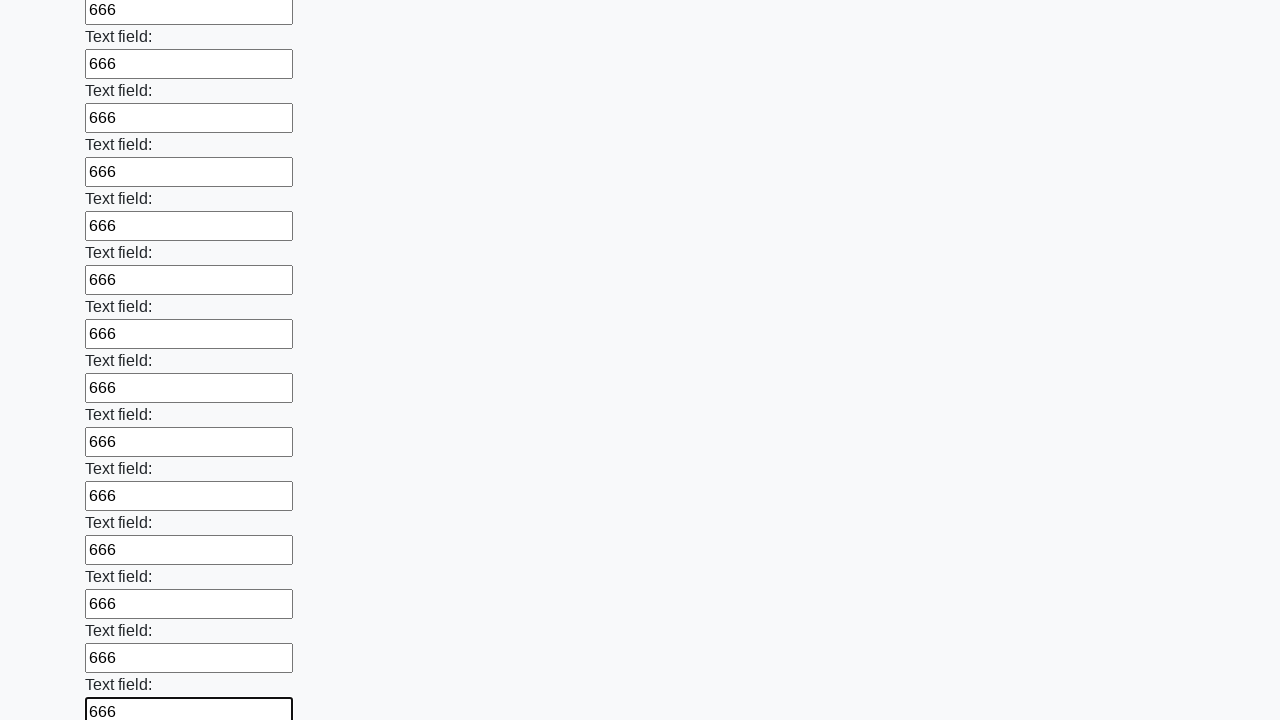

Filled input field with value '666' on input >> nth=73
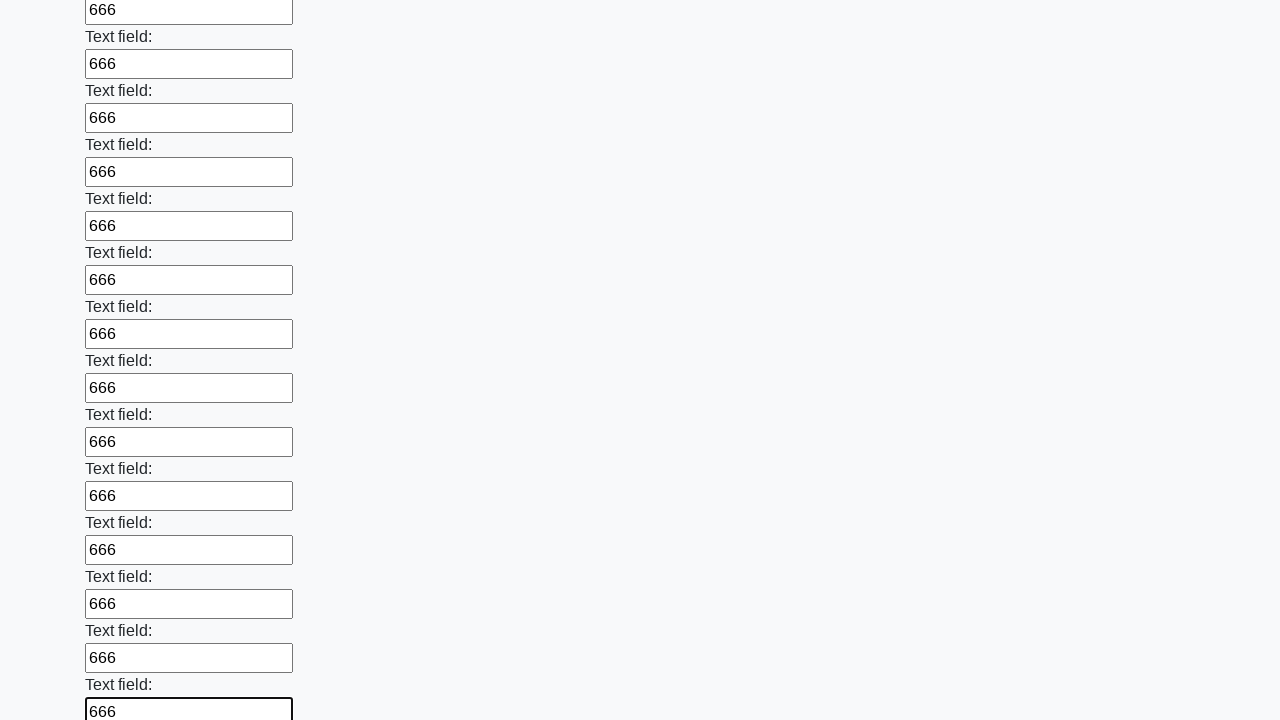

Filled input field with value '666' on input >> nth=74
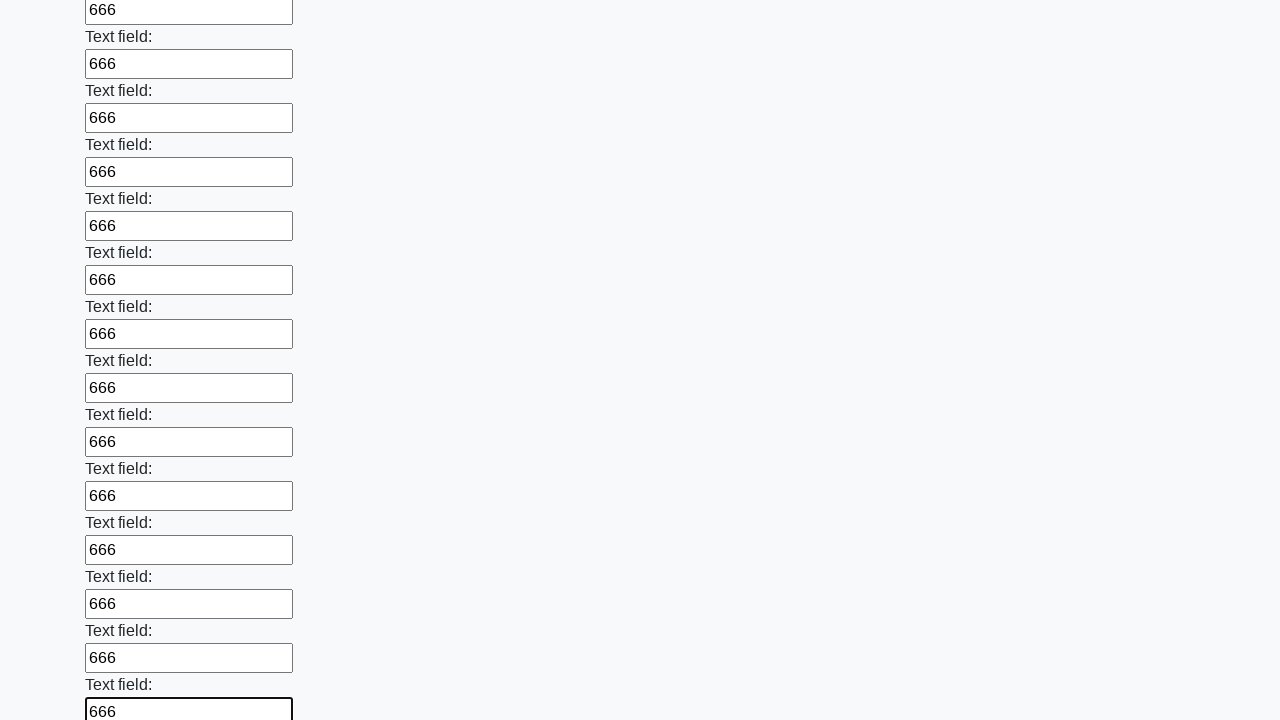

Filled input field with value '666' on input >> nth=75
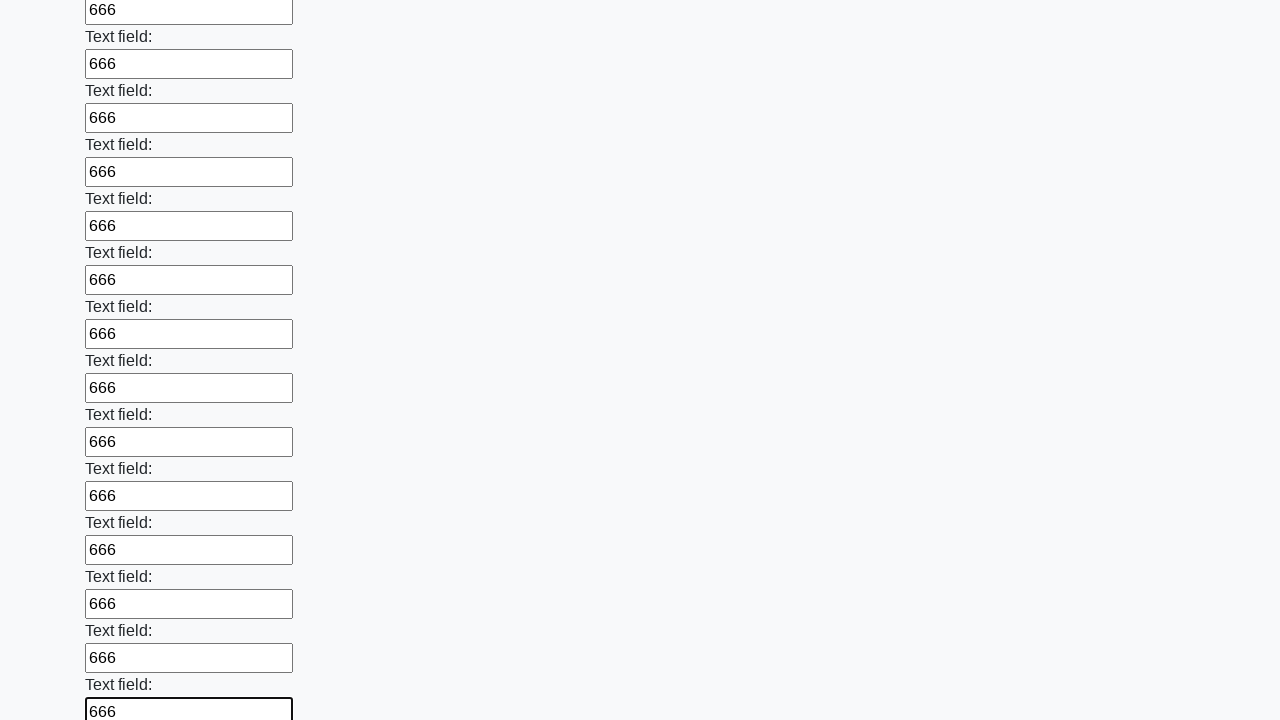

Filled input field with value '666' on input >> nth=76
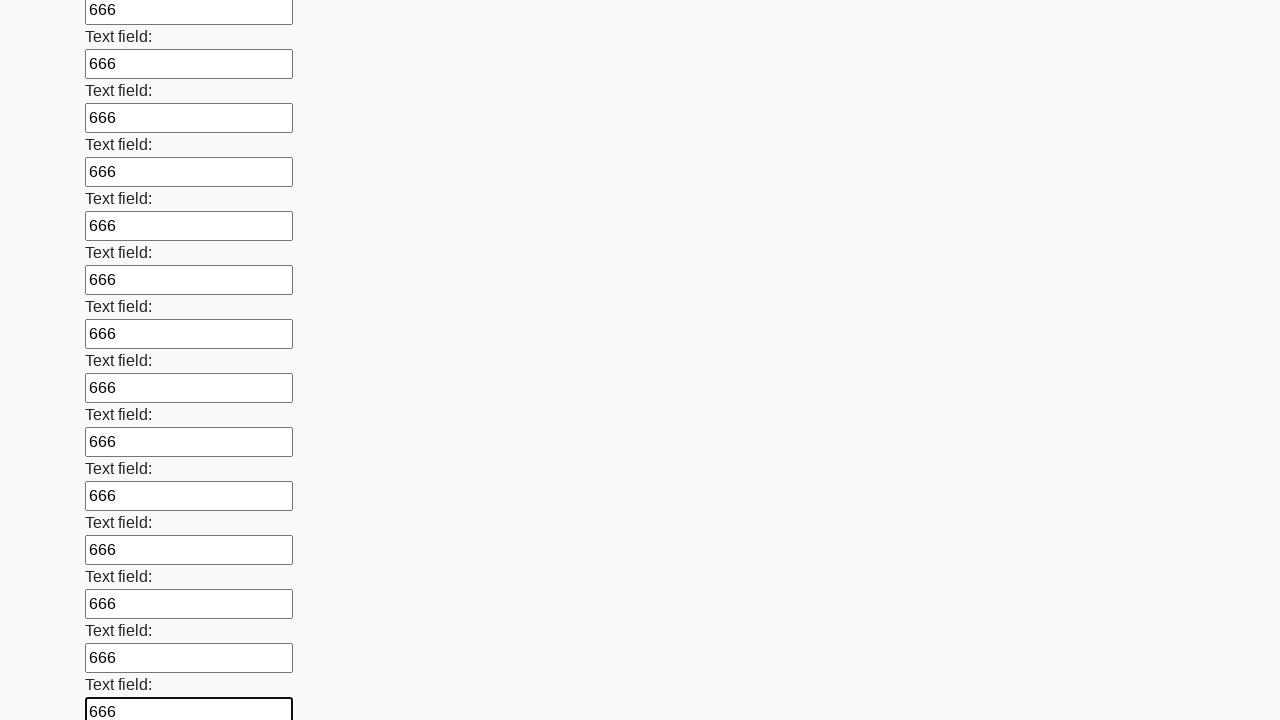

Filled input field with value '666' on input >> nth=77
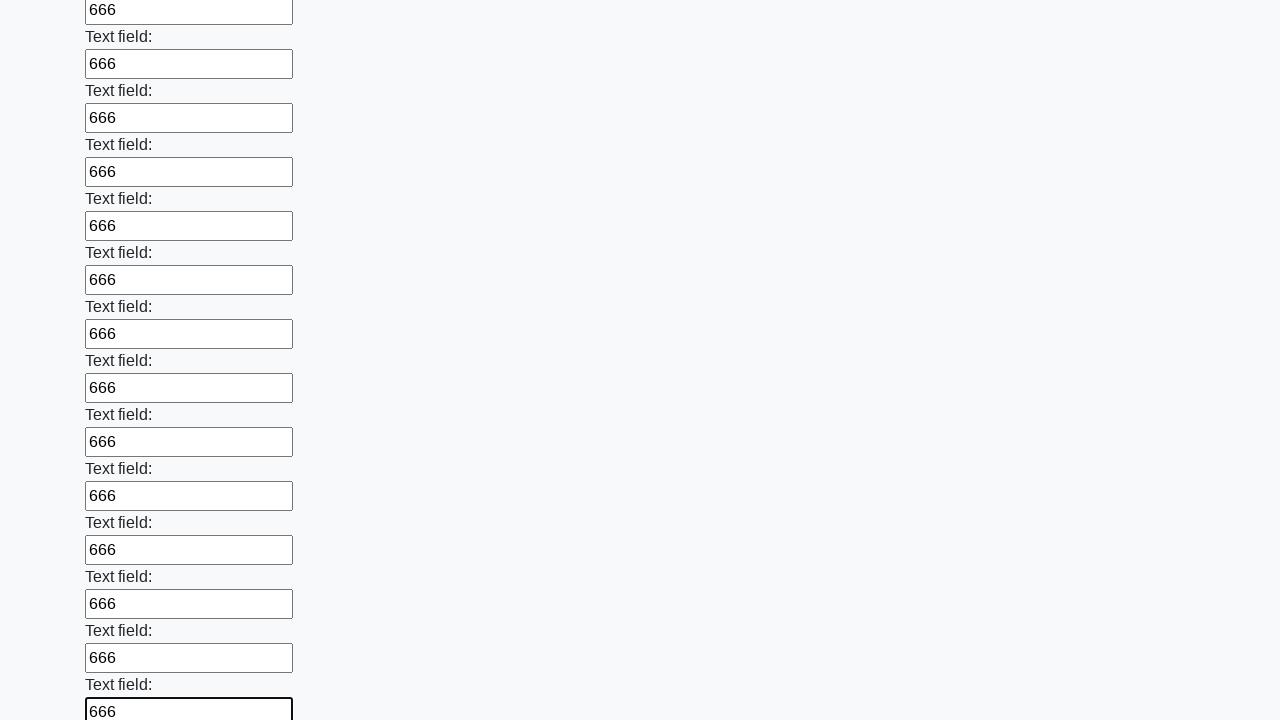

Filled input field with value '666' on input >> nth=78
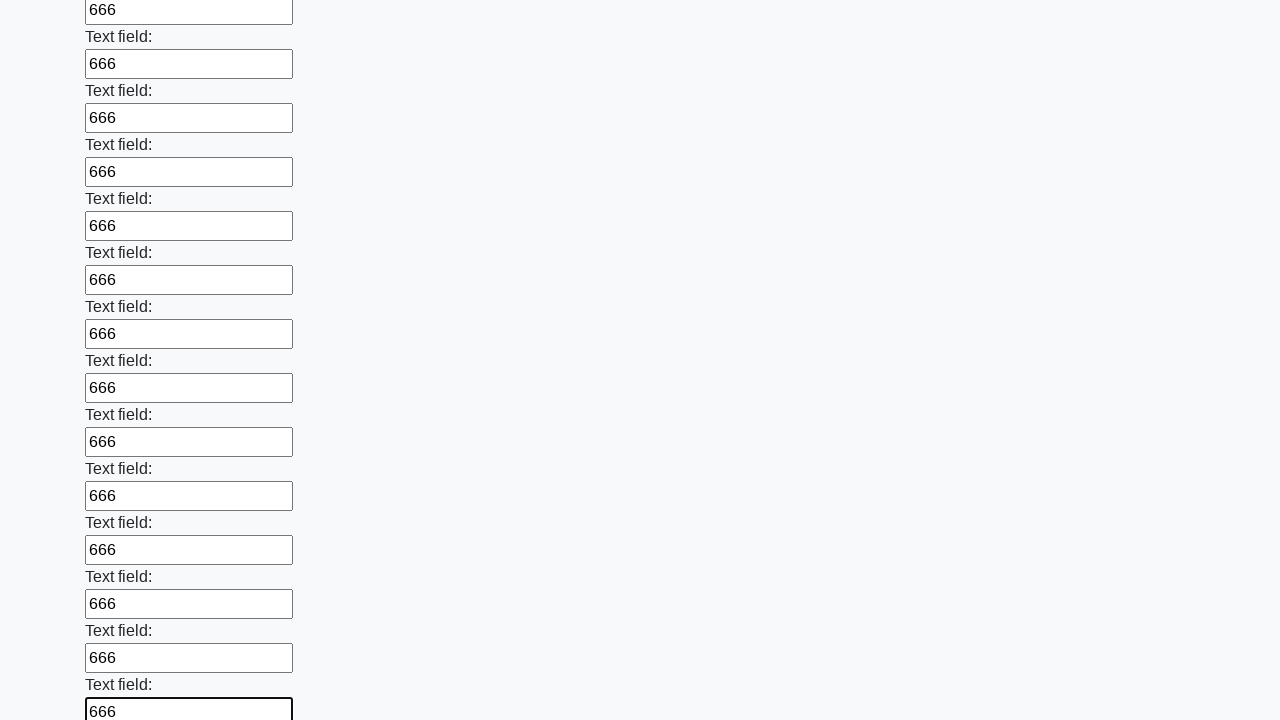

Filled input field with value '666' on input >> nth=79
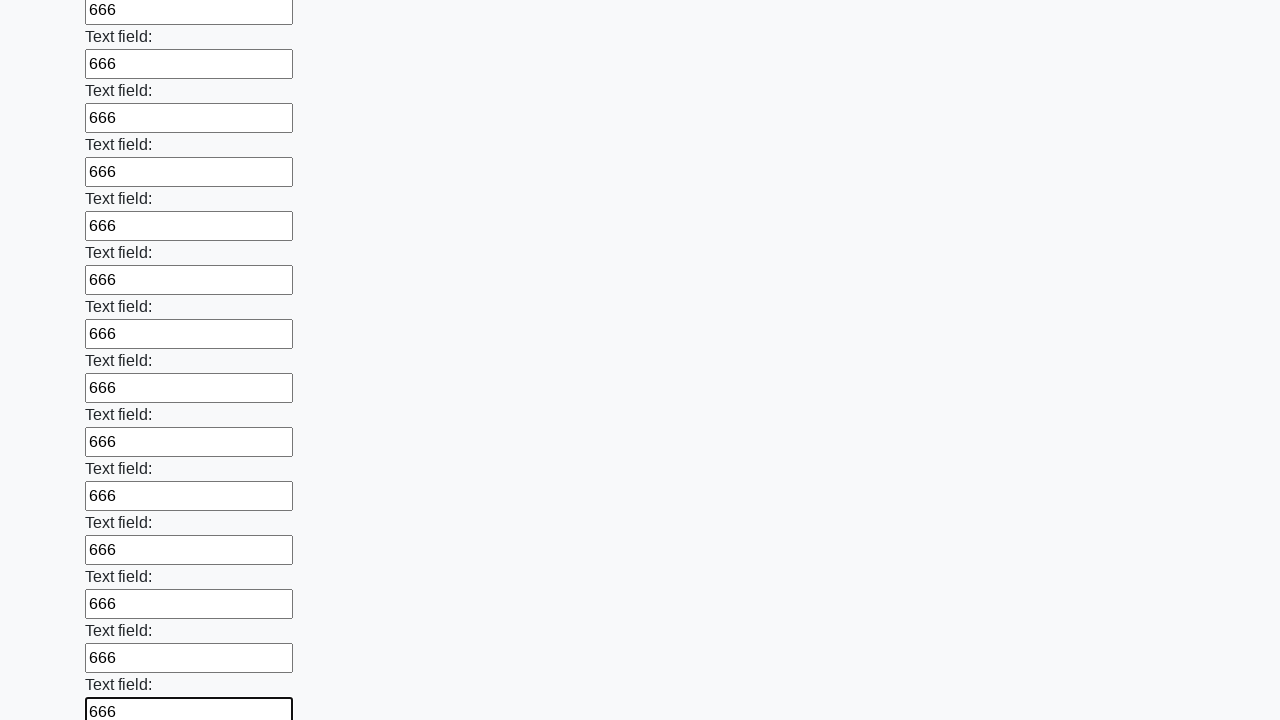

Filled input field with value '666' on input >> nth=80
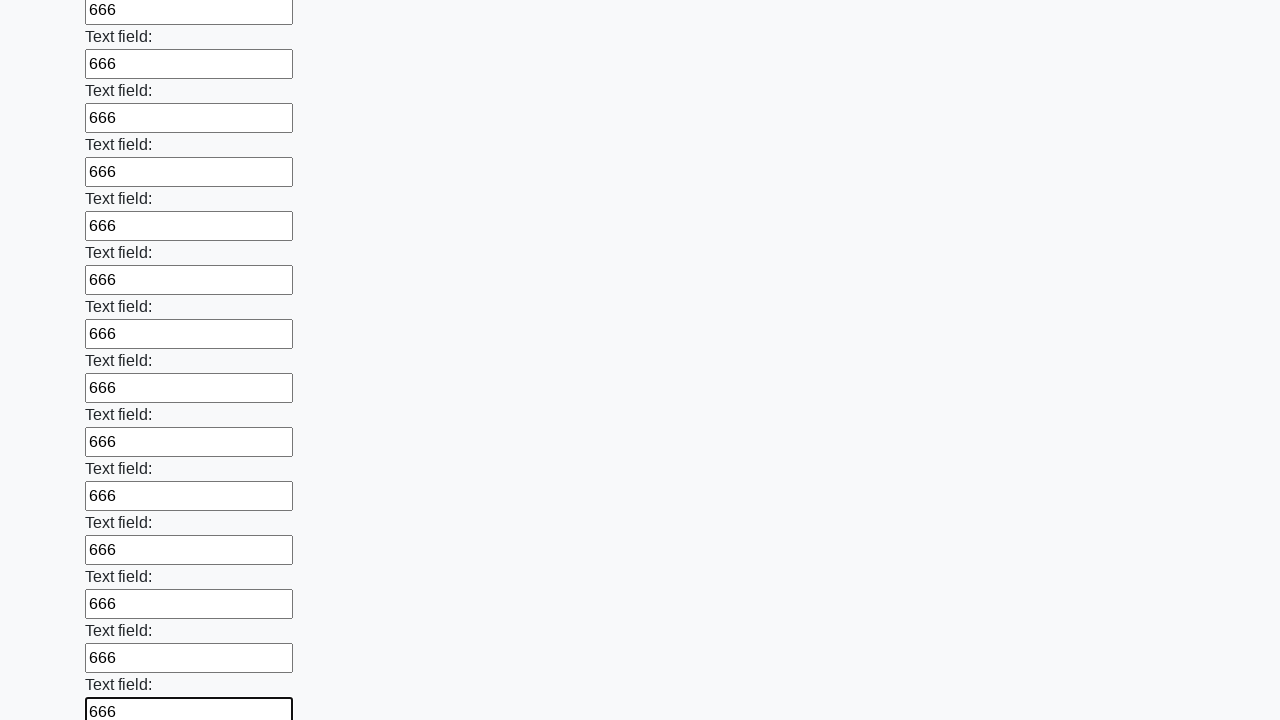

Filled input field with value '666' on input >> nth=81
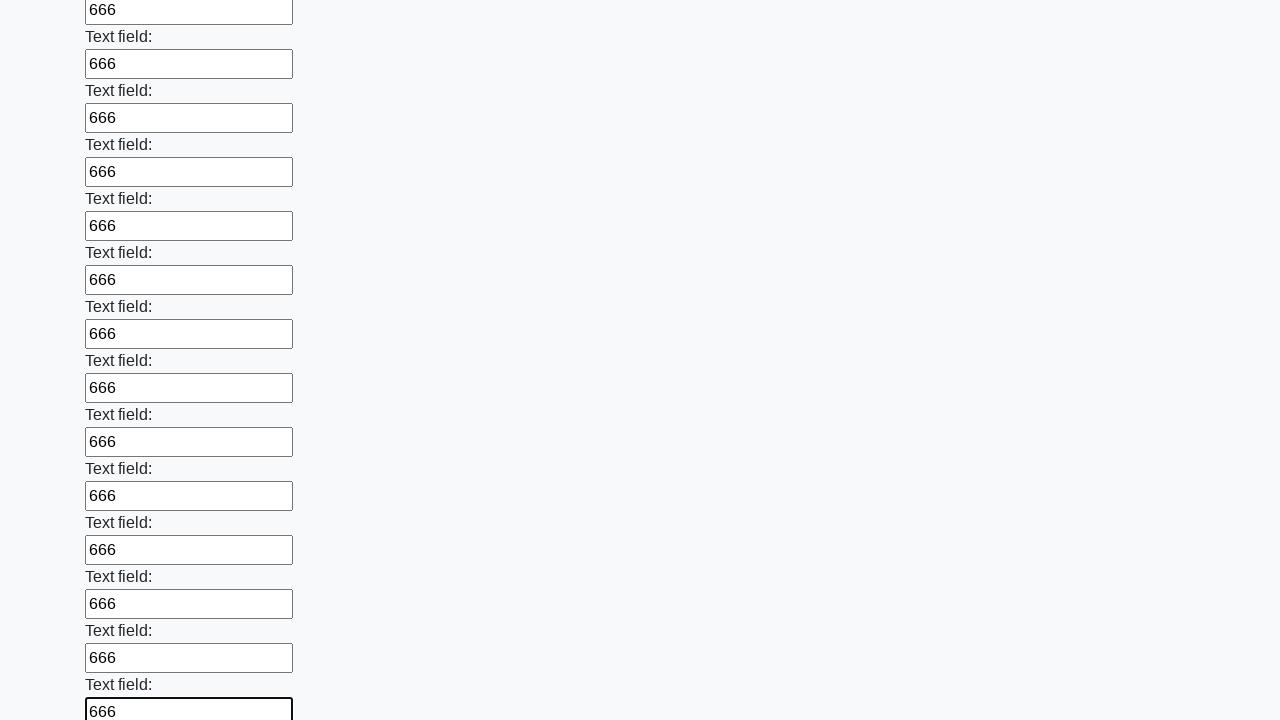

Filled input field with value '666' on input >> nth=82
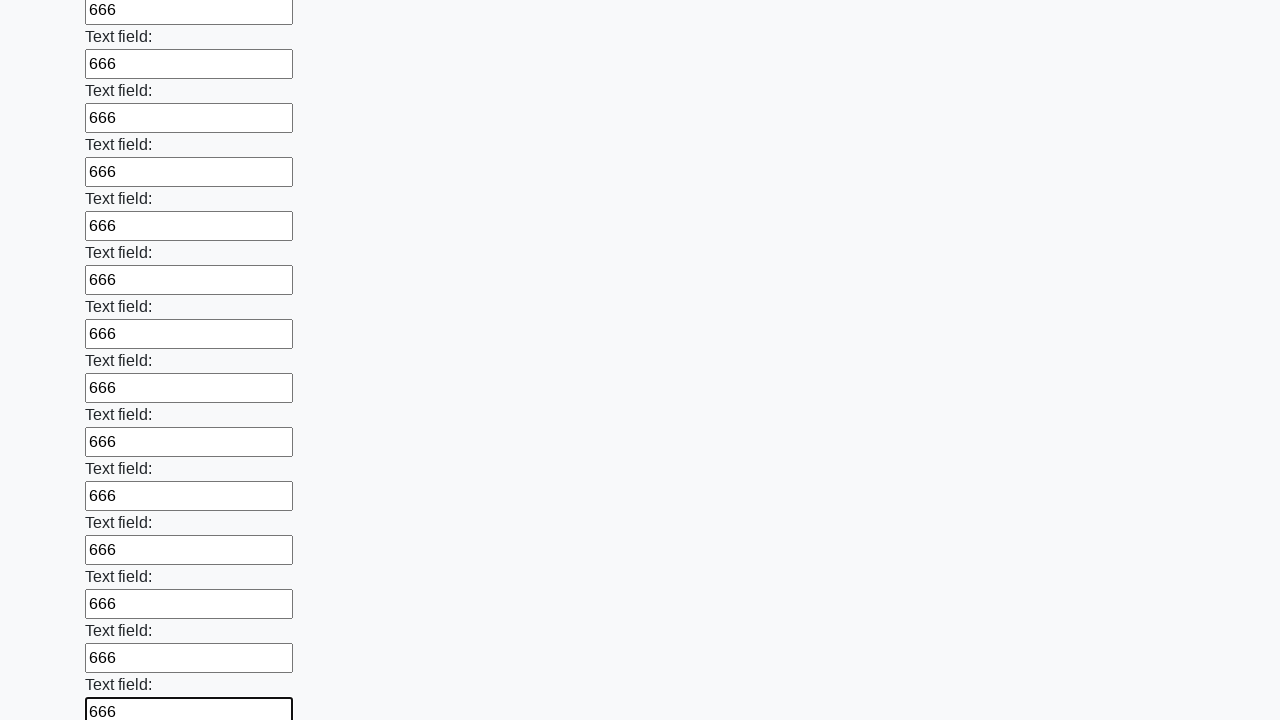

Filled input field with value '666' on input >> nth=83
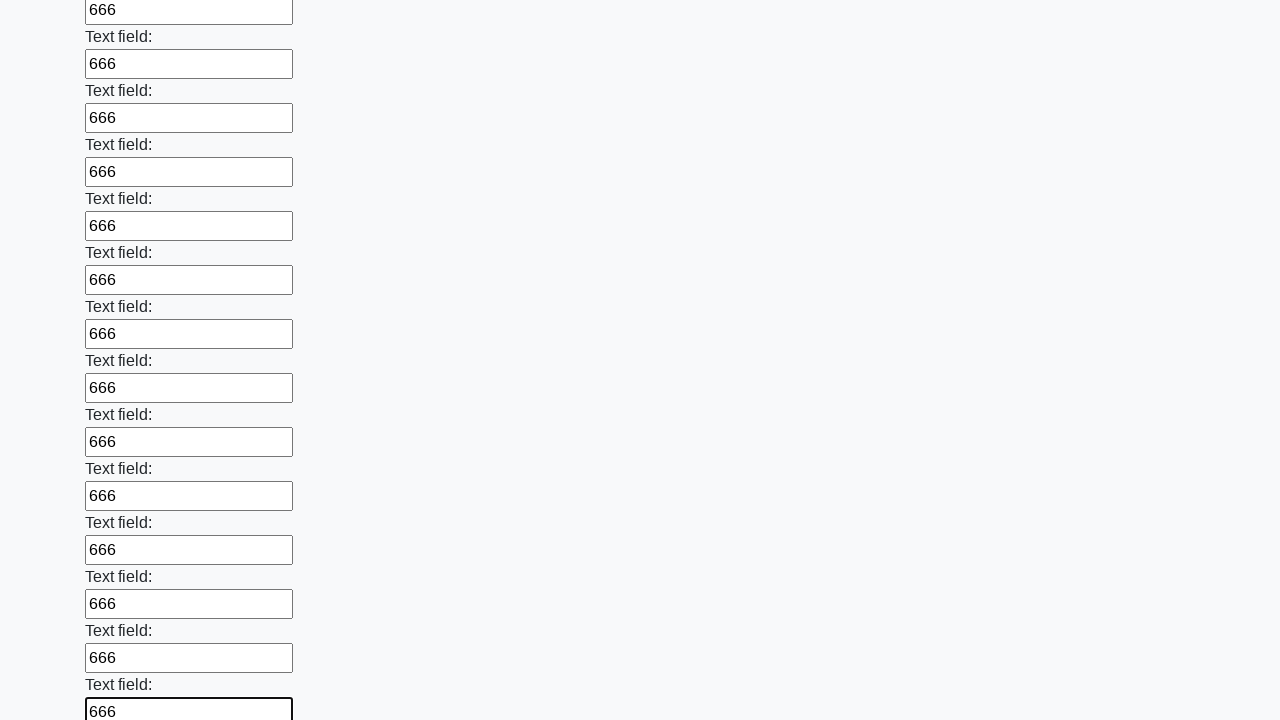

Filled input field with value '666' on input >> nth=84
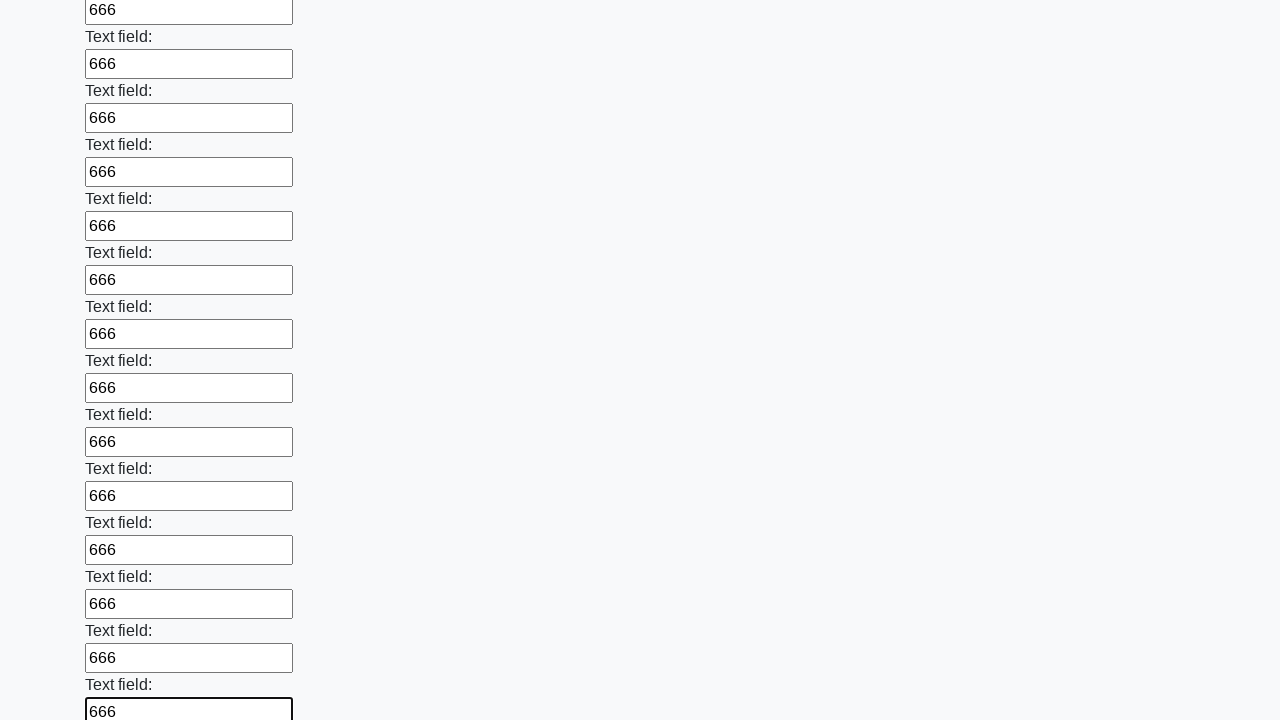

Filled input field with value '666' on input >> nth=85
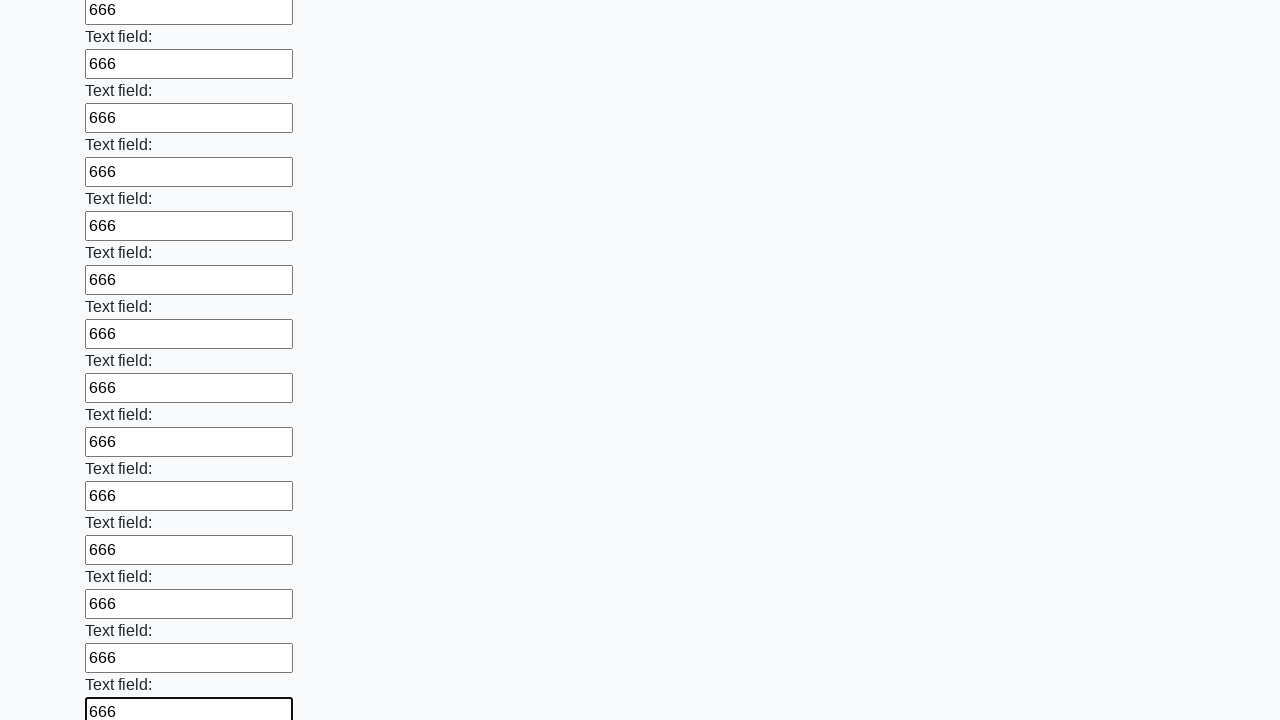

Filled input field with value '666' on input >> nth=86
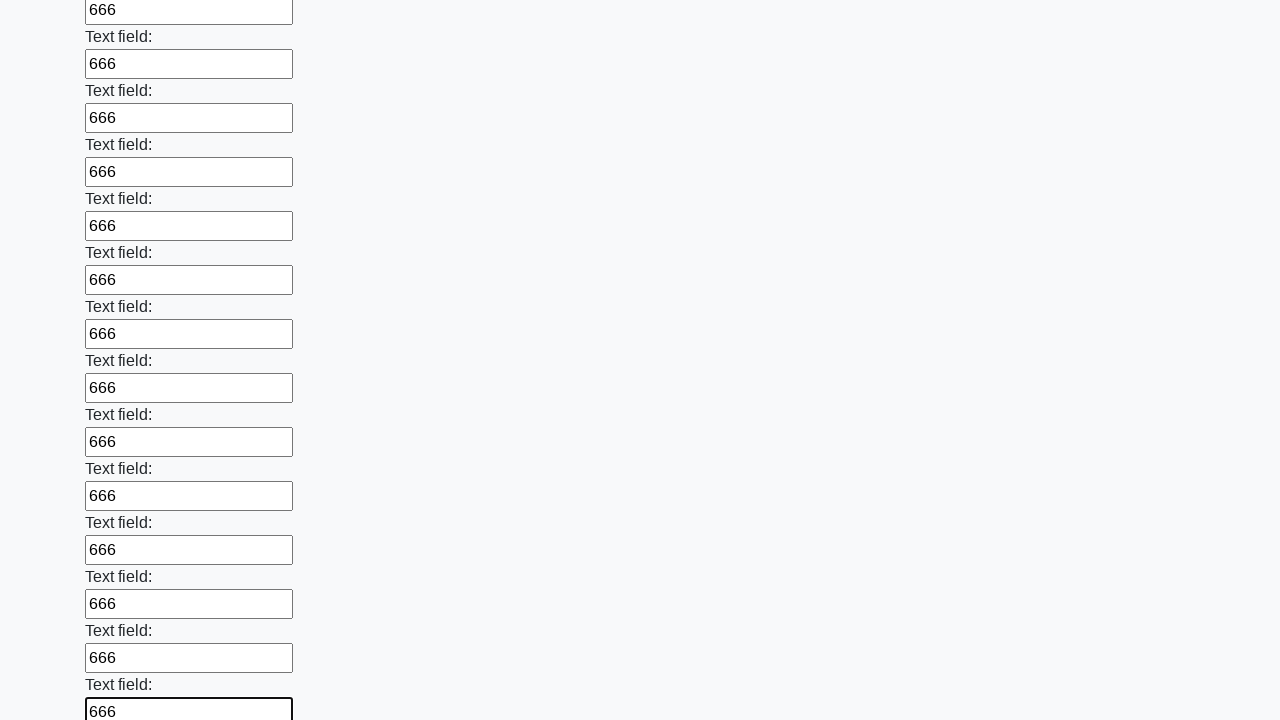

Filled input field with value '666' on input >> nth=87
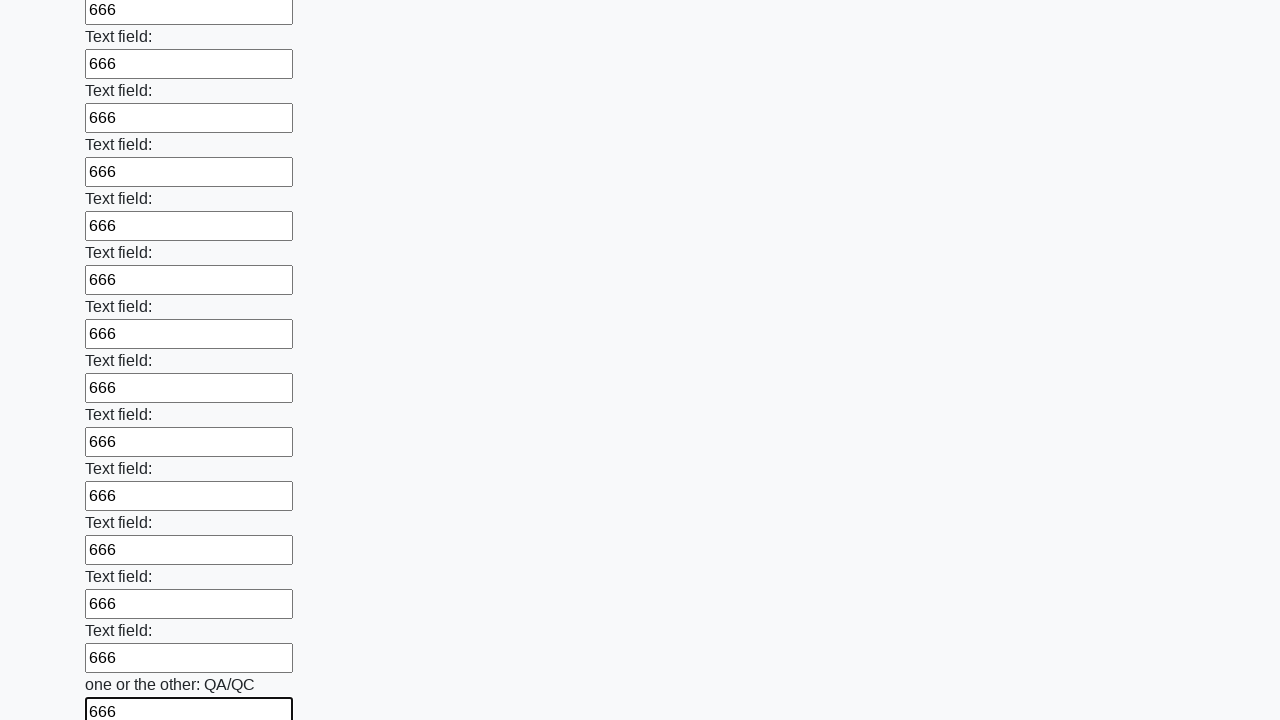

Filled input field with value '666' on input >> nth=88
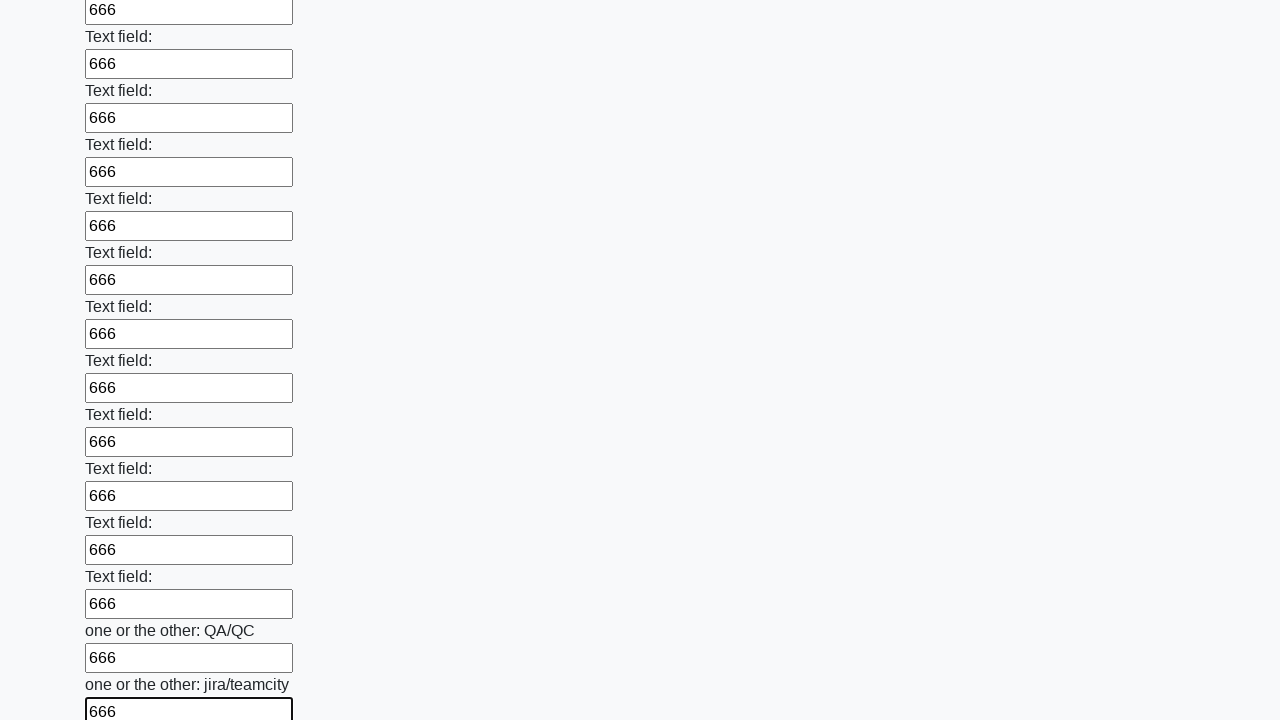

Filled input field with value '666' on input >> nth=89
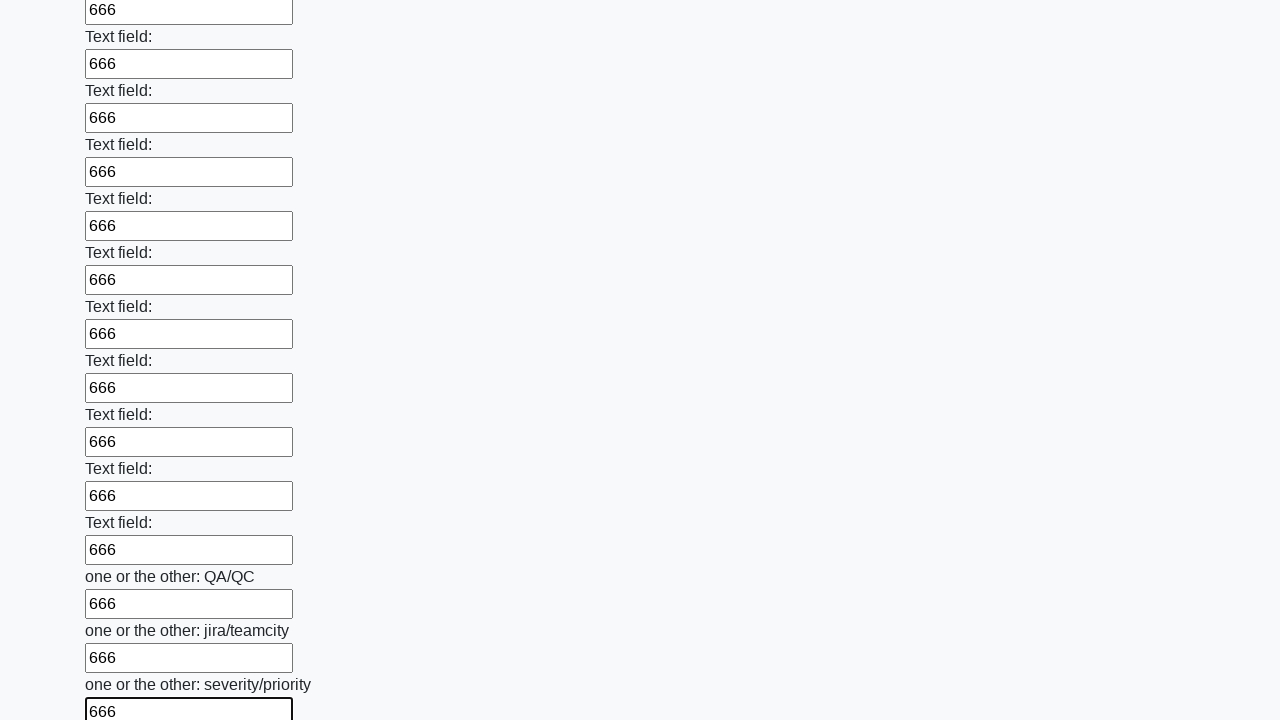

Filled input field with value '666' on input >> nth=90
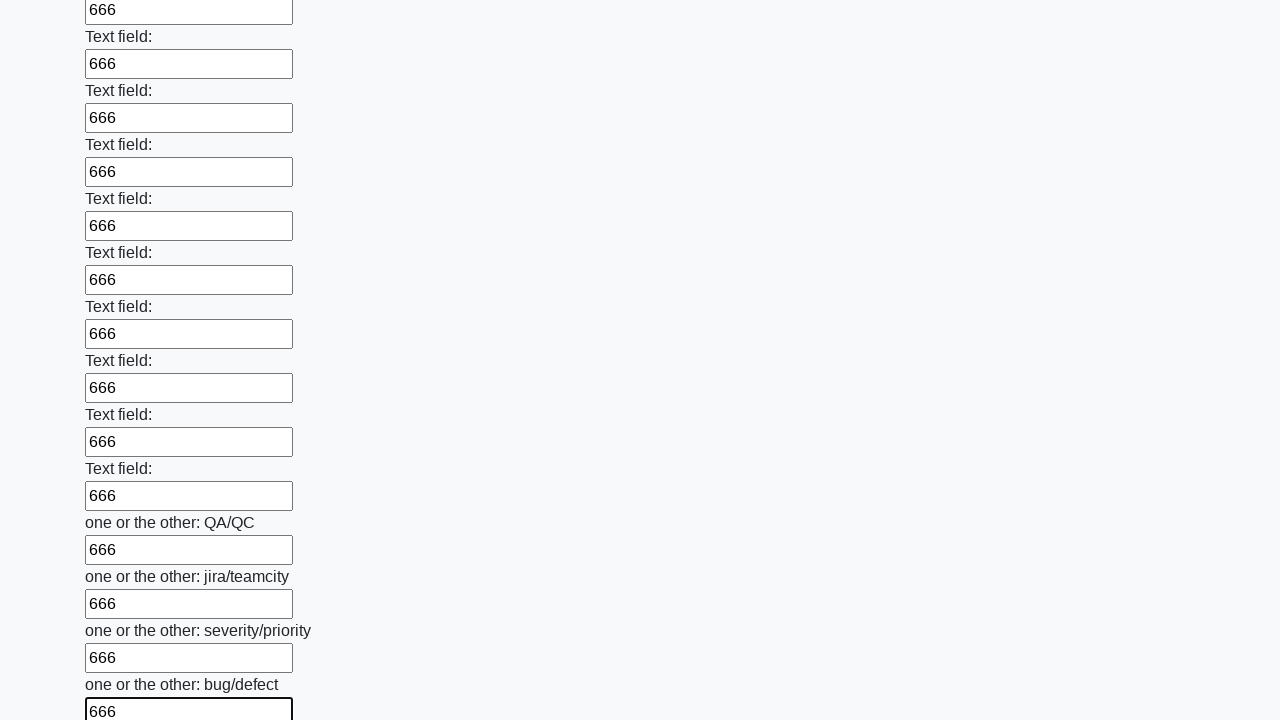

Filled input field with value '666' on input >> nth=91
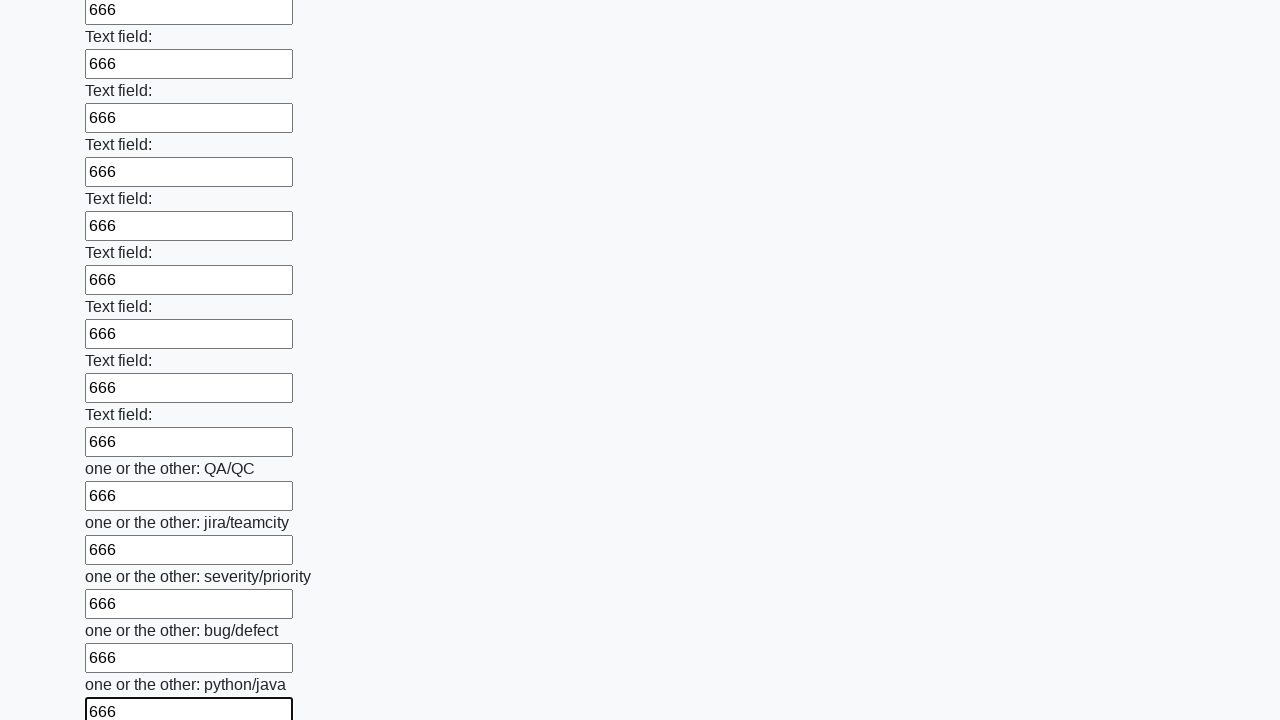

Filled input field with value '666' on input >> nth=92
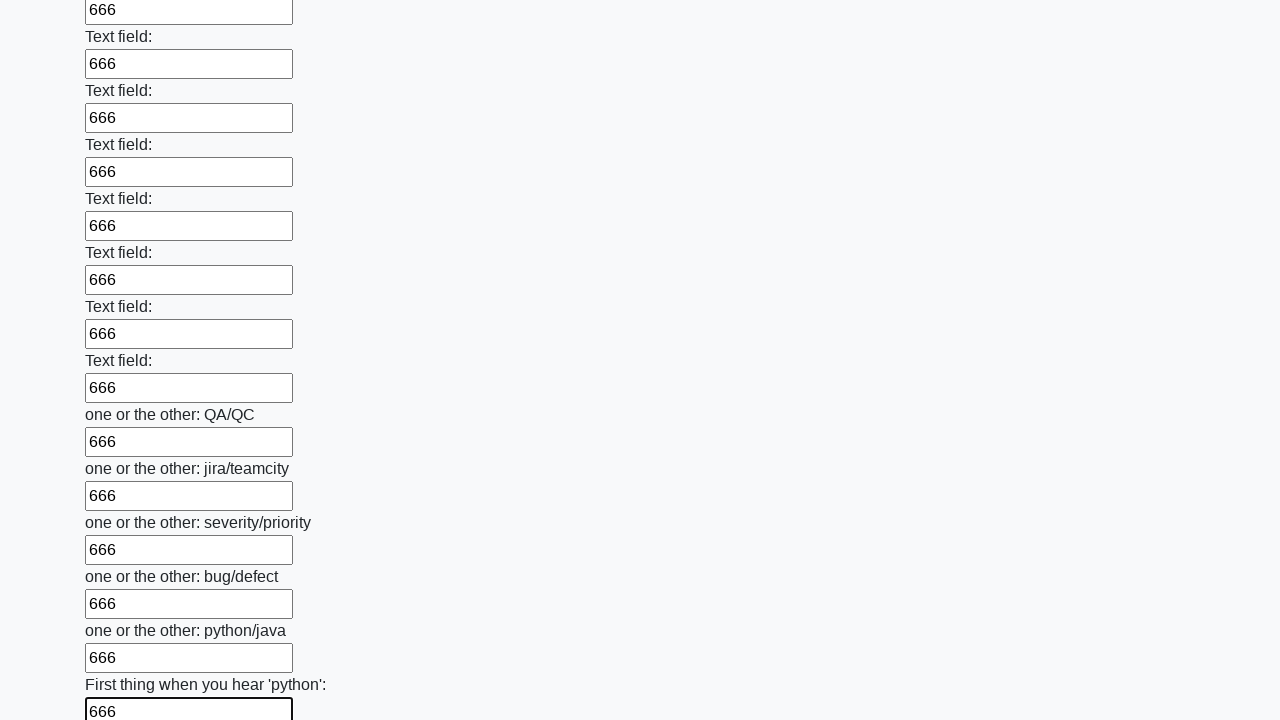

Filled input field with value '666' on input >> nth=93
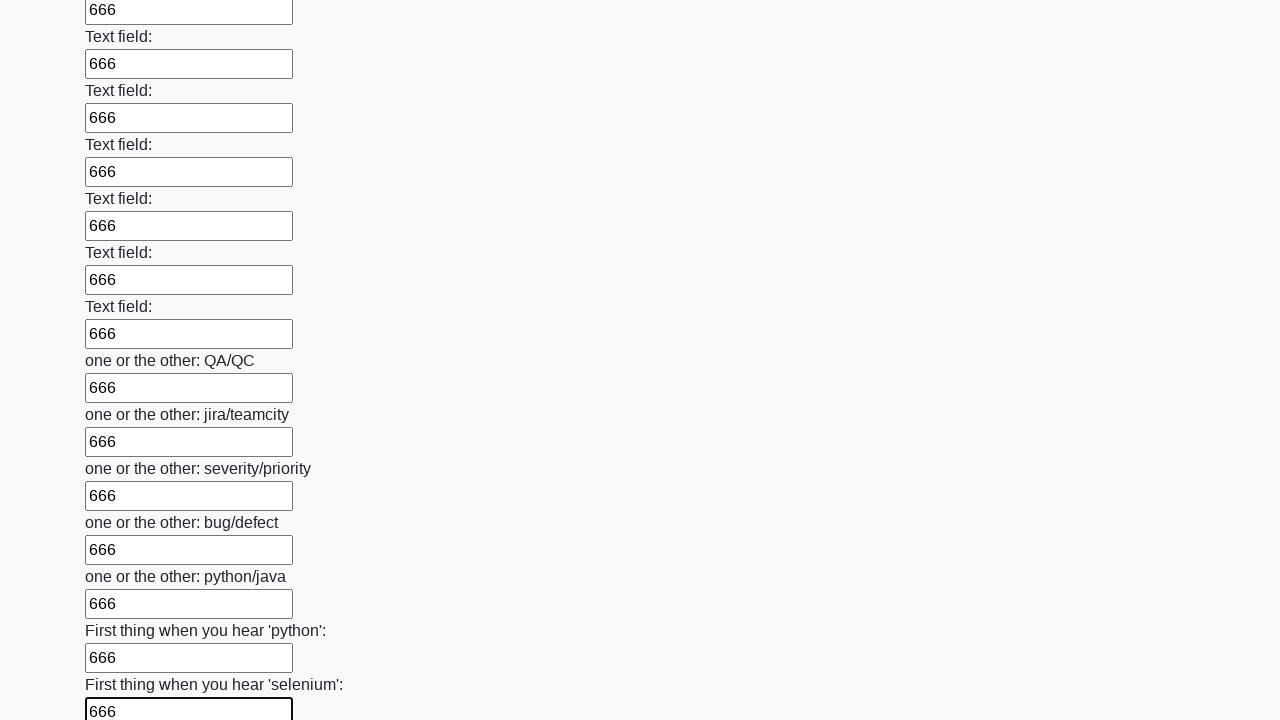

Filled input field with value '666' on input >> nth=94
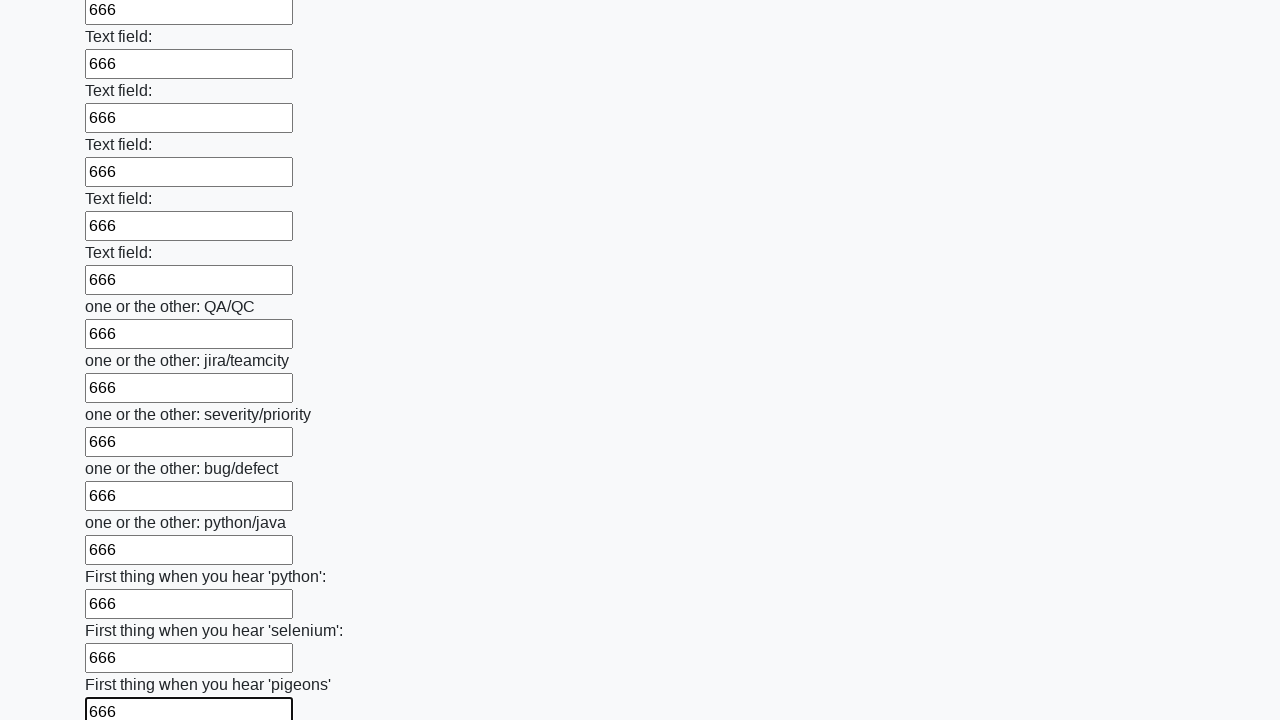

Filled input field with value '666' on input >> nth=95
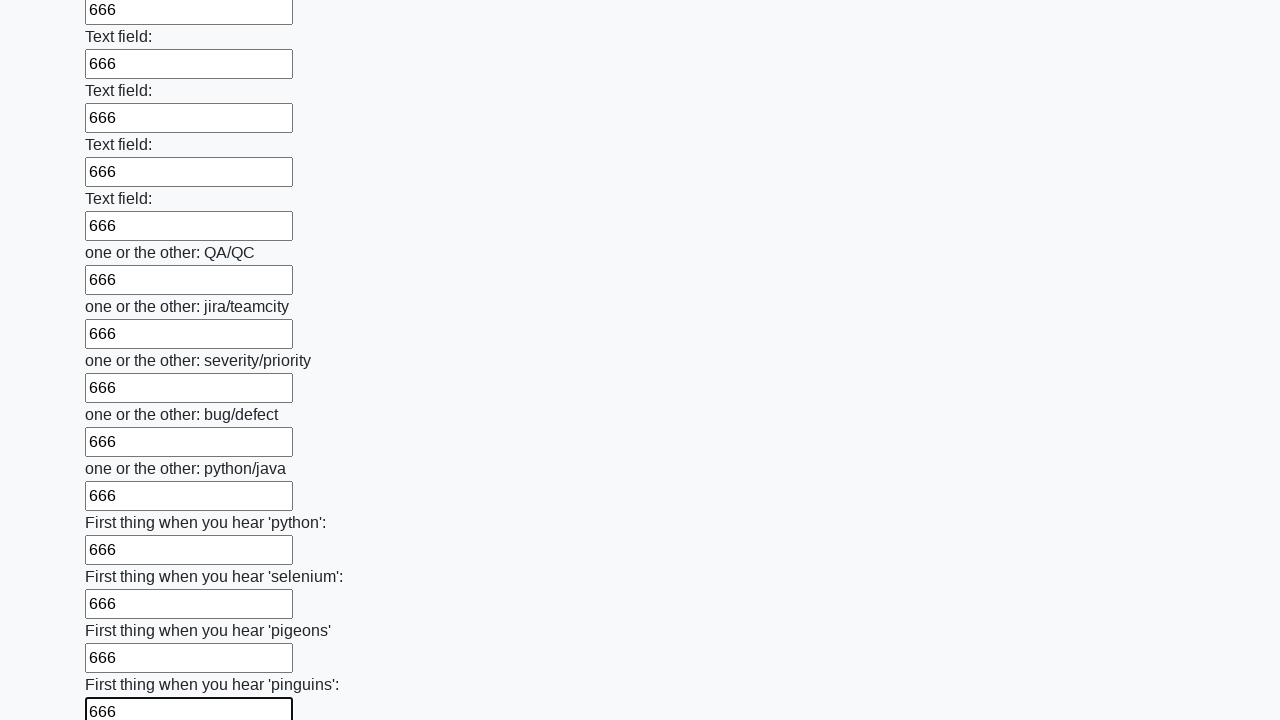

Filled input field with value '666' on input >> nth=96
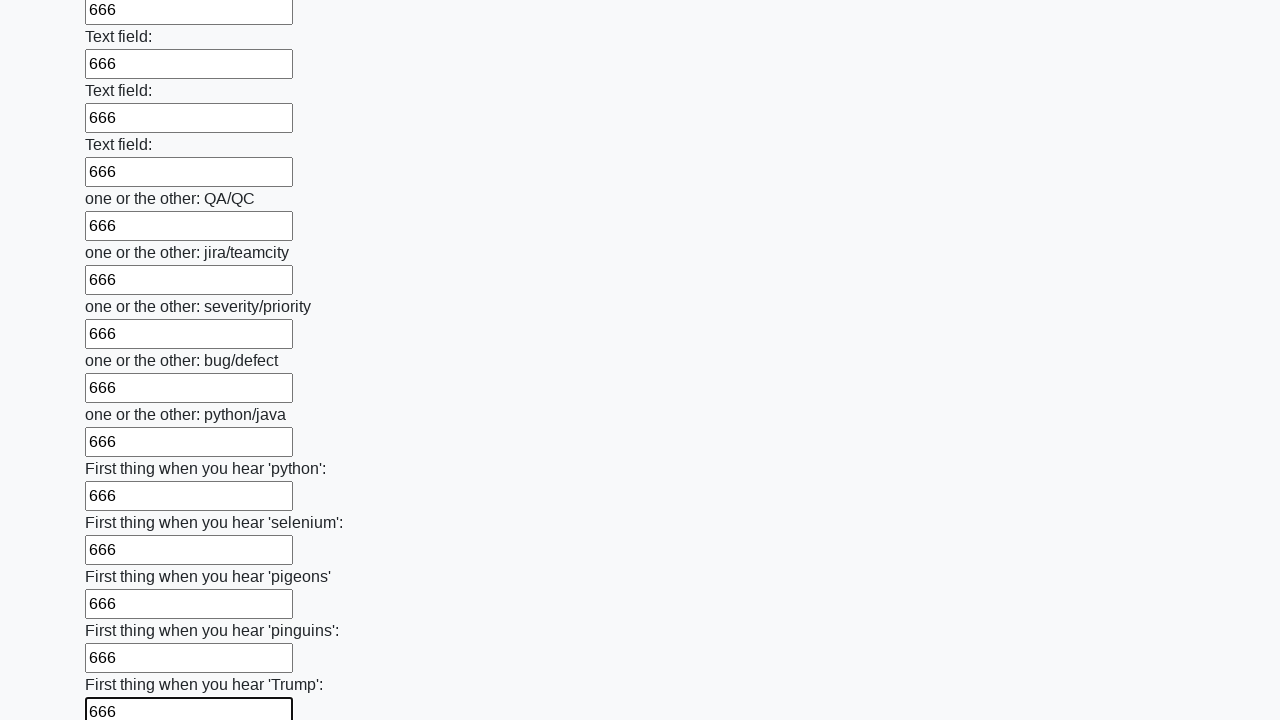

Filled input field with value '666' on input >> nth=97
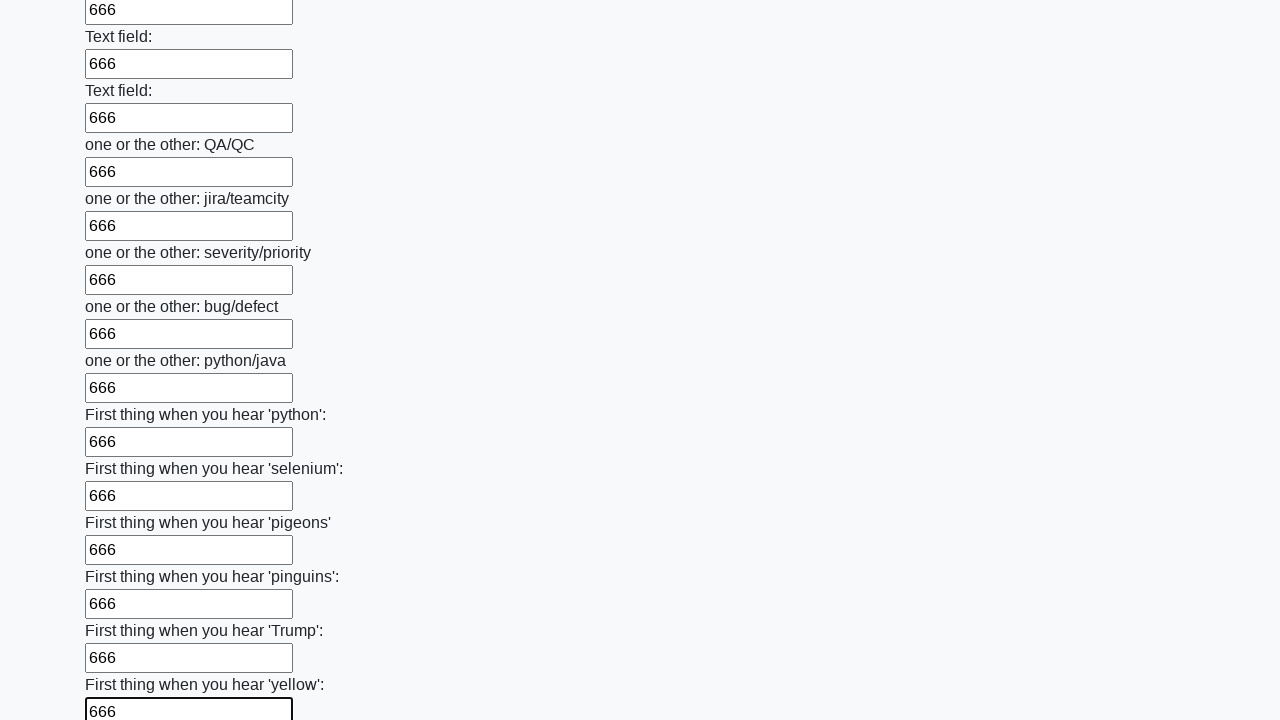

Filled input field with value '666' on input >> nth=98
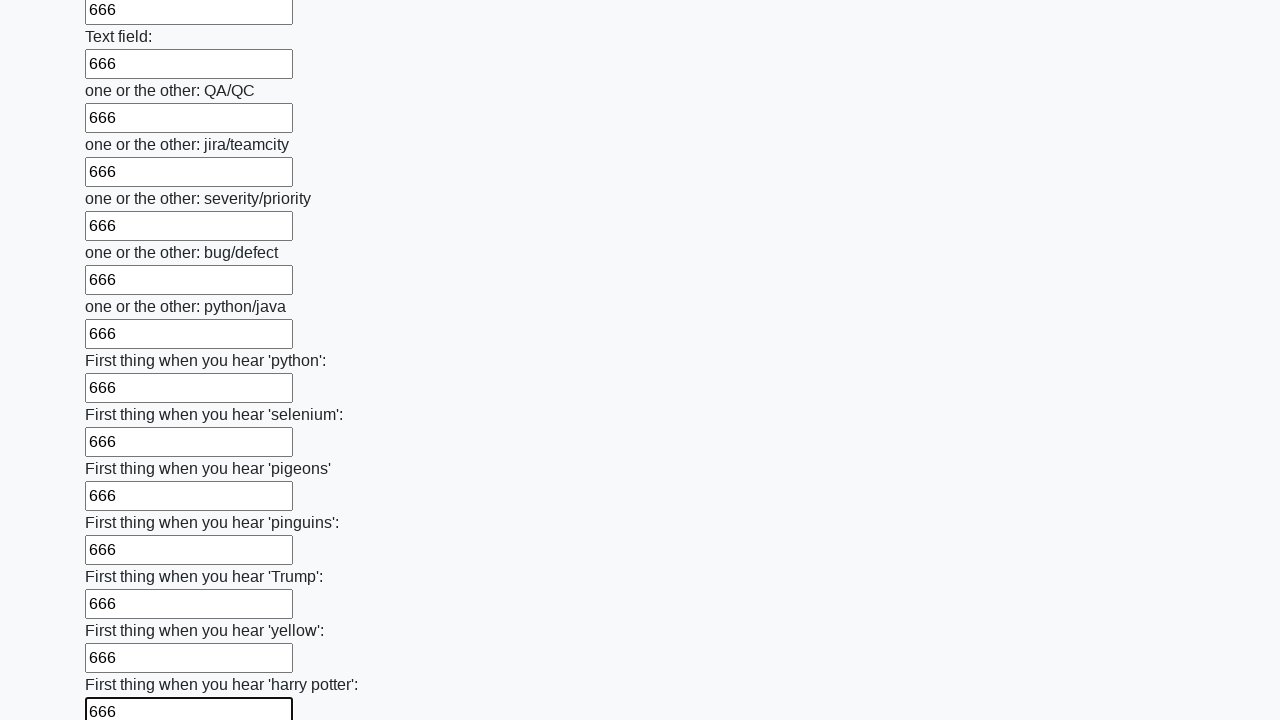

Filled input field with value '666' on input >> nth=99
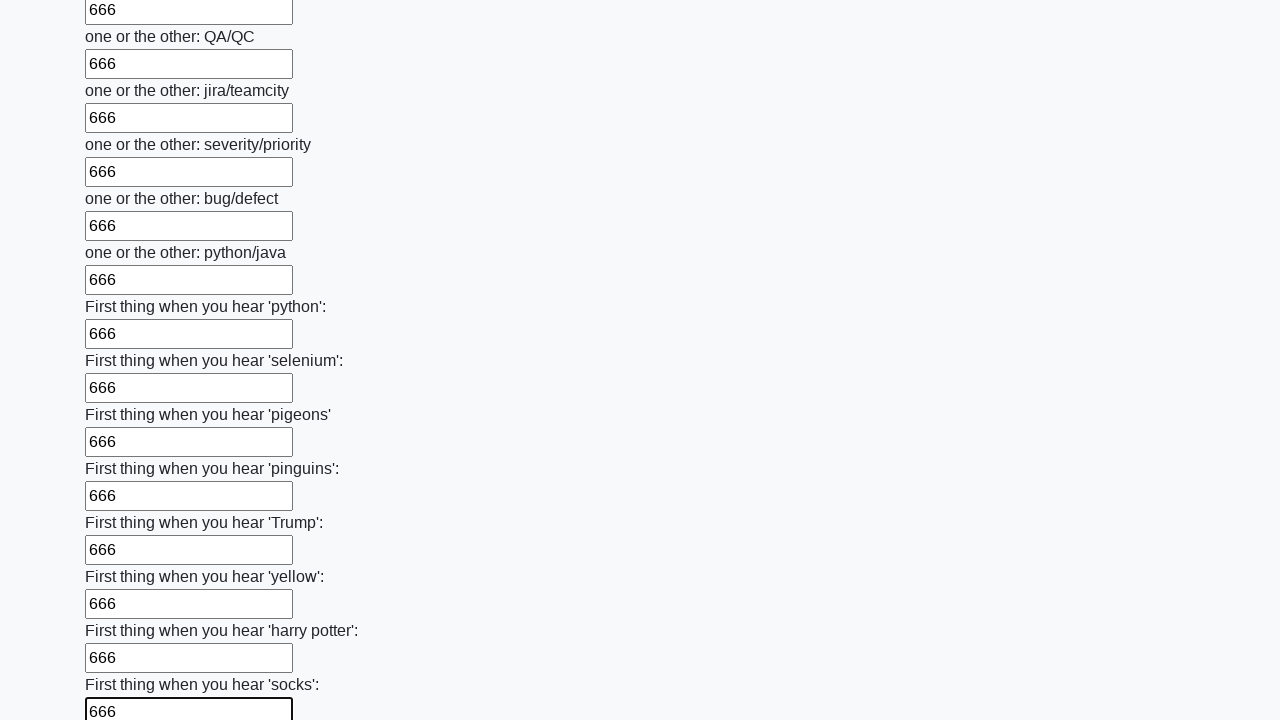

Clicked the submit button at (123, 611) on button.btn
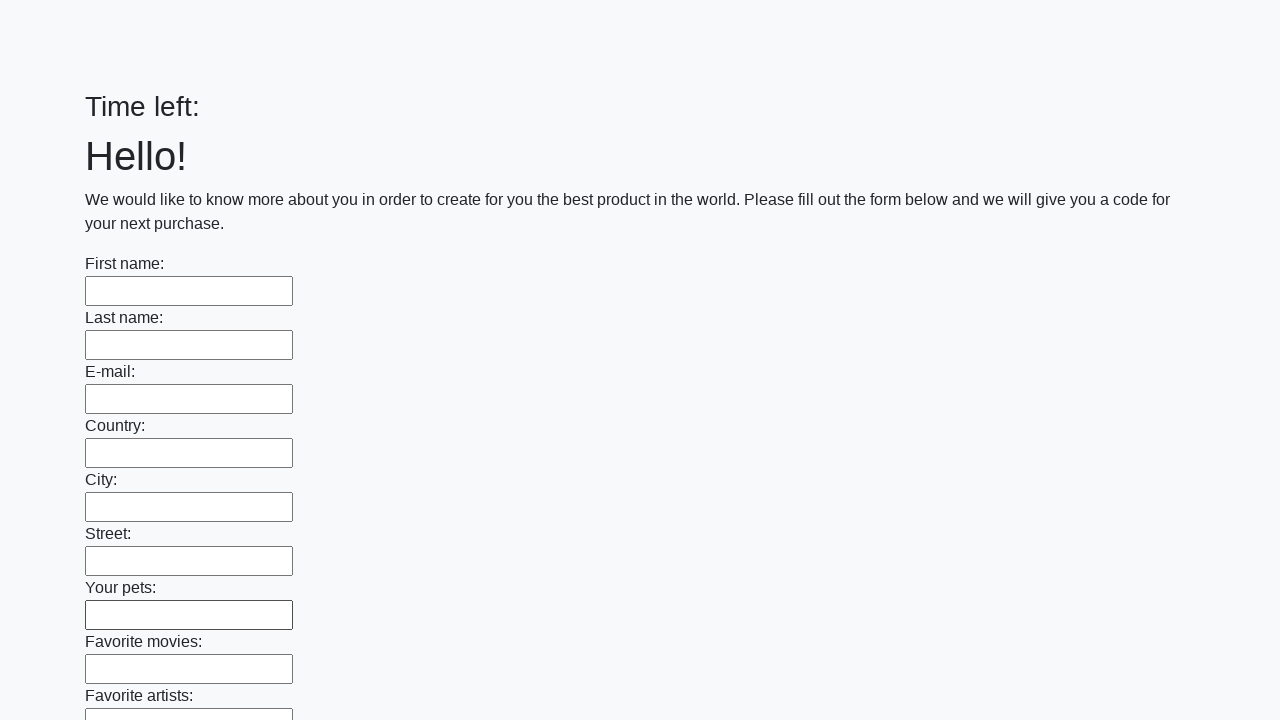

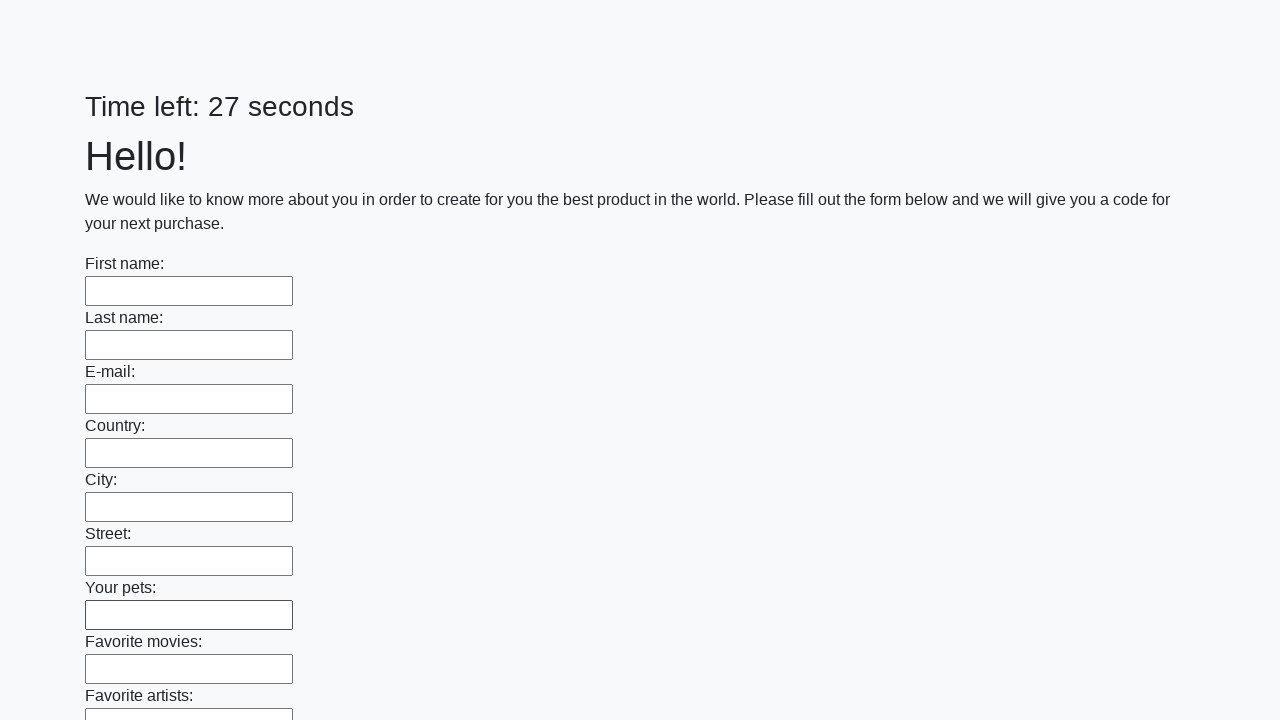